Navigates to a test website designed for broken link checking and iterates through all links on the page to verify their validity

Starting URL: http://www.deadlinkcity.com/

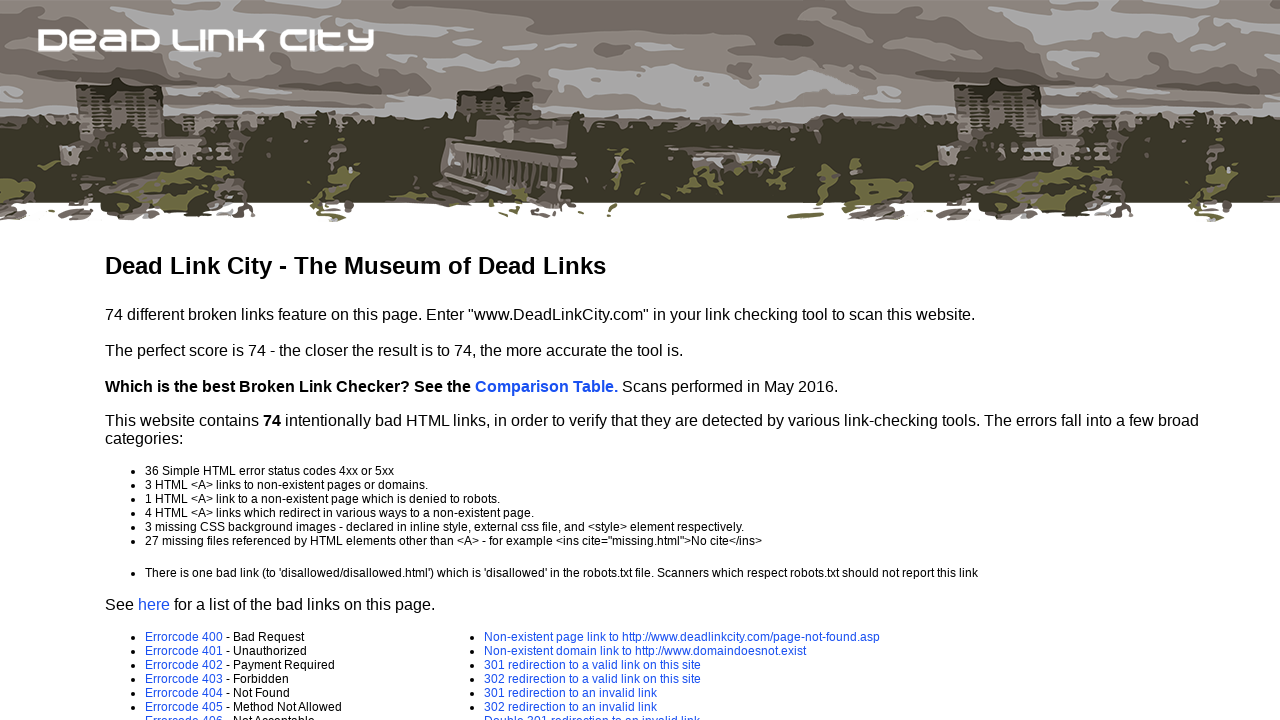

Waited for page to fully load (networkidle)
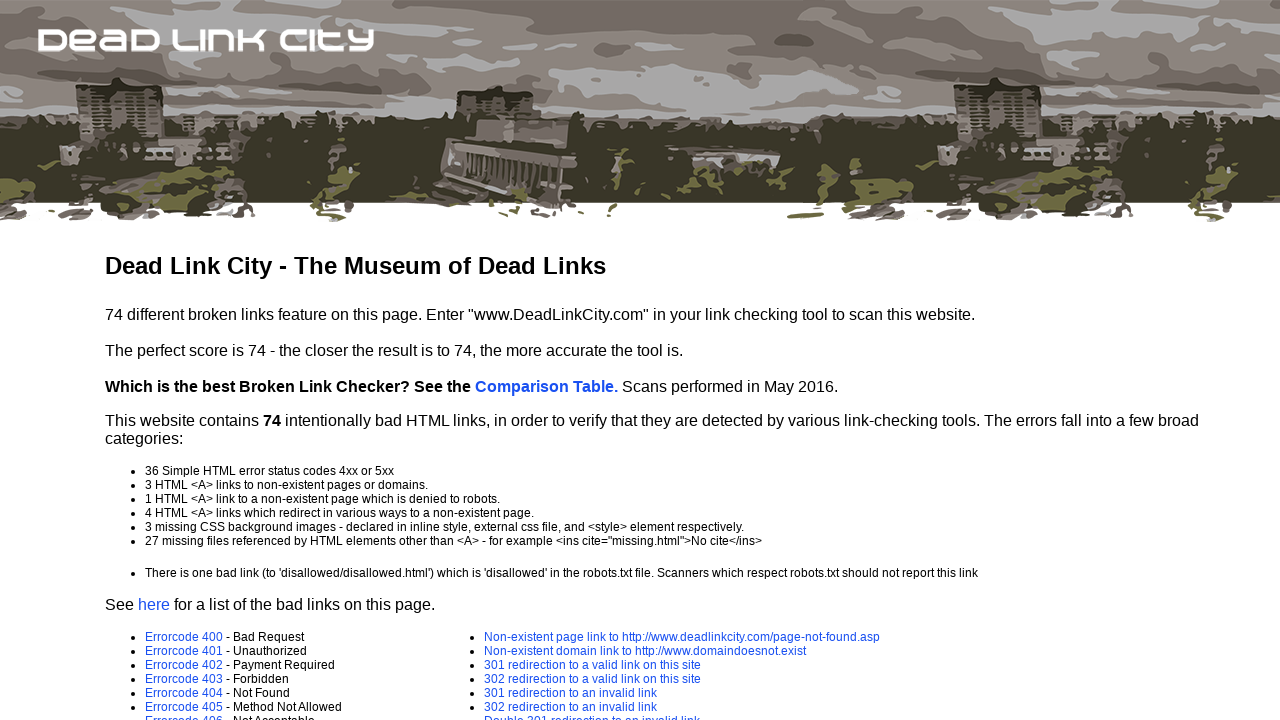

Retrieved all anchor elements from the page
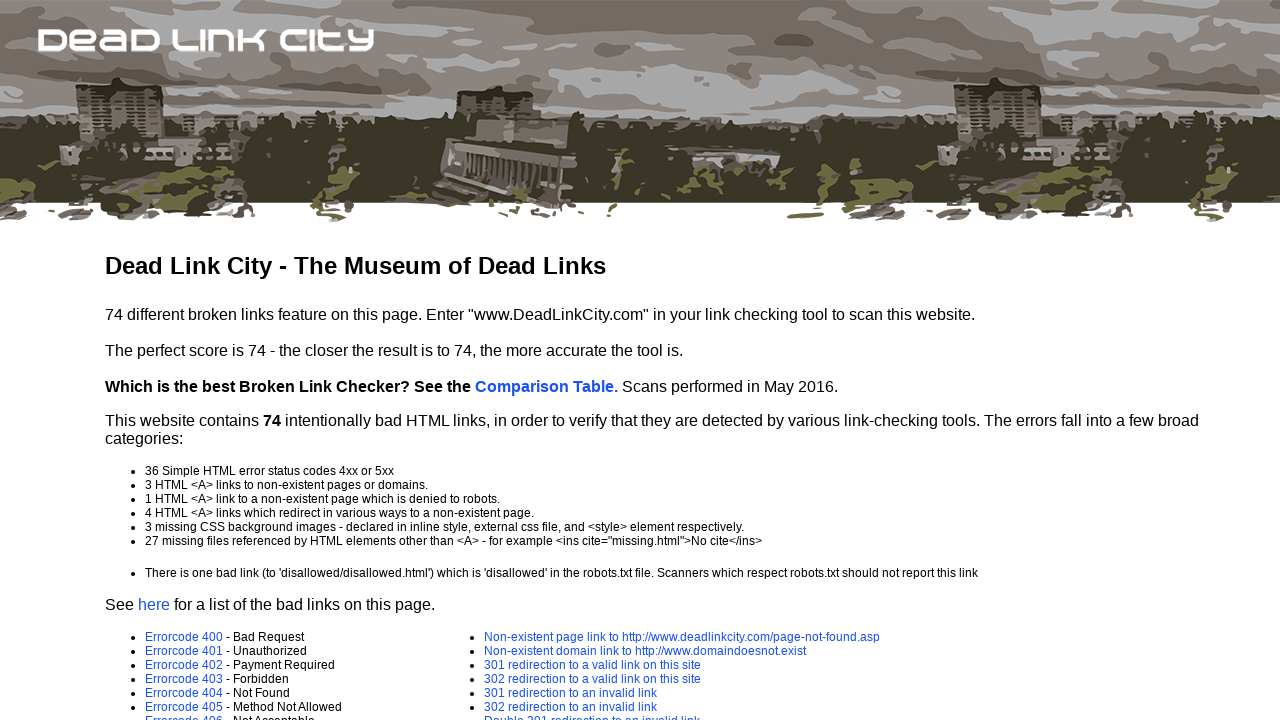

Retrieved href attribute from link: /comparison.asp
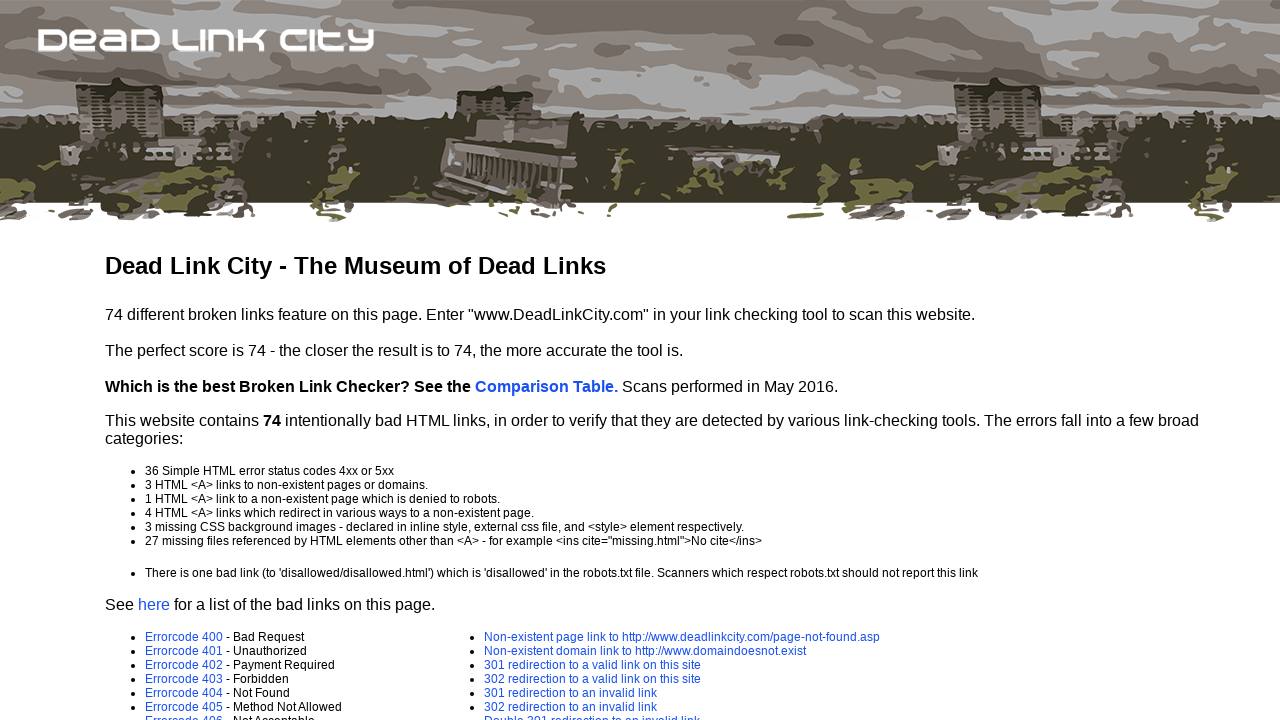

Link is visible: /comparison.asp
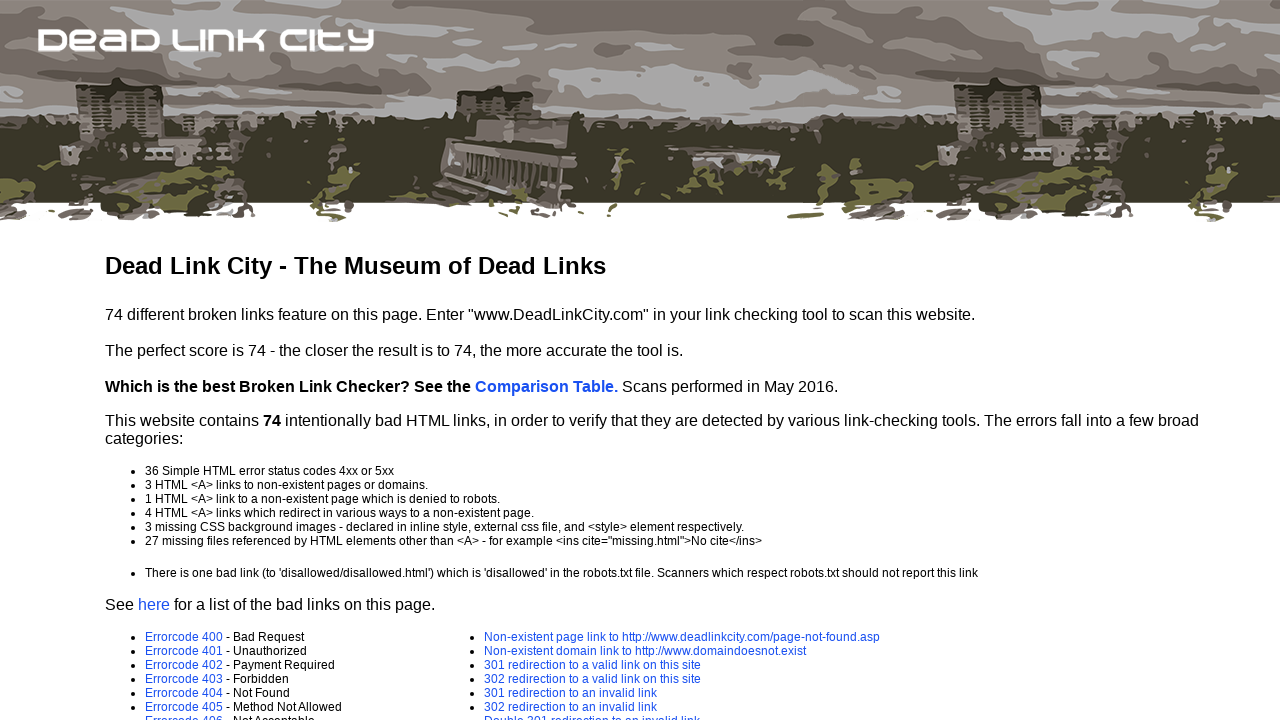

Scrolled link into view: /comparison.asp
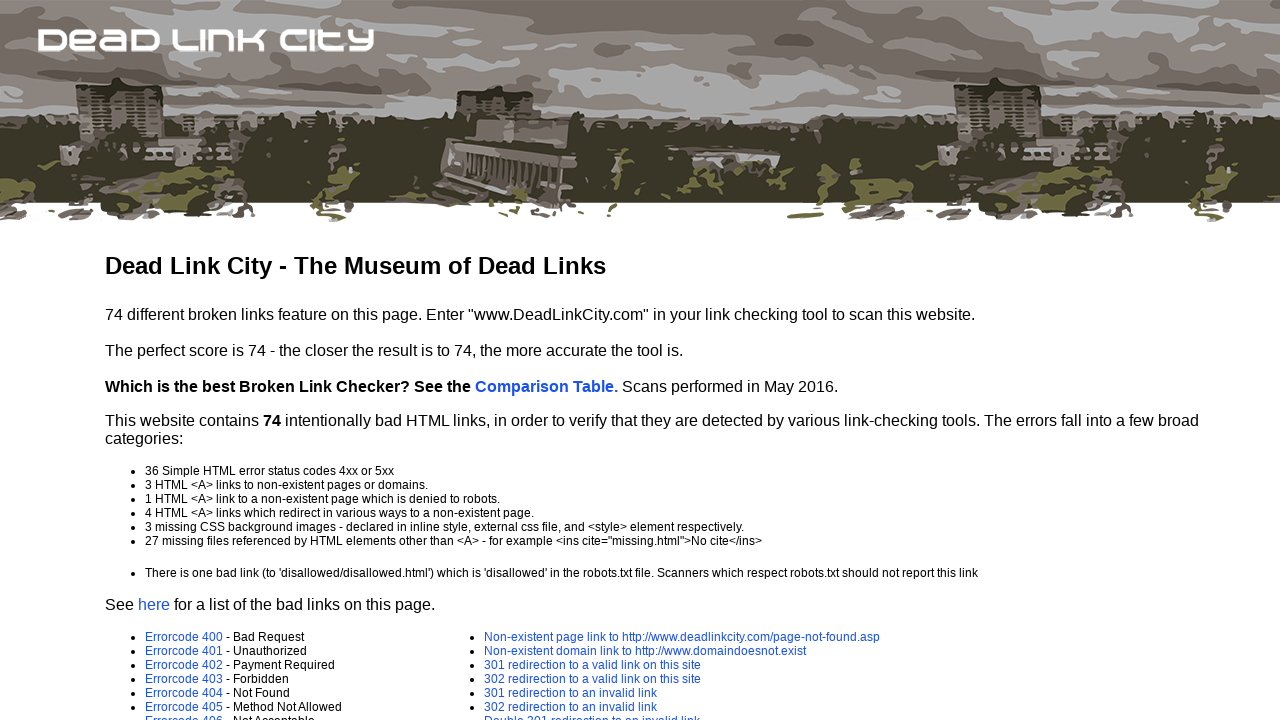

Retrieved href attribute from link: errorlist.asp
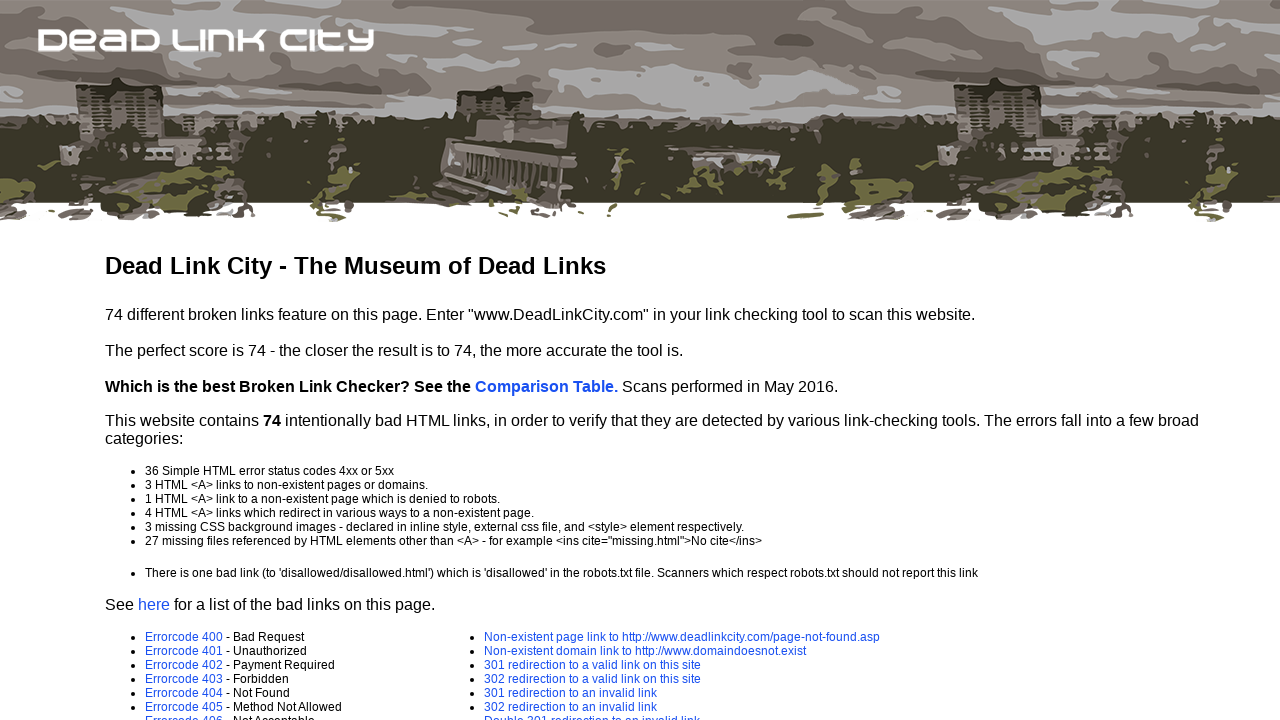

Link is visible: errorlist.asp
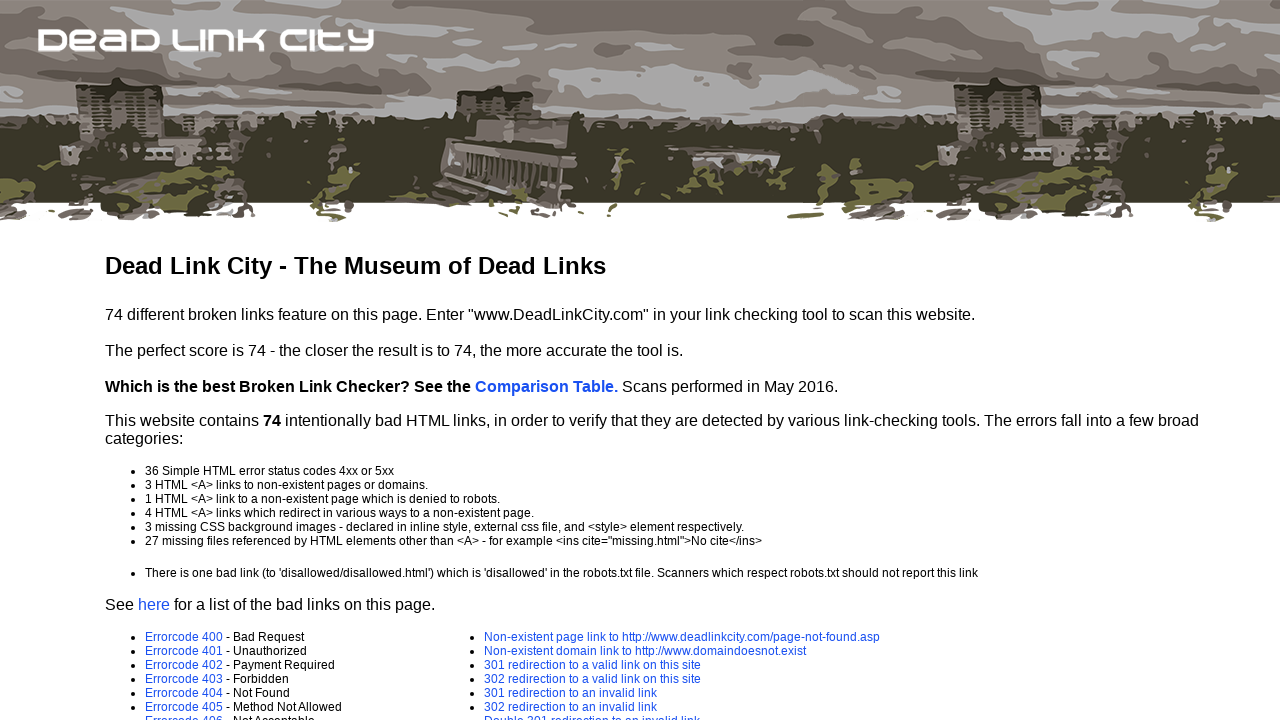

Scrolled link into view: errorlist.asp
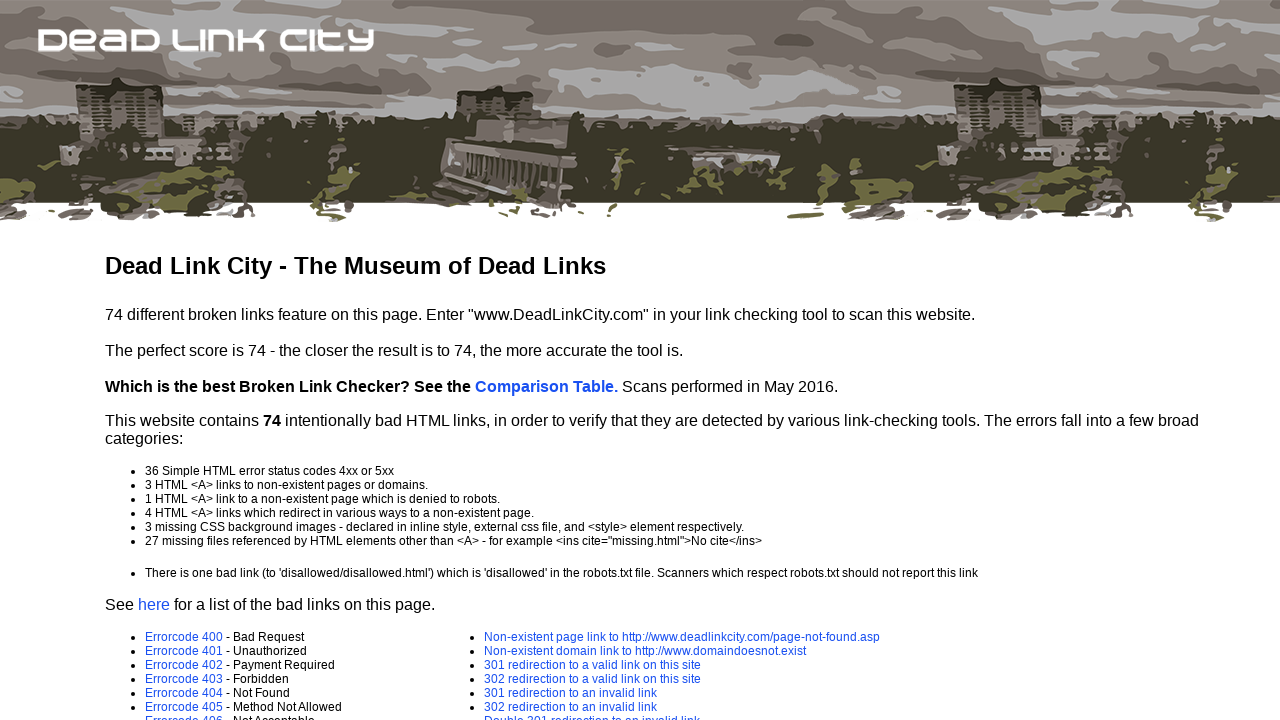

Retrieved href attribute from link: error-page.asp?e=400
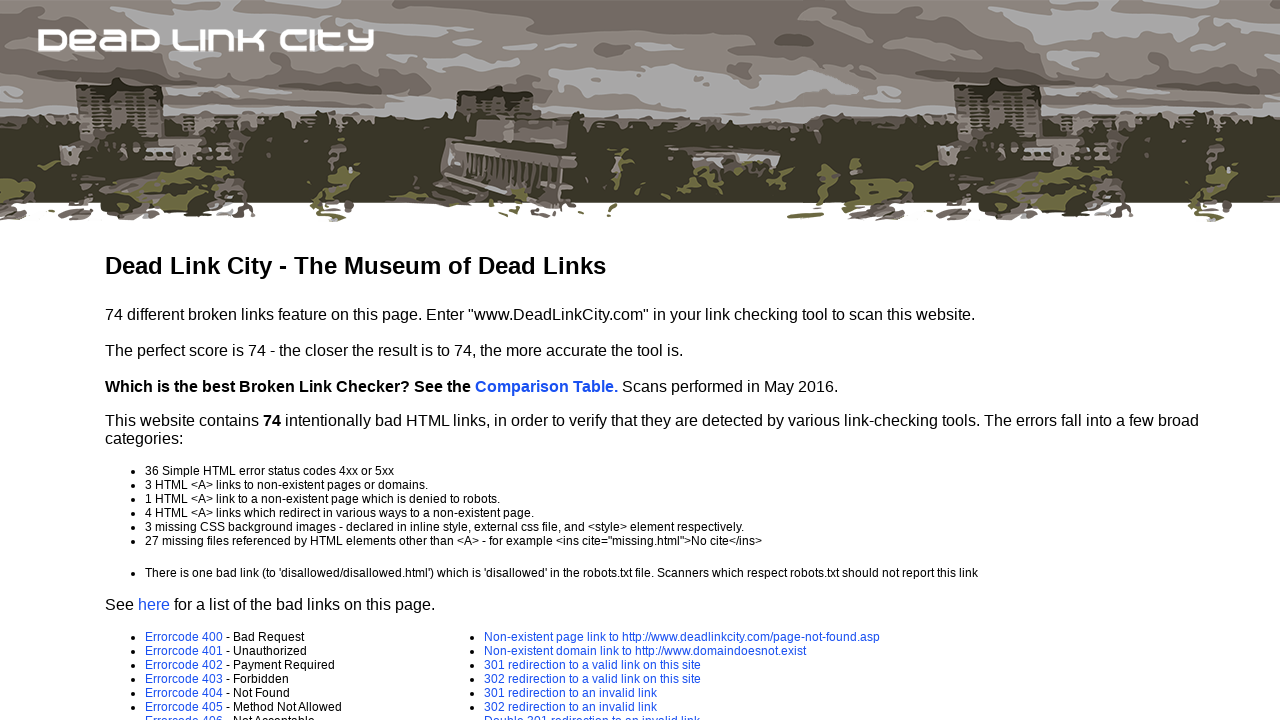

Link is visible: error-page.asp?e=400
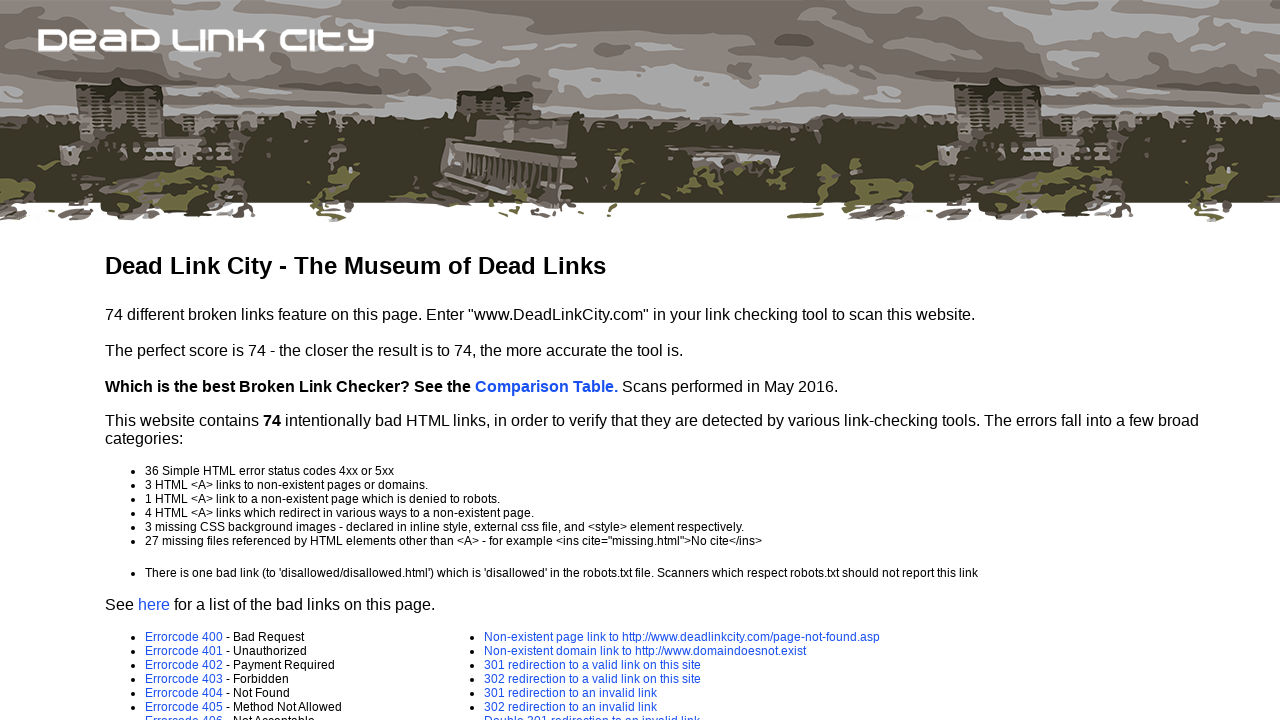

Scrolled link into view: error-page.asp?e=400
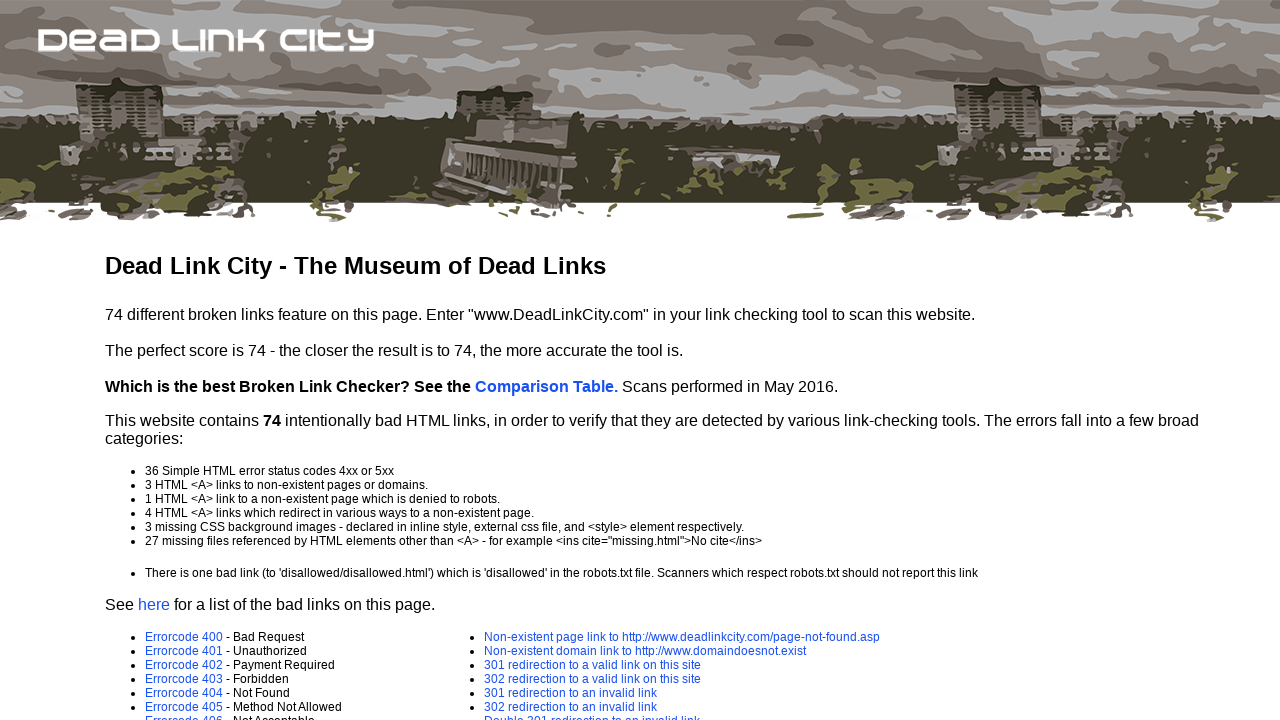

Retrieved href attribute from link: error-page.asp?e=401
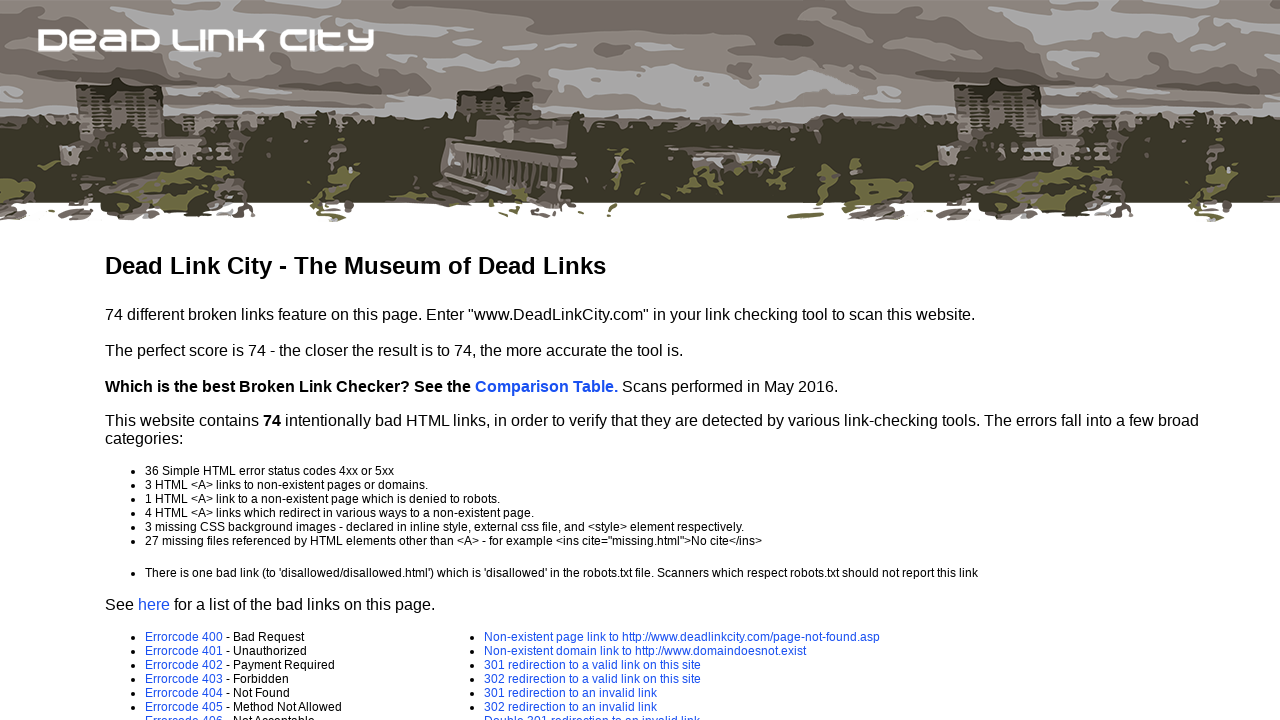

Link is visible: error-page.asp?e=401
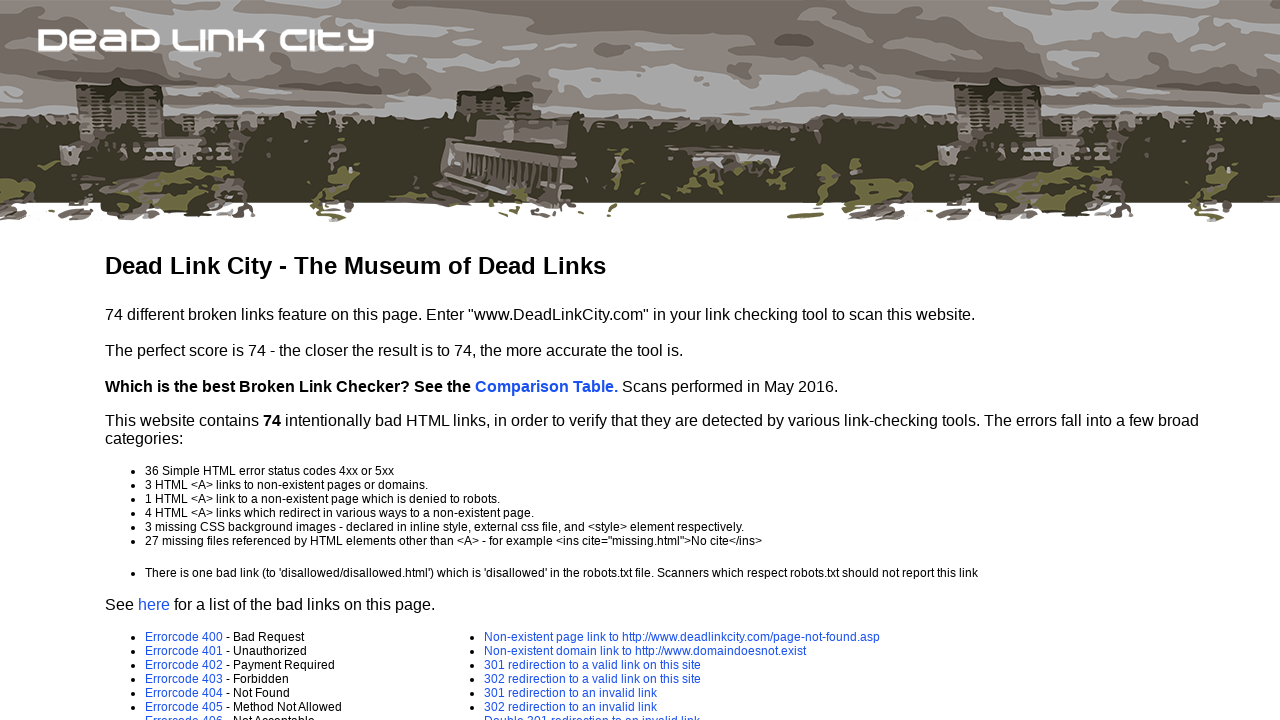

Scrolled link into view: error-page.asp?e=401
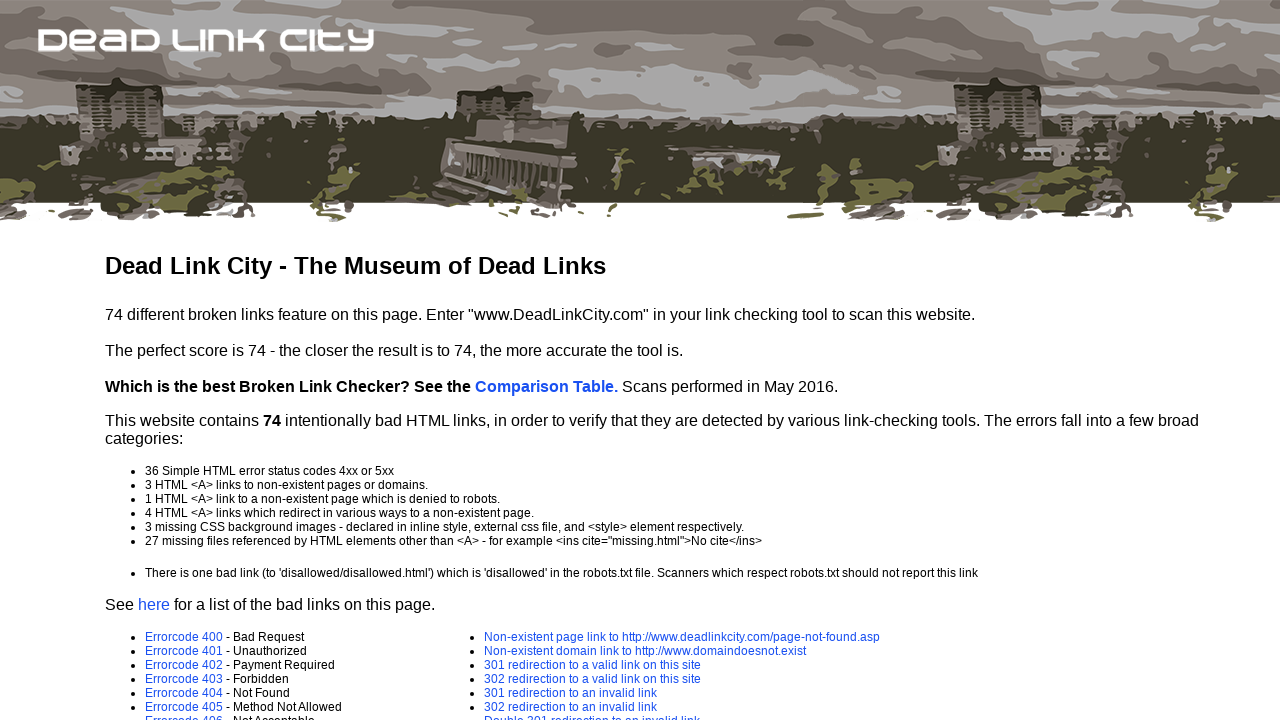

Retrieved href attribute from link: error-page.asp?e=402
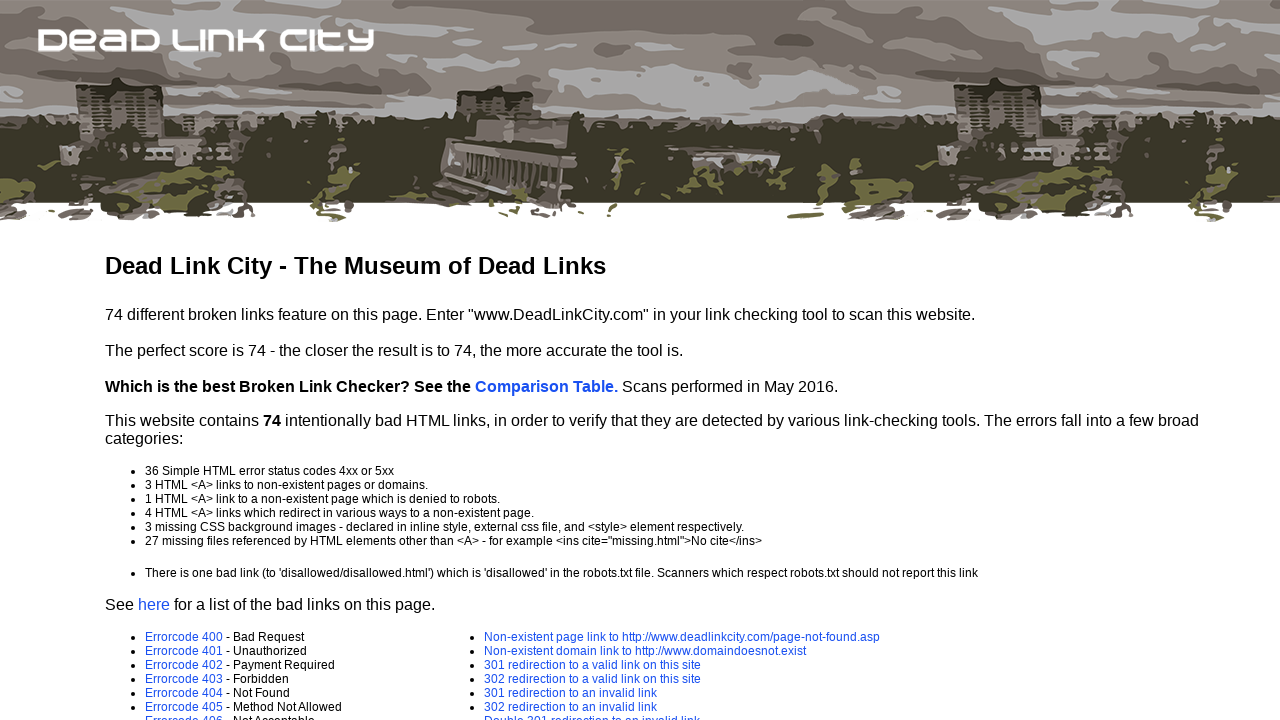

Link is visible: error-page.asp?e=402
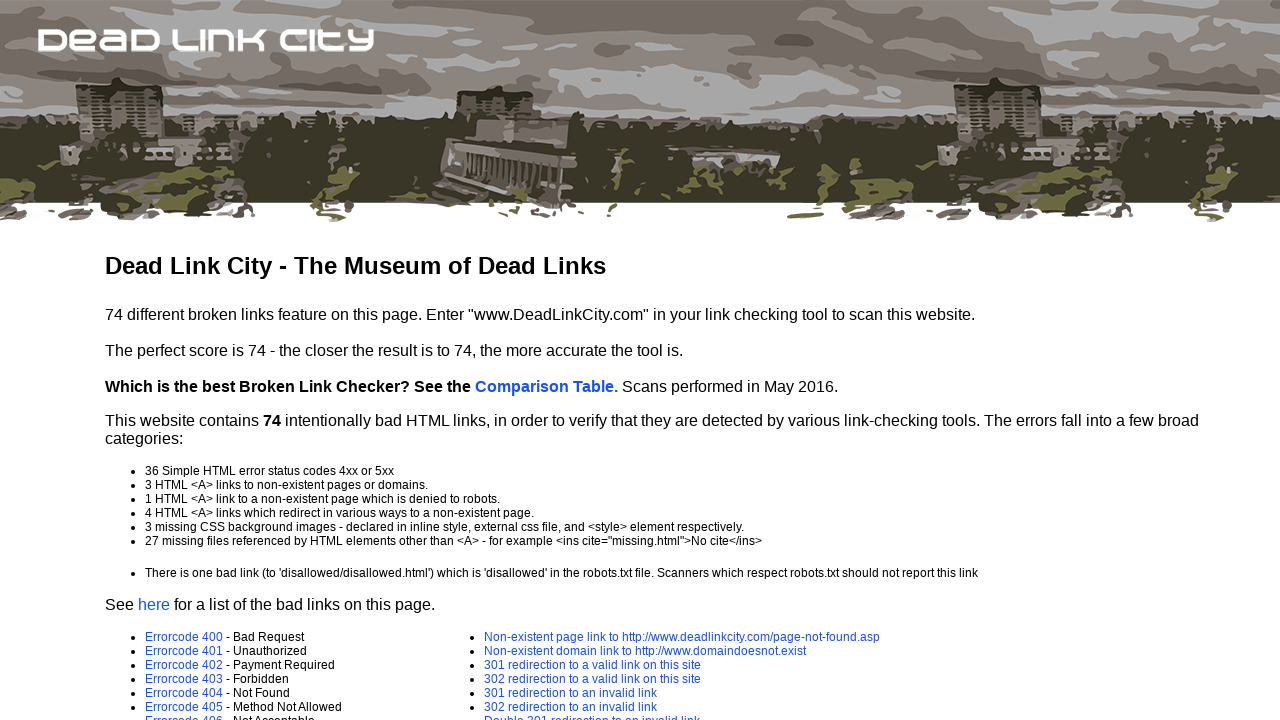

Scrolled link into view: error-page.asp?e=402
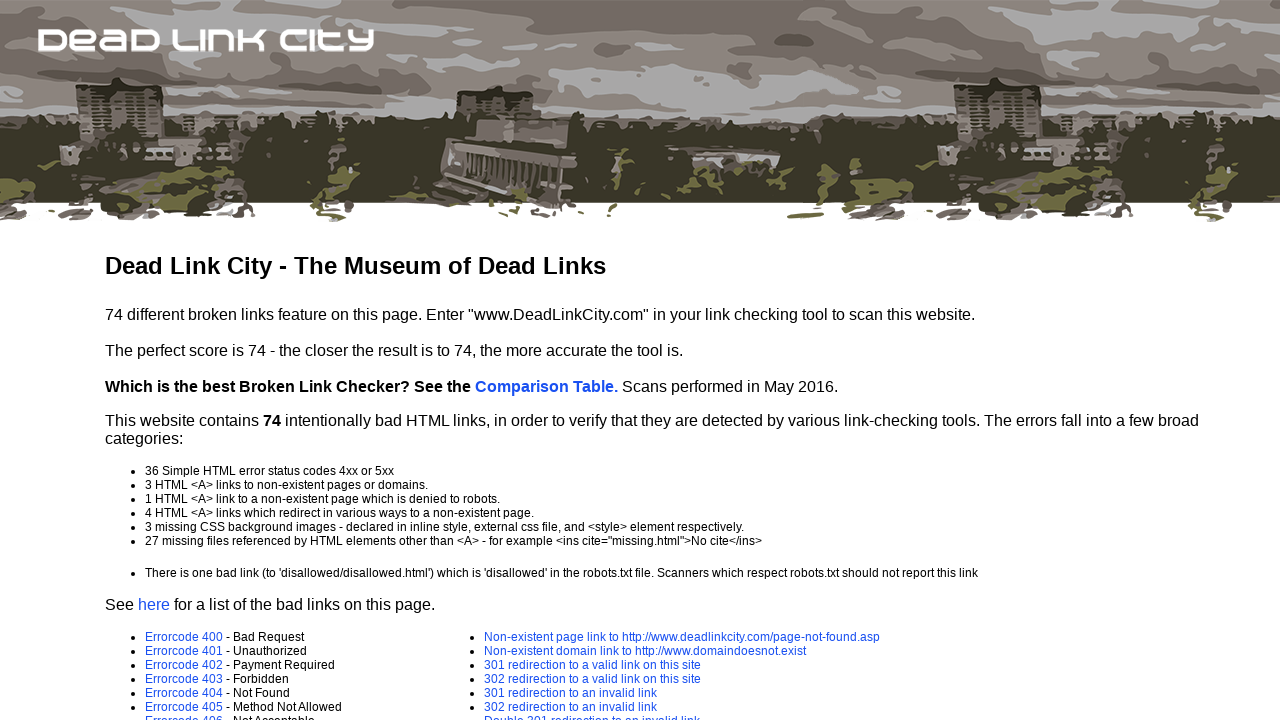

Retrieved href attribute from link: error-page.asp?e=403
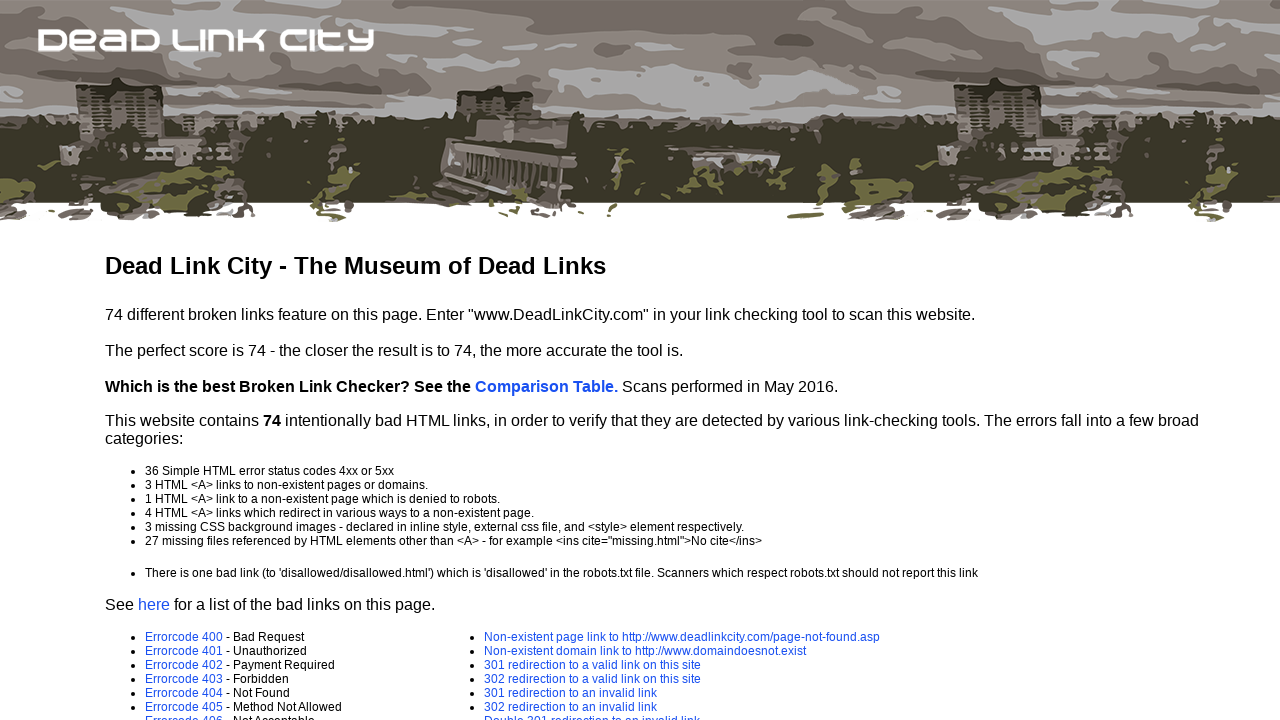

Link is visible: error-page.asp?e=403
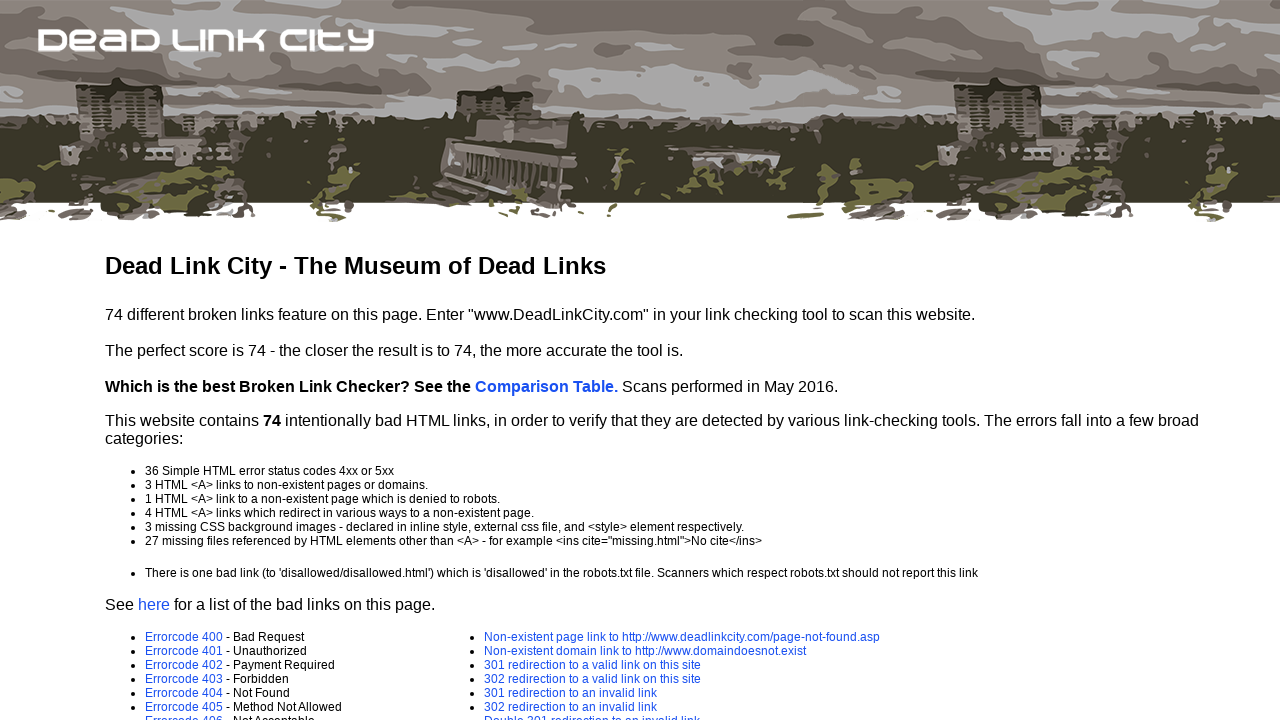

Scrolled link into view: error-page.asp?e=403
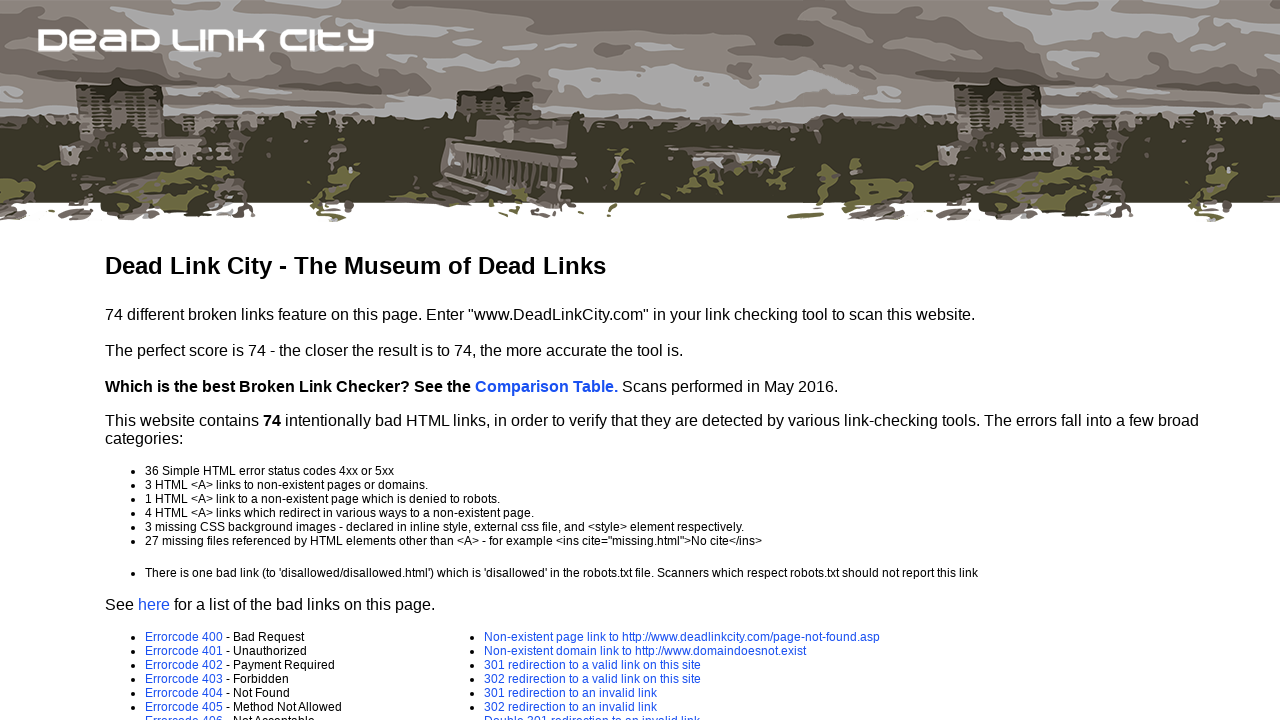

Retrieved href attribute from link: error-page.asp?e=404
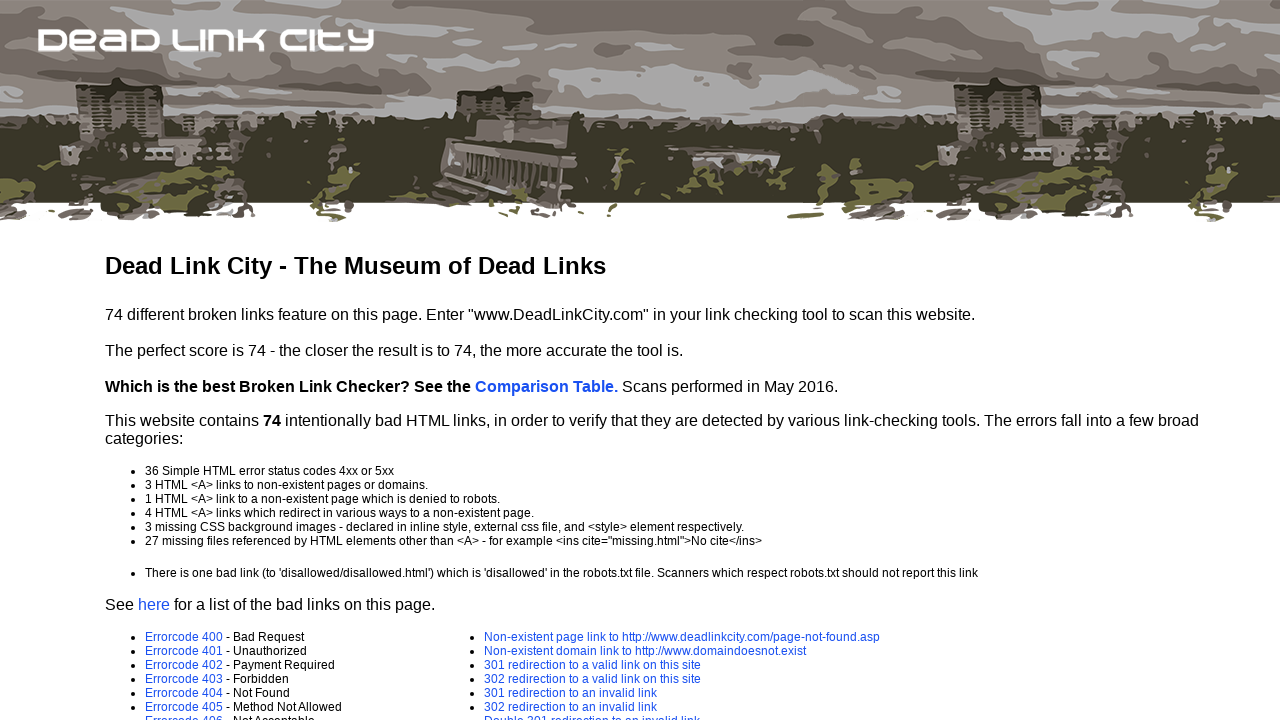

Link is visible: error-page.asp?e=404
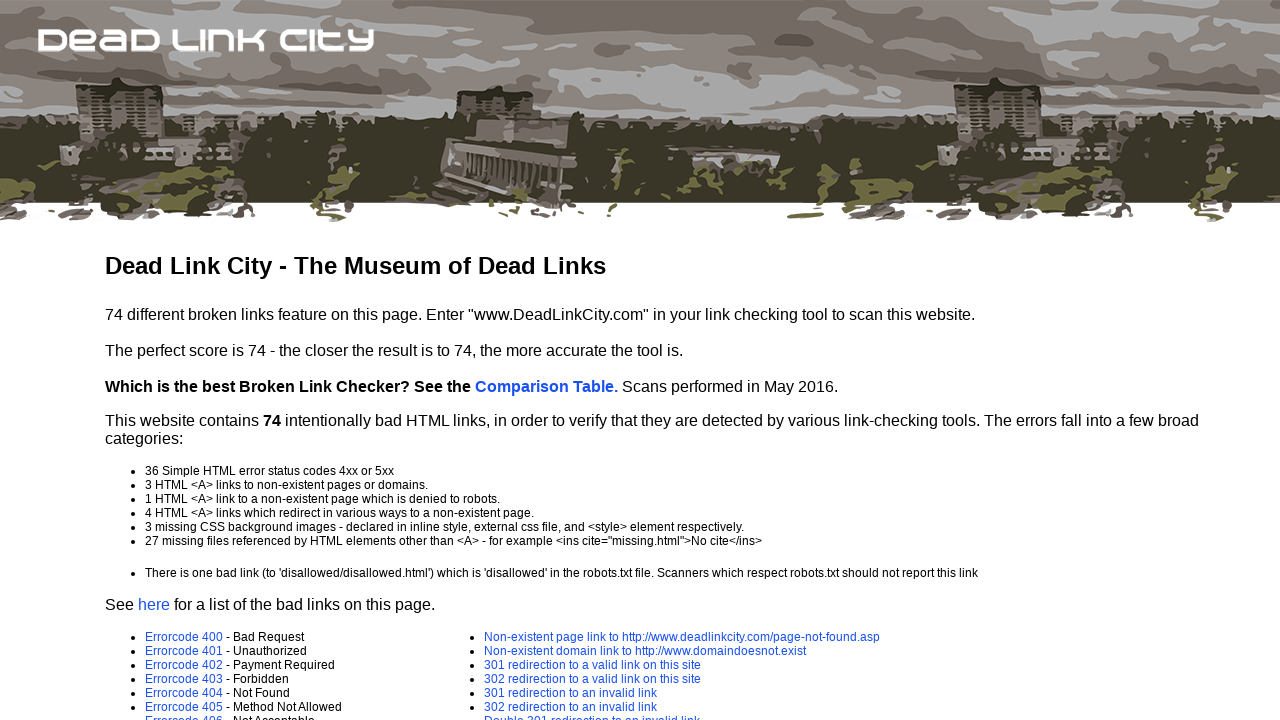

Scrolled link into view: error-page.asp?e=404
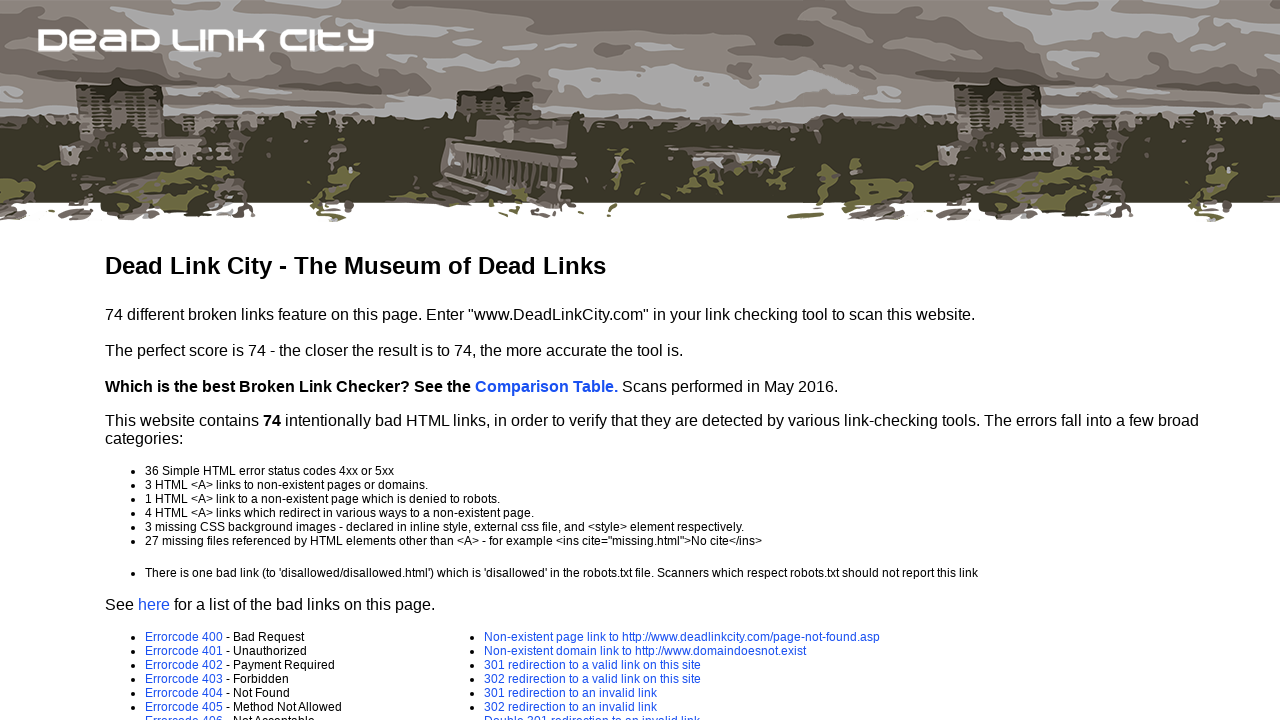

Retrieved href attribute from link: error-page.asp?e=405
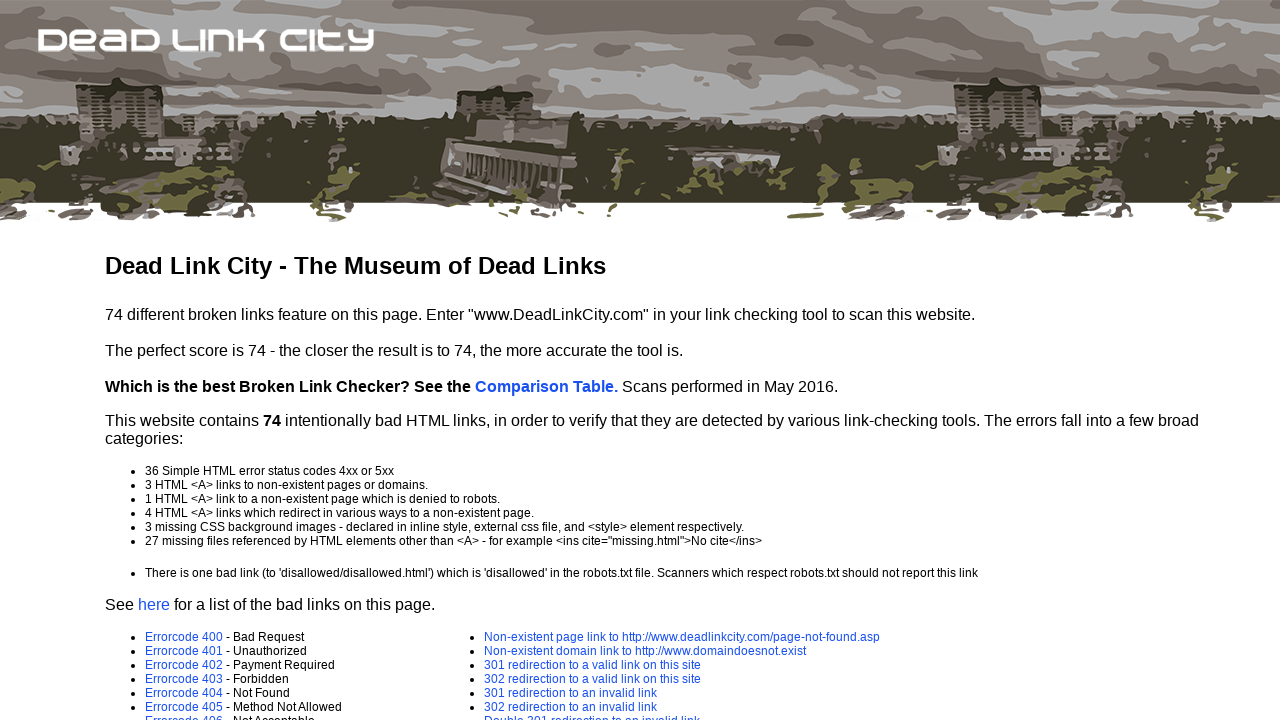

Link is visible: error-page.asp?e=405
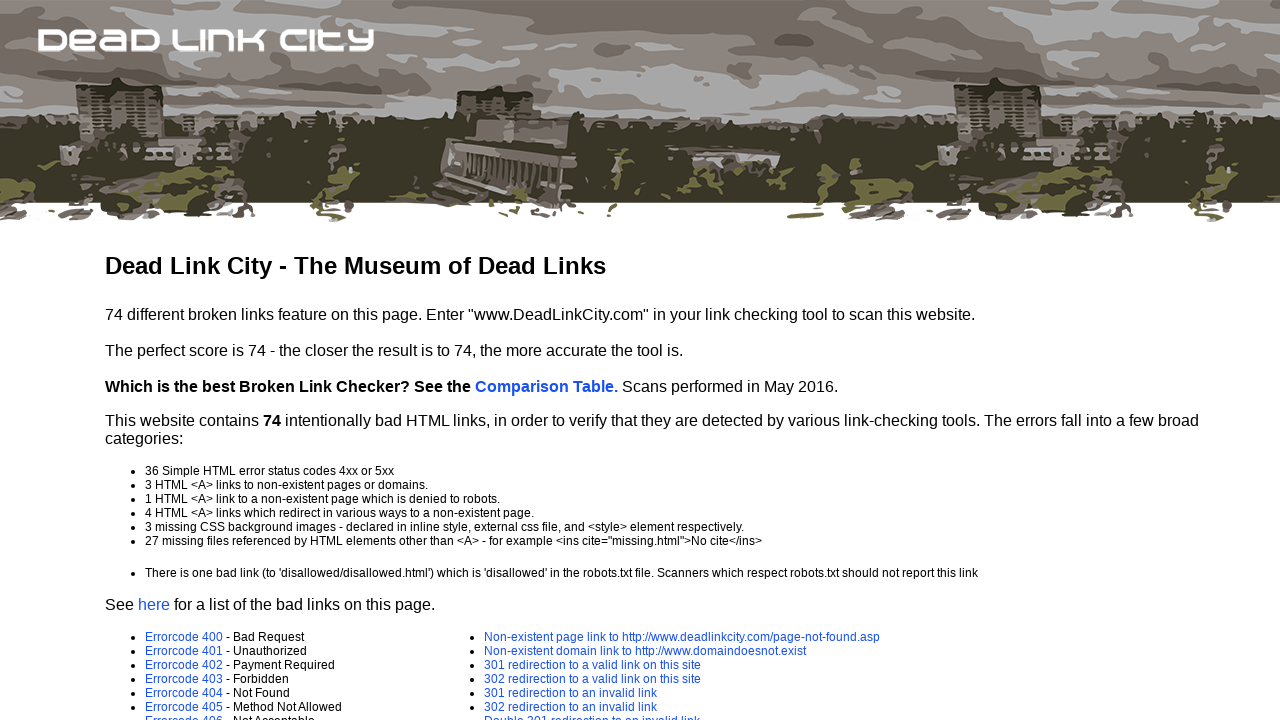

Scrolled link into view: error-page.asp?e=405
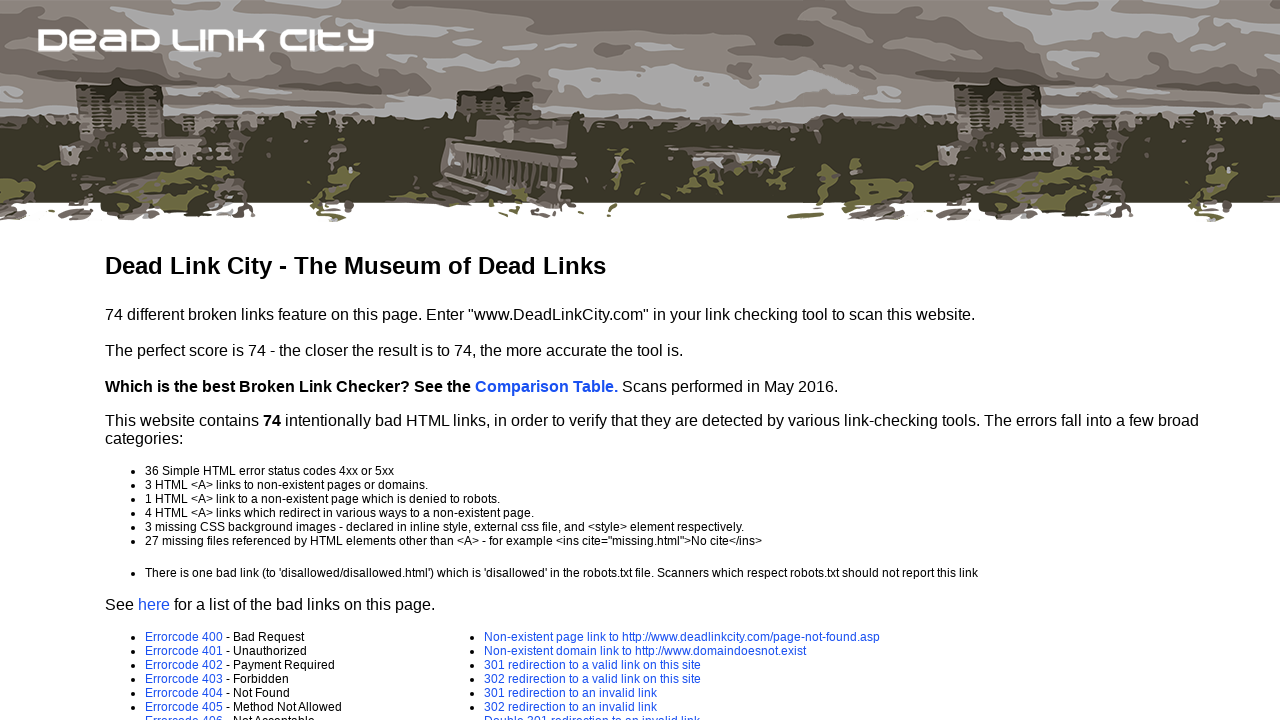

Retrieved href attribute from link: error-page.asp?e=406
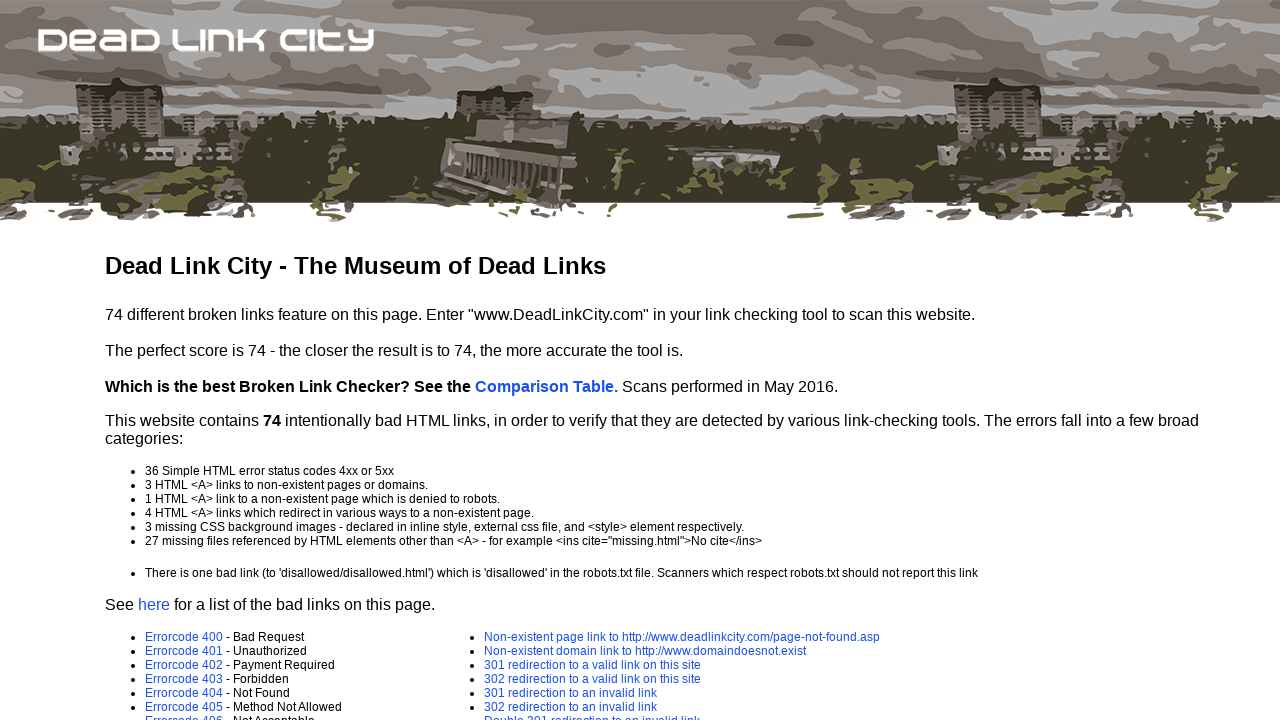

Link is visible: error-page.asp?e=406
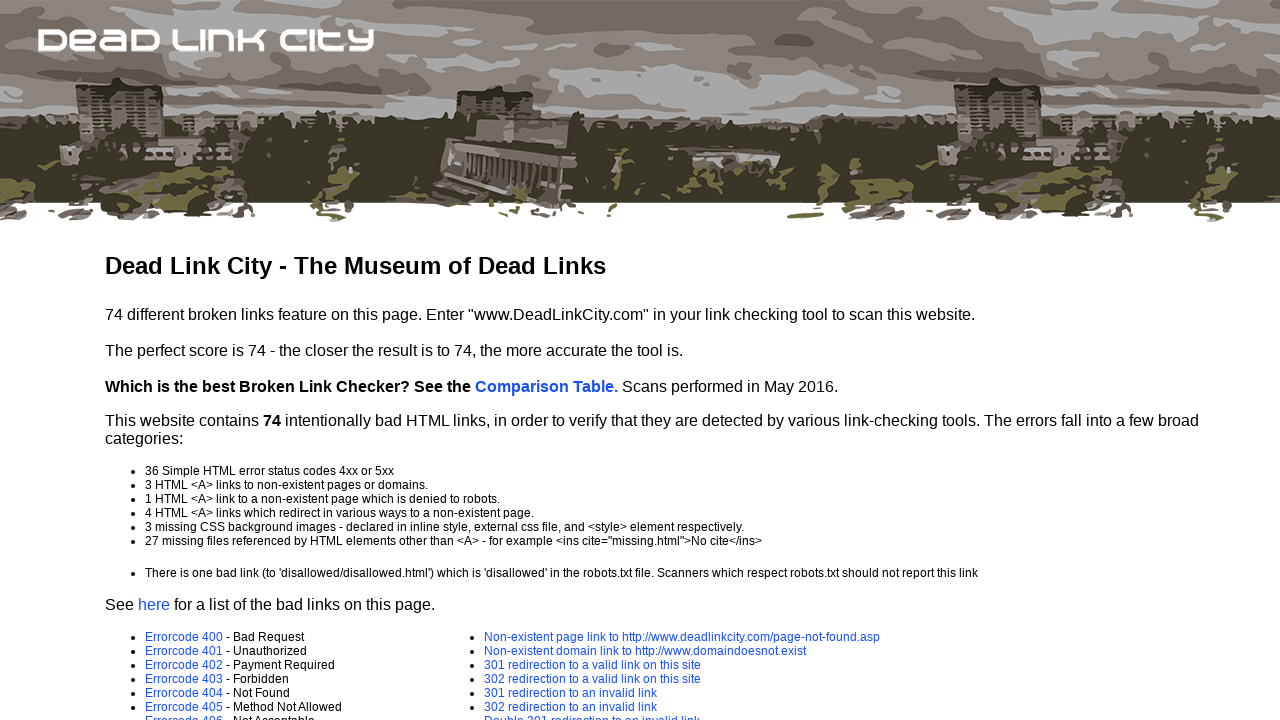

Scrolled link into view: error-page.asp?e=406
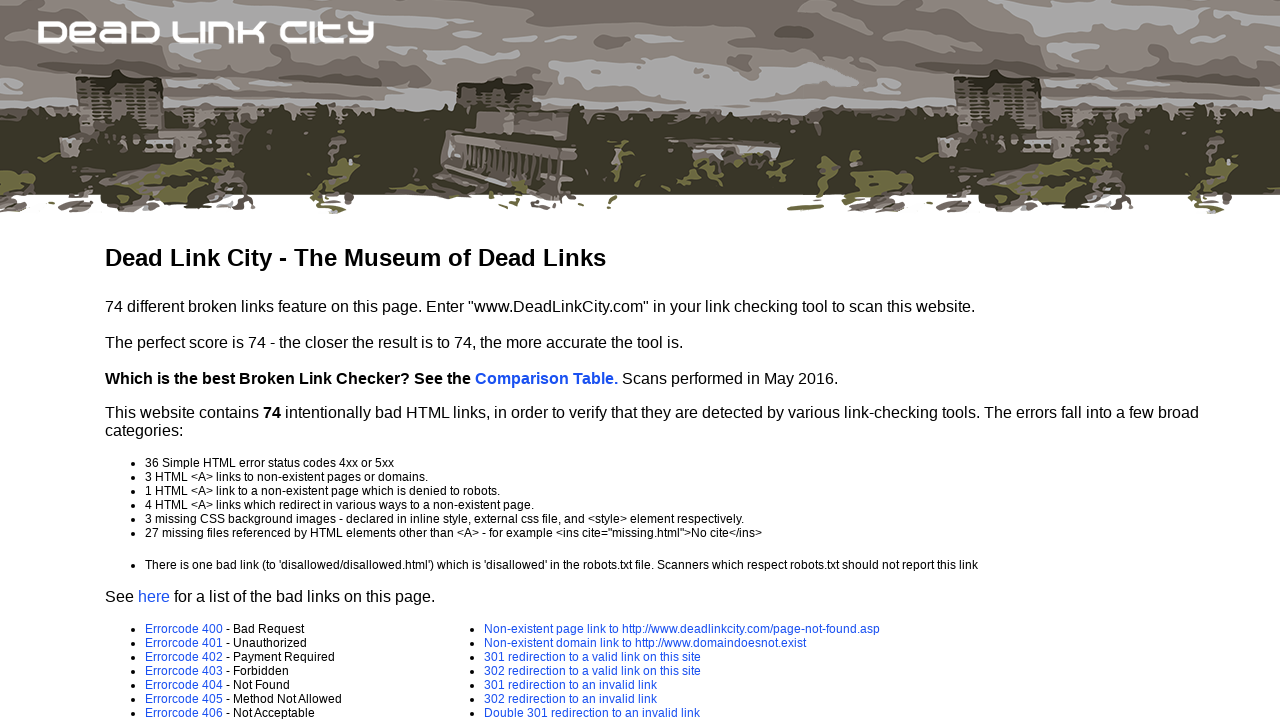

Retrieved href attribute from link: error-page.asp?e=407
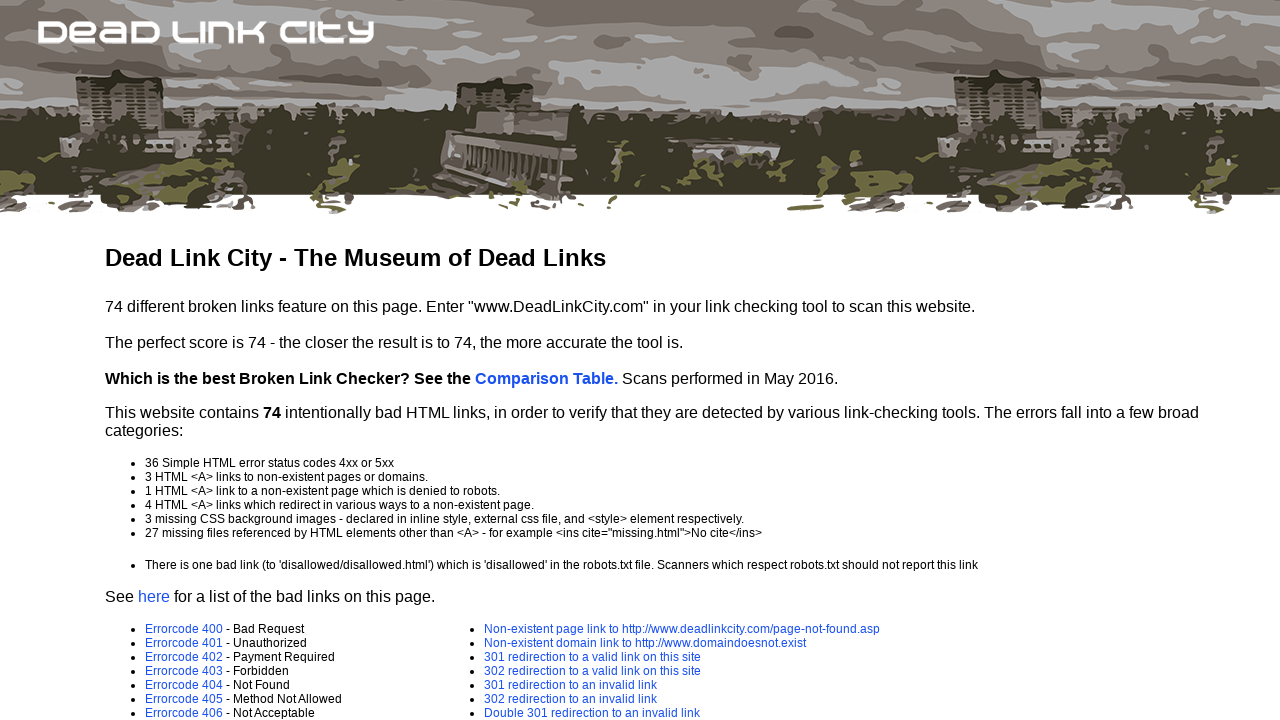

Link is visible: error-page.asp?e=407
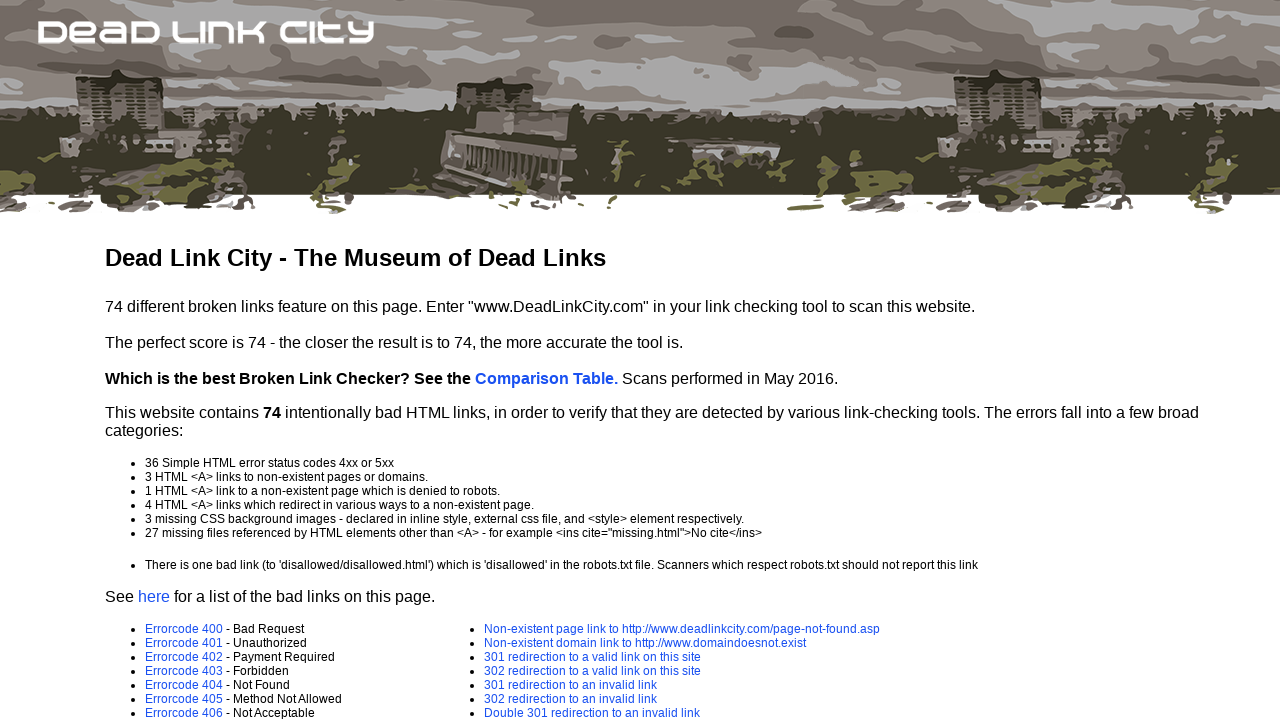

Scrolled link into view: error-page.asp?e=407
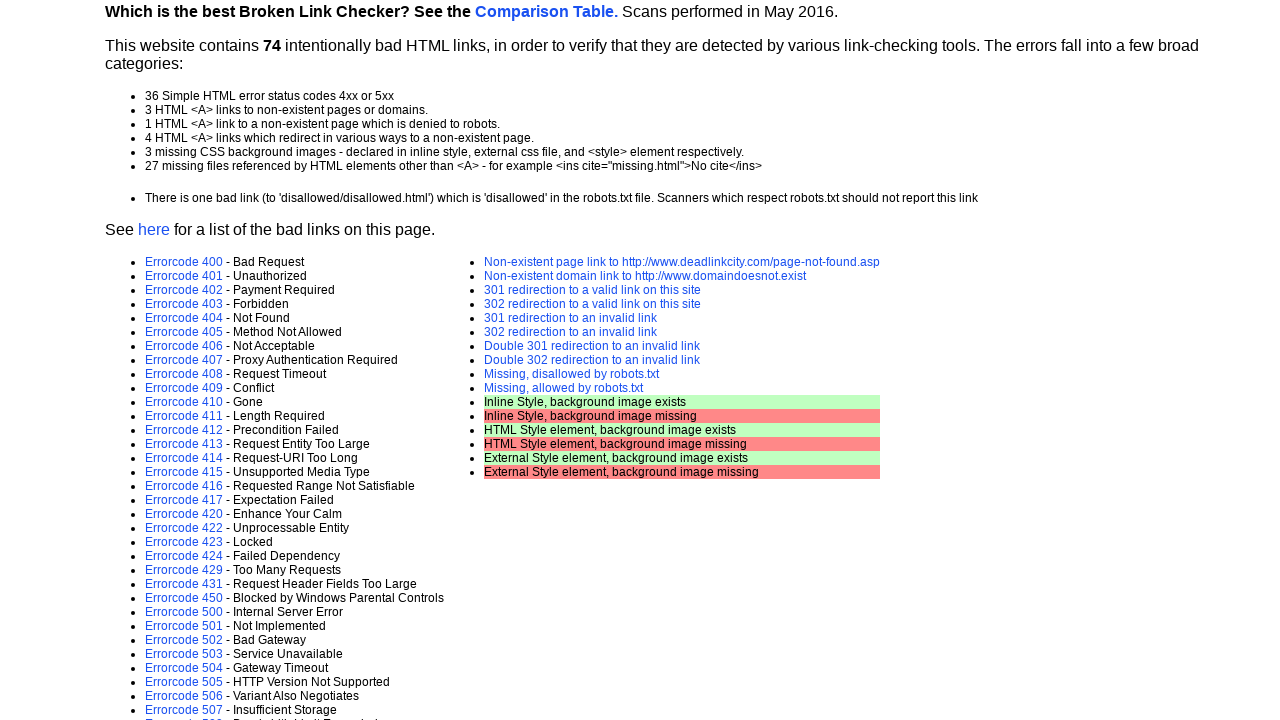

Retrieved href attribute from link: error-page.asp?e=408
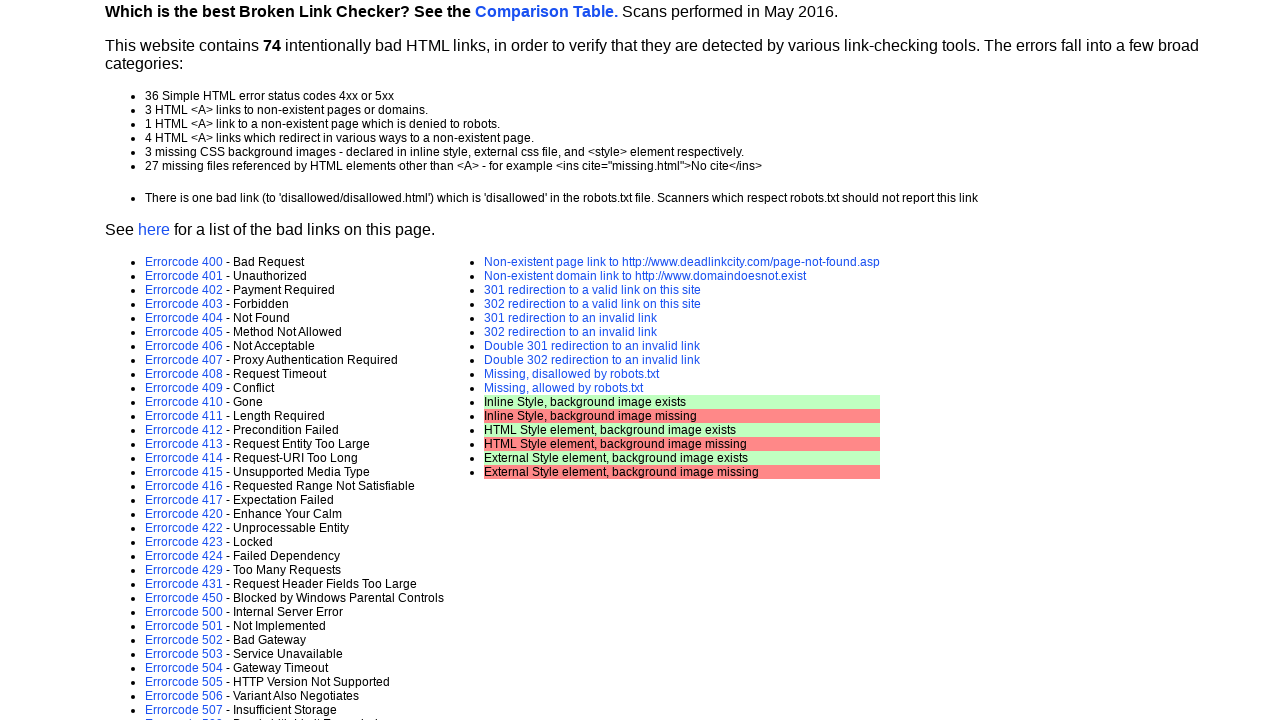

Link is visible: error-page.asp?e=408
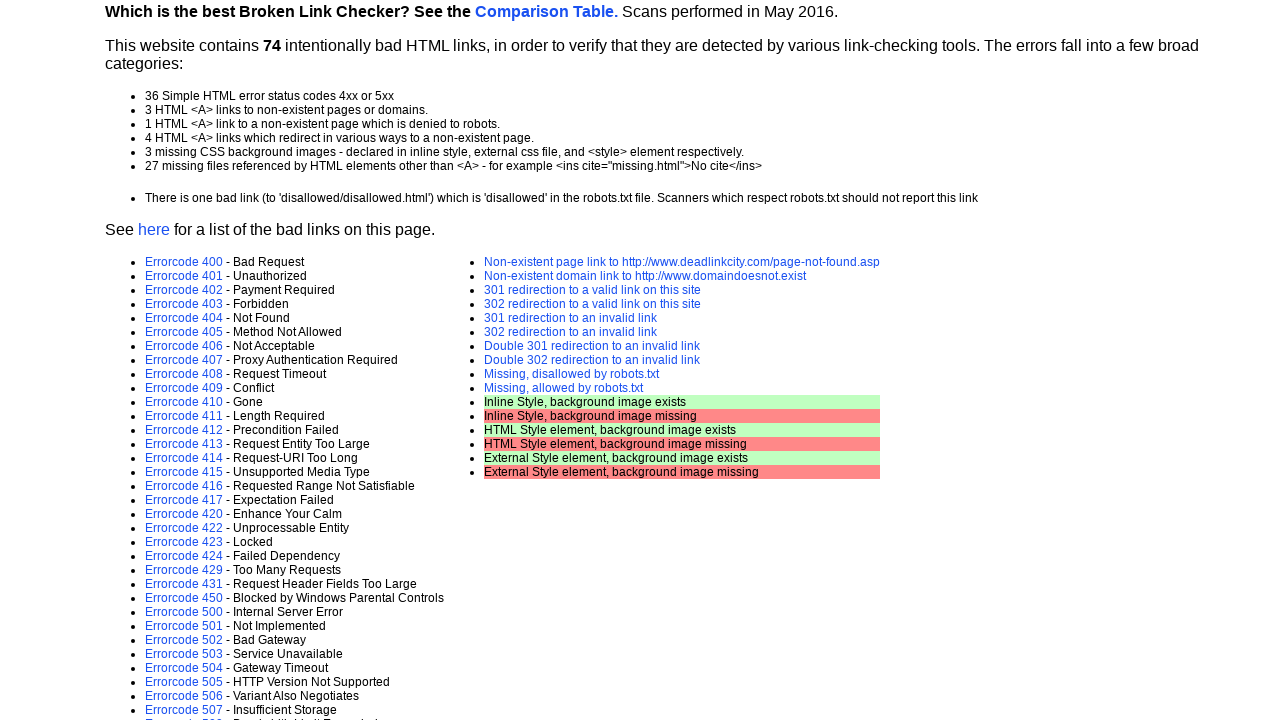

Scrolled link into view: error-page.asp?e=408
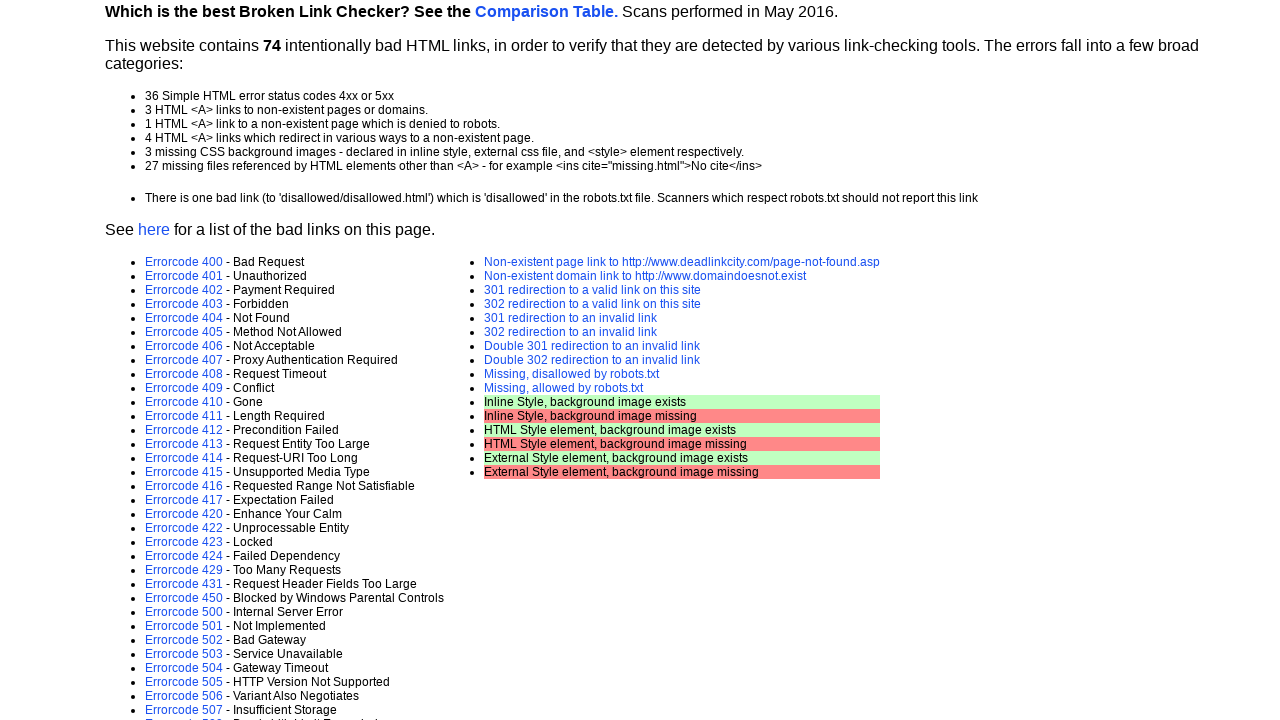

Retrieved href attribute from link: error-page.asp?e=409
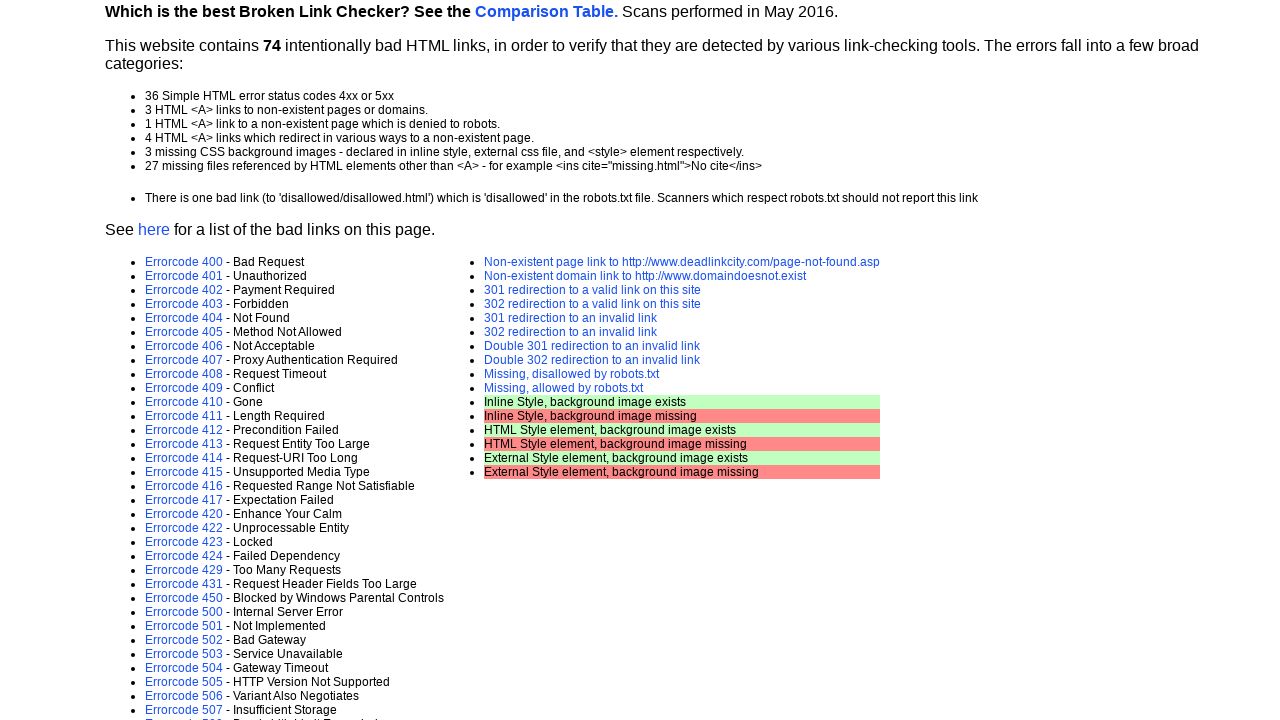

Link is visible: error-page.asp?e=409
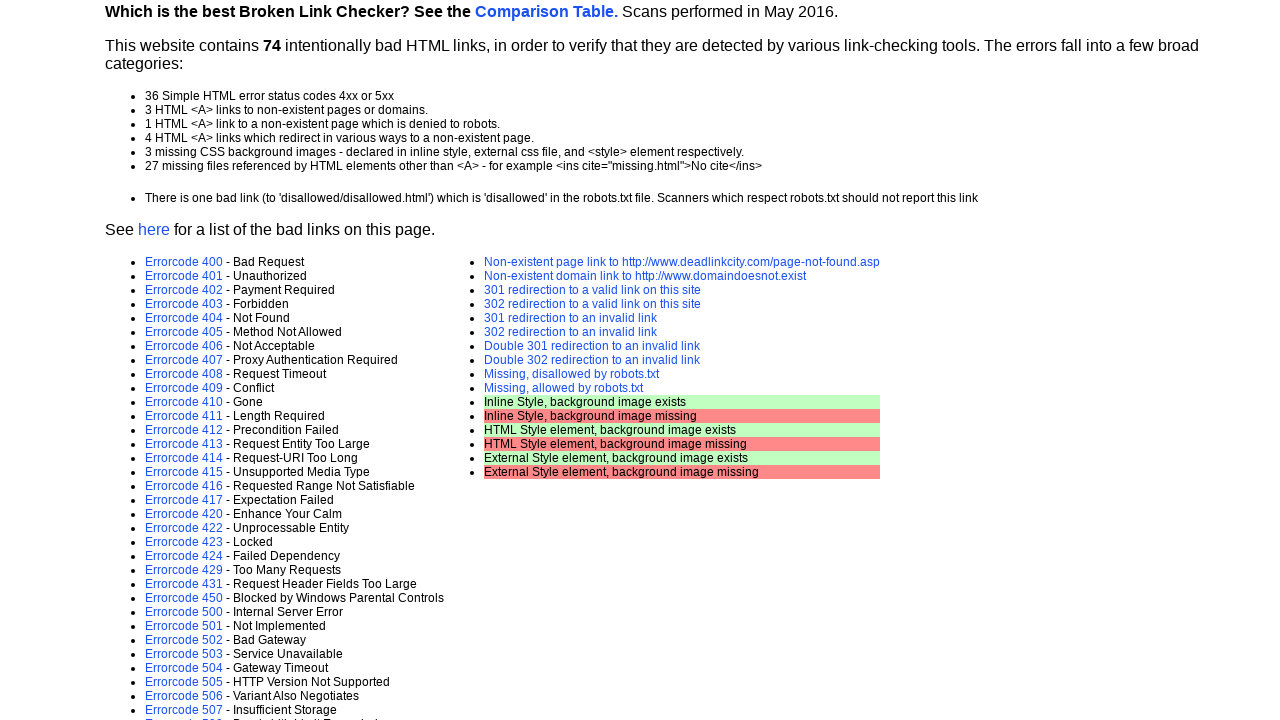

Scrolled link into view: error-page.asp?e=409
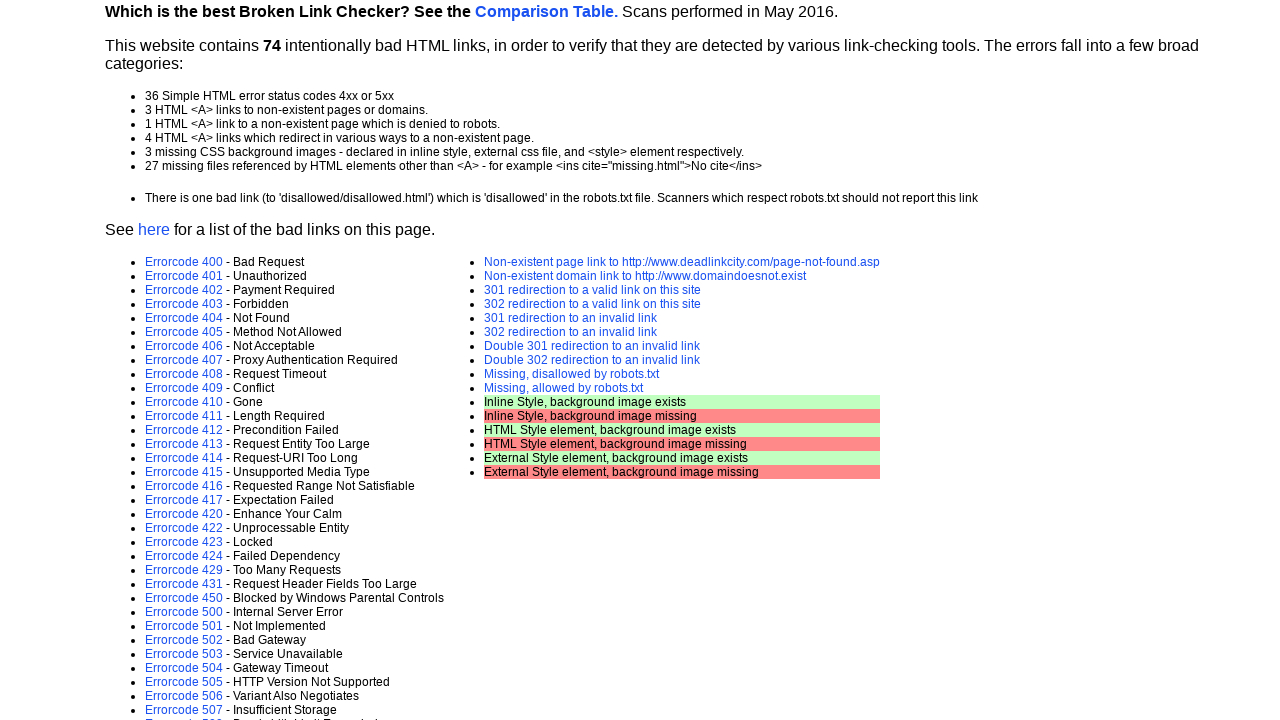

Retrieved href attribute from link: error-page.asp?e=410
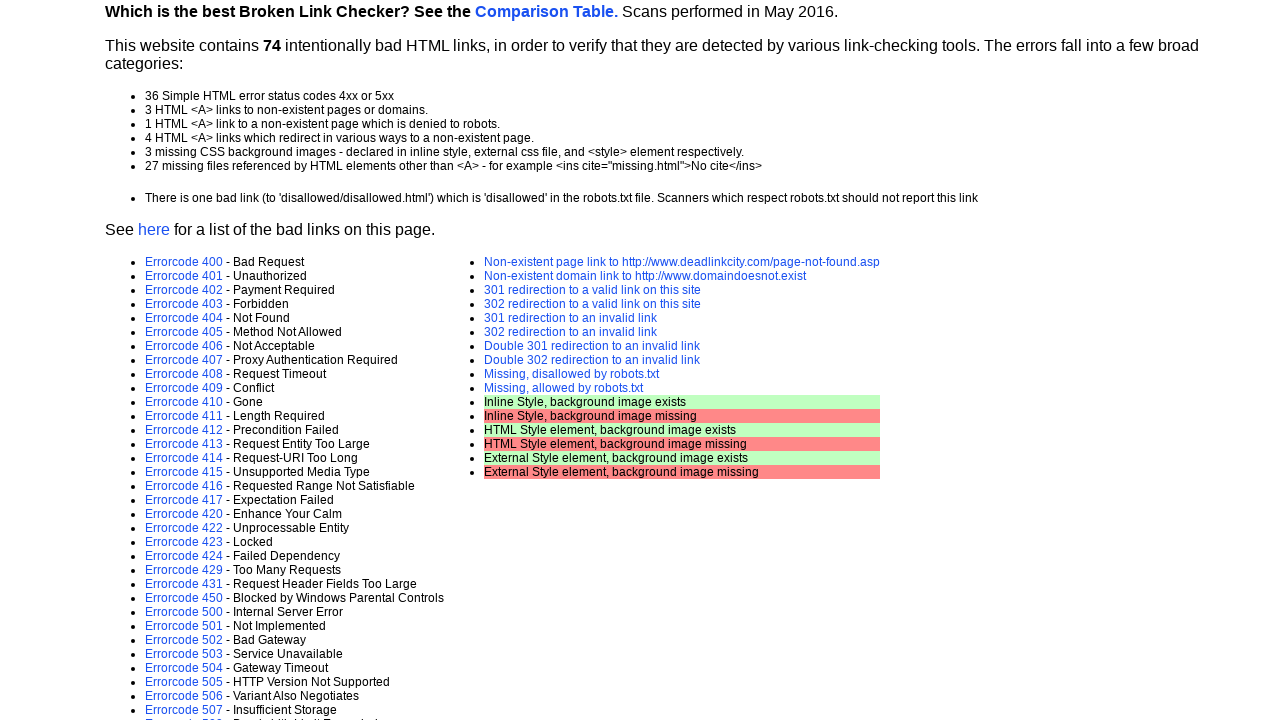

Link is visible: error-page.asp?e=410
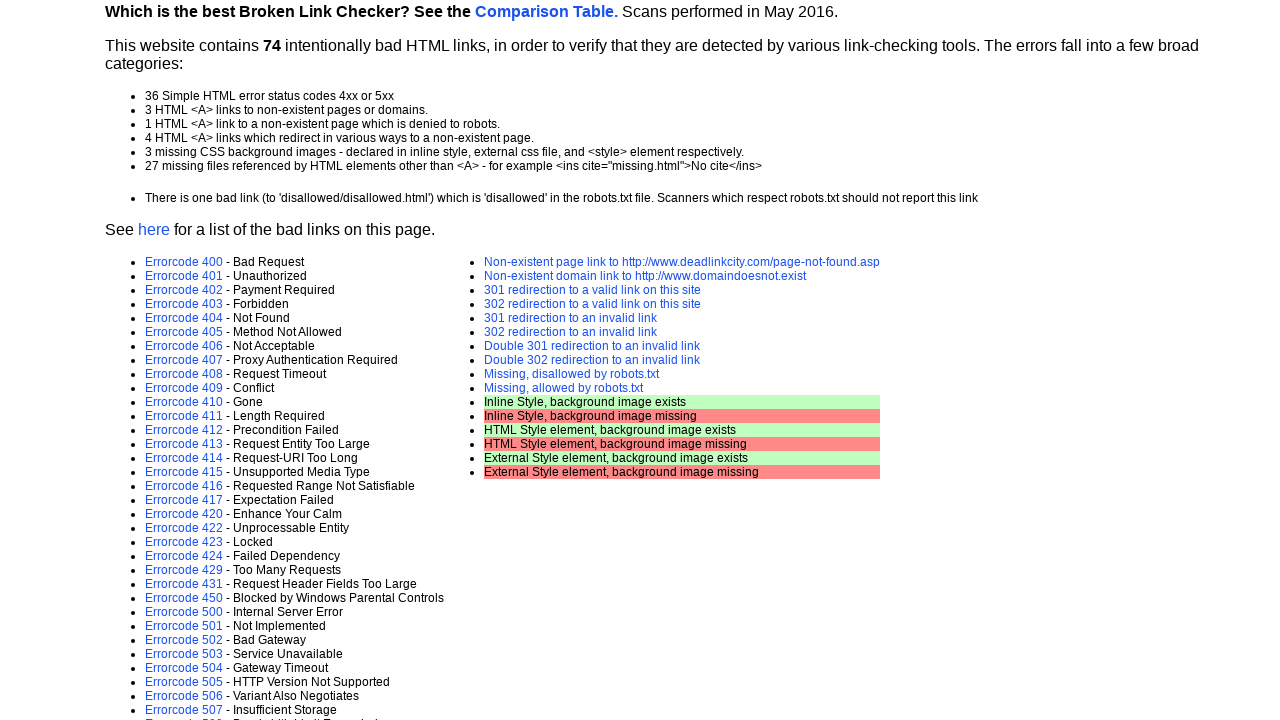

Scrolled link into view: error-page.asp?e=410
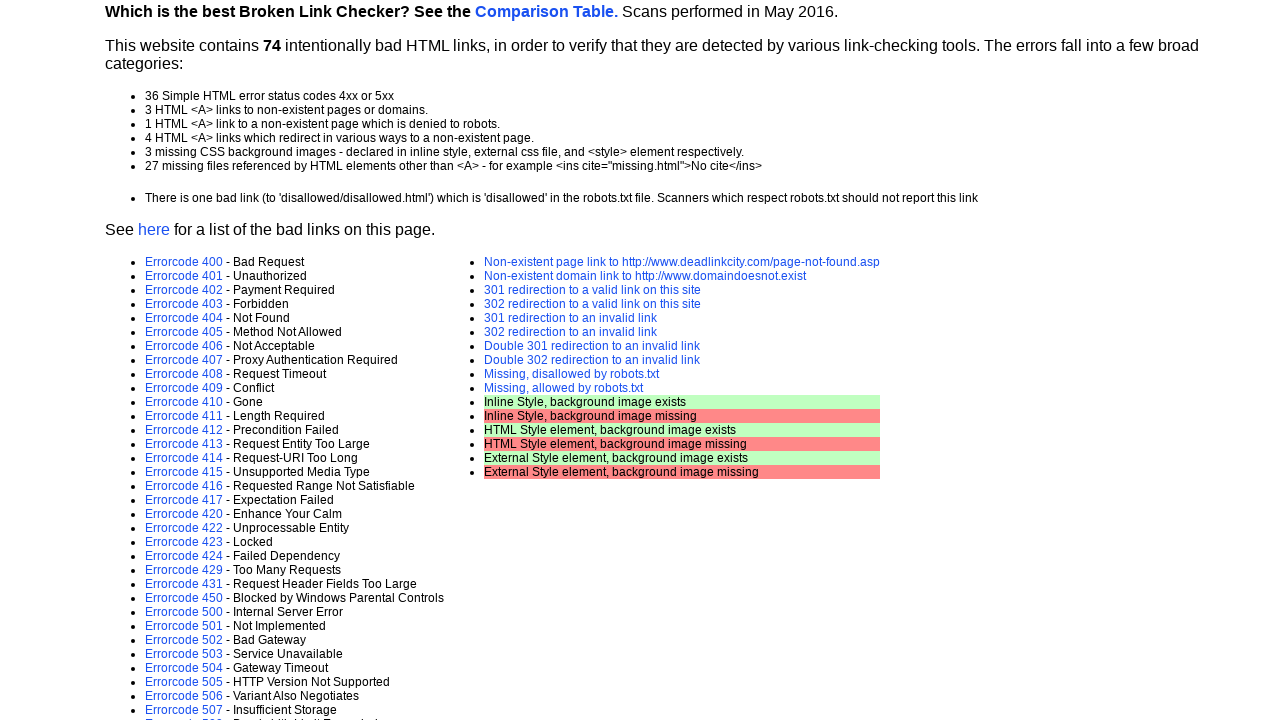

Retrieved href attribute from link: error-page.asp?e=411
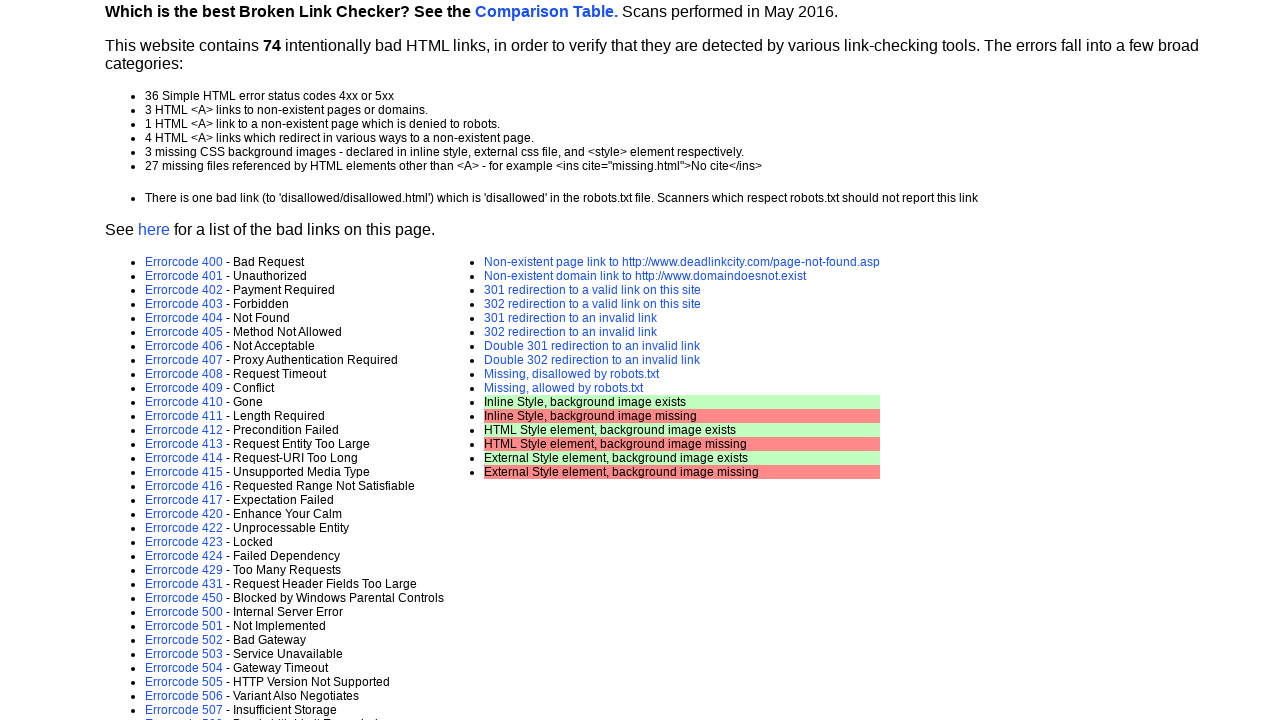

Link is visible: error-page.asp?e=411
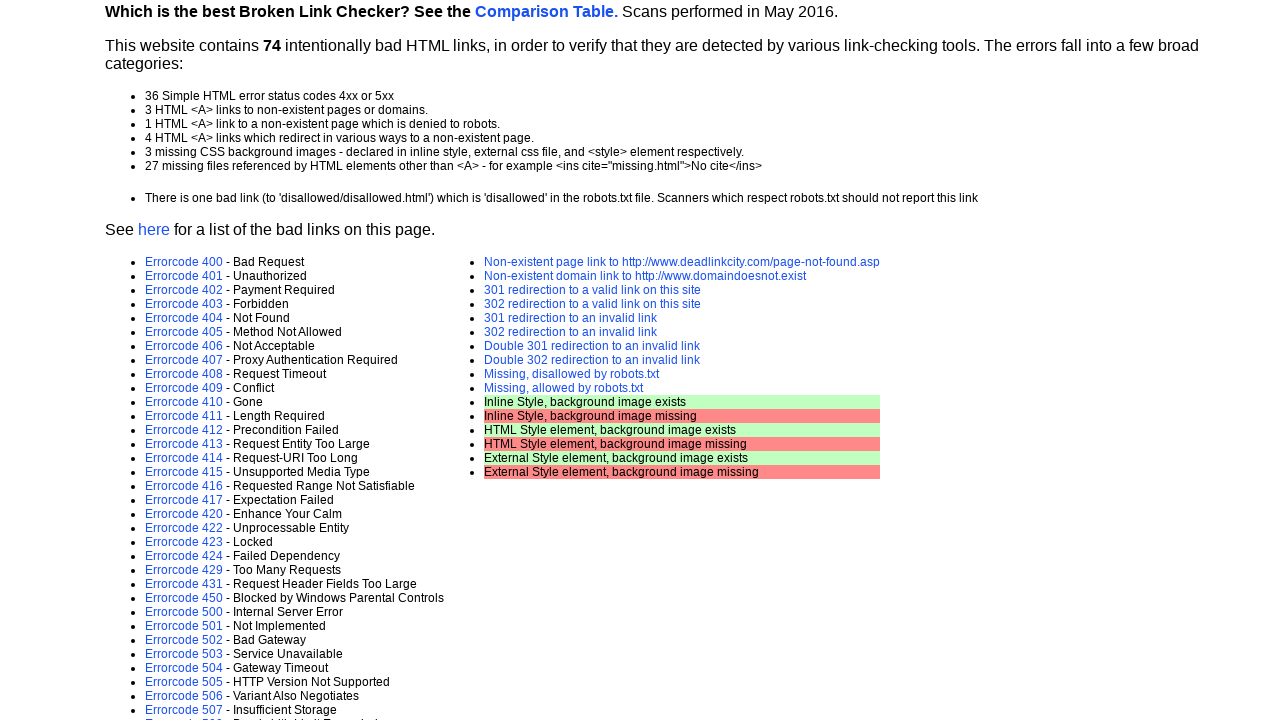

Scrolled link into view: error-page.asp?e=411
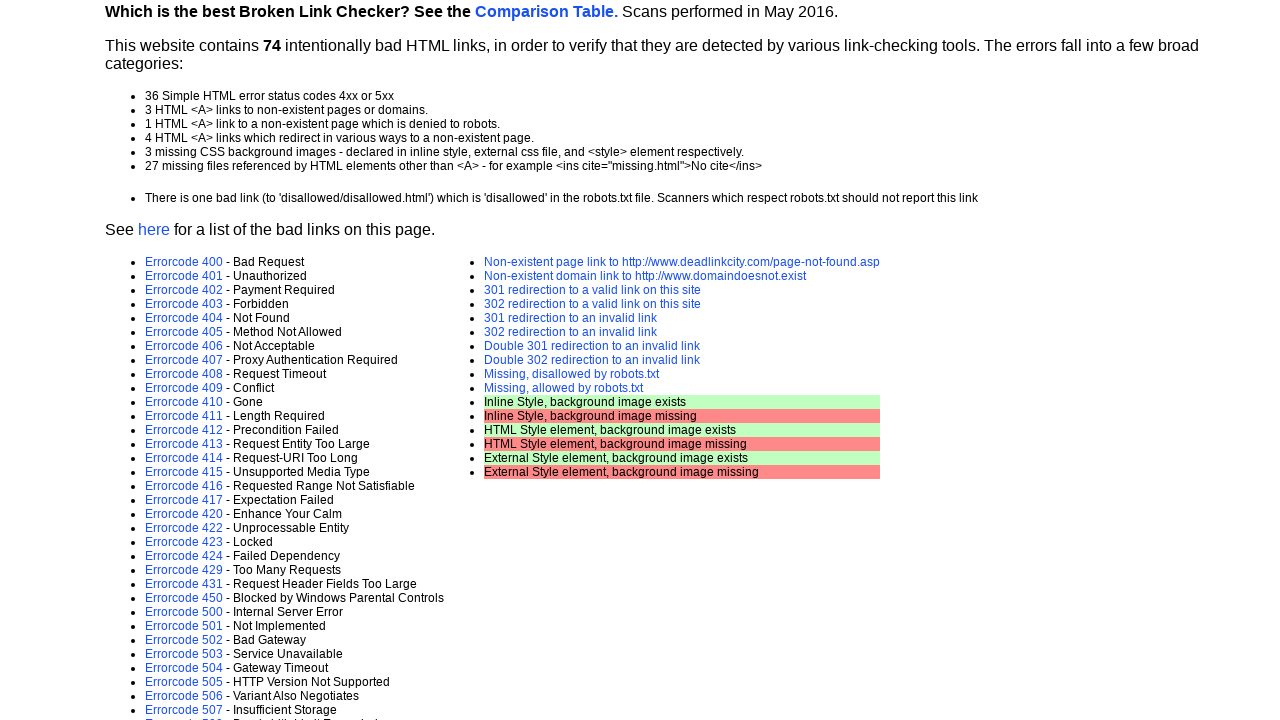

Retrieved href attribute from link: error-page.asp?e=412
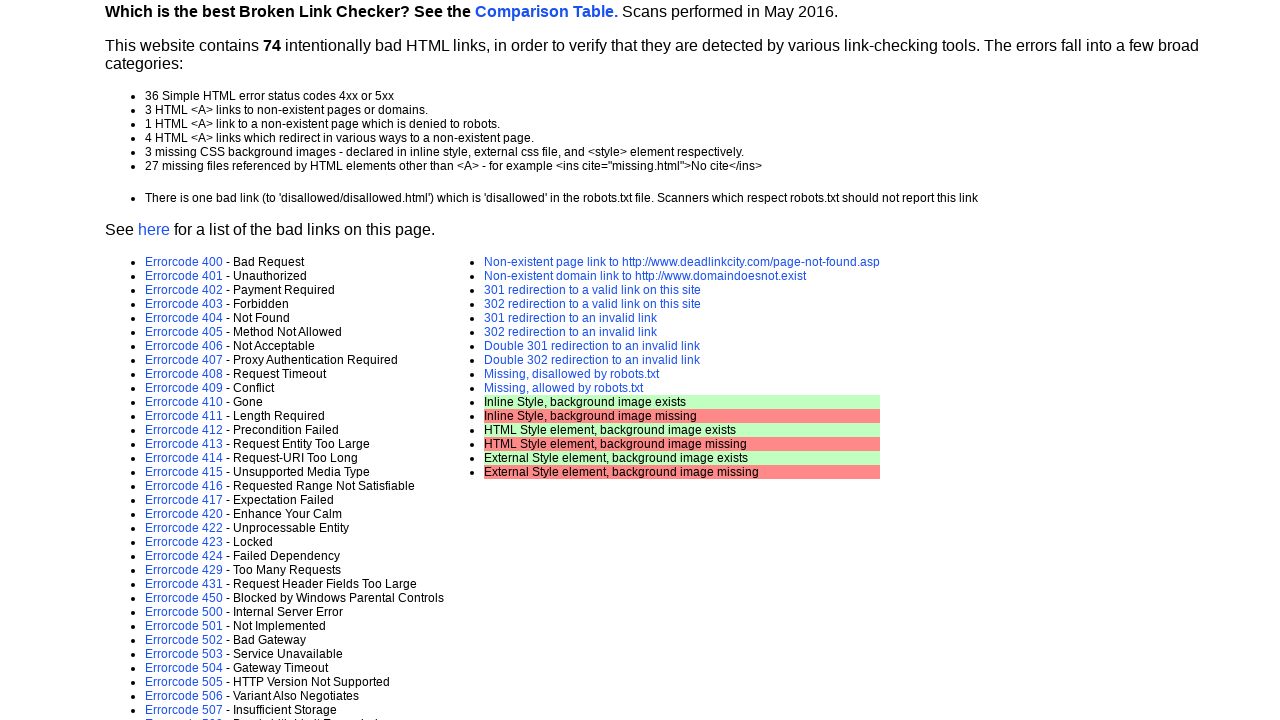

Link is visible: error-page.asp?e=412
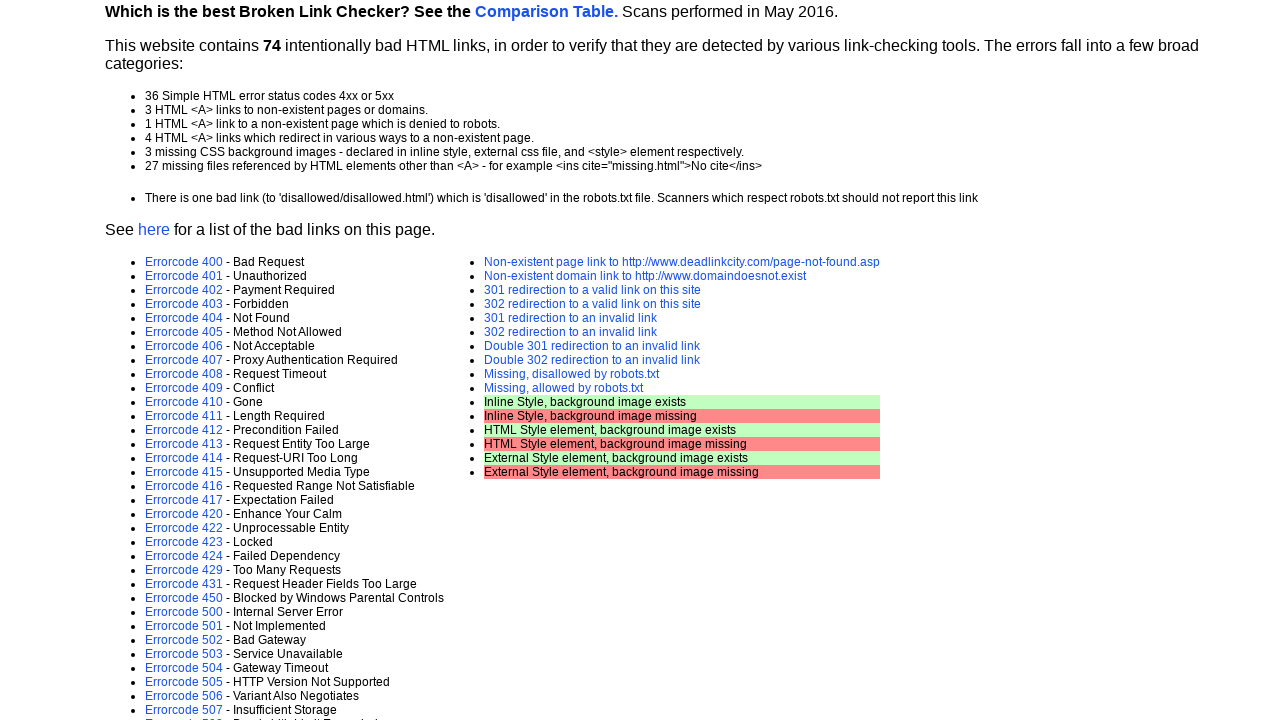

Scrolled link into view: error-page.asp?e=412
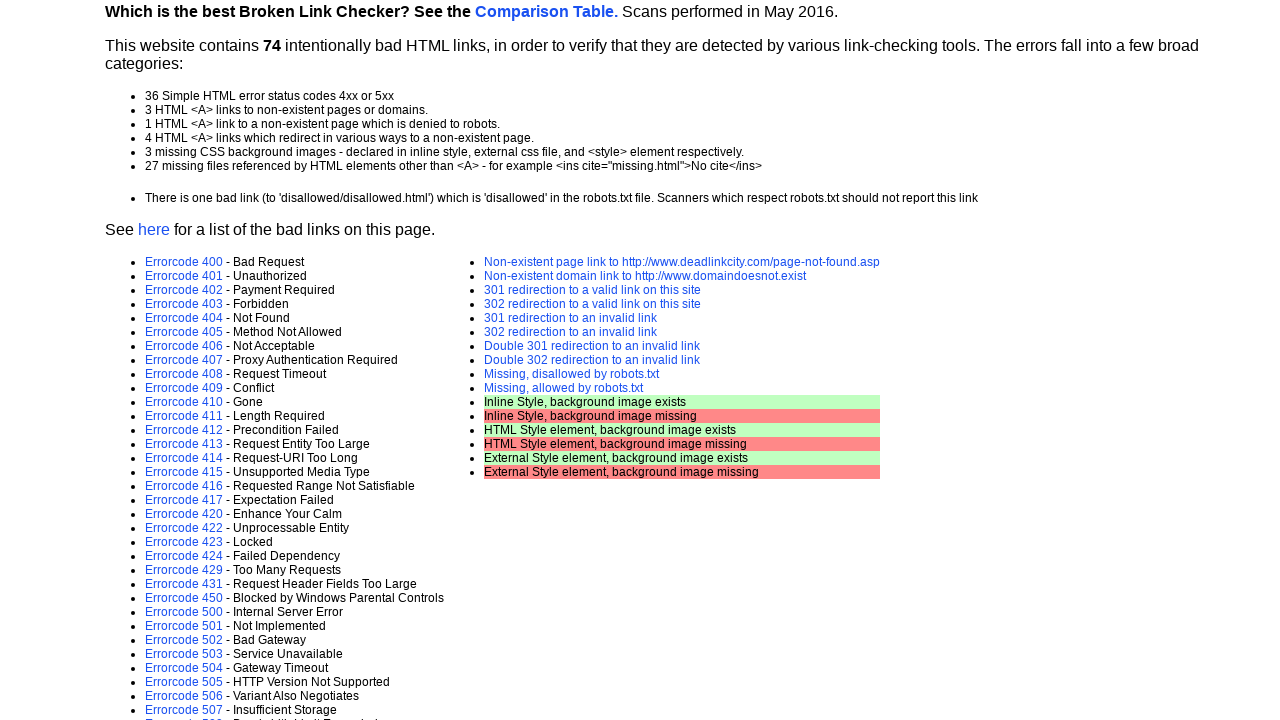

Retrieved href attribute from link: error-page.asp?e=413
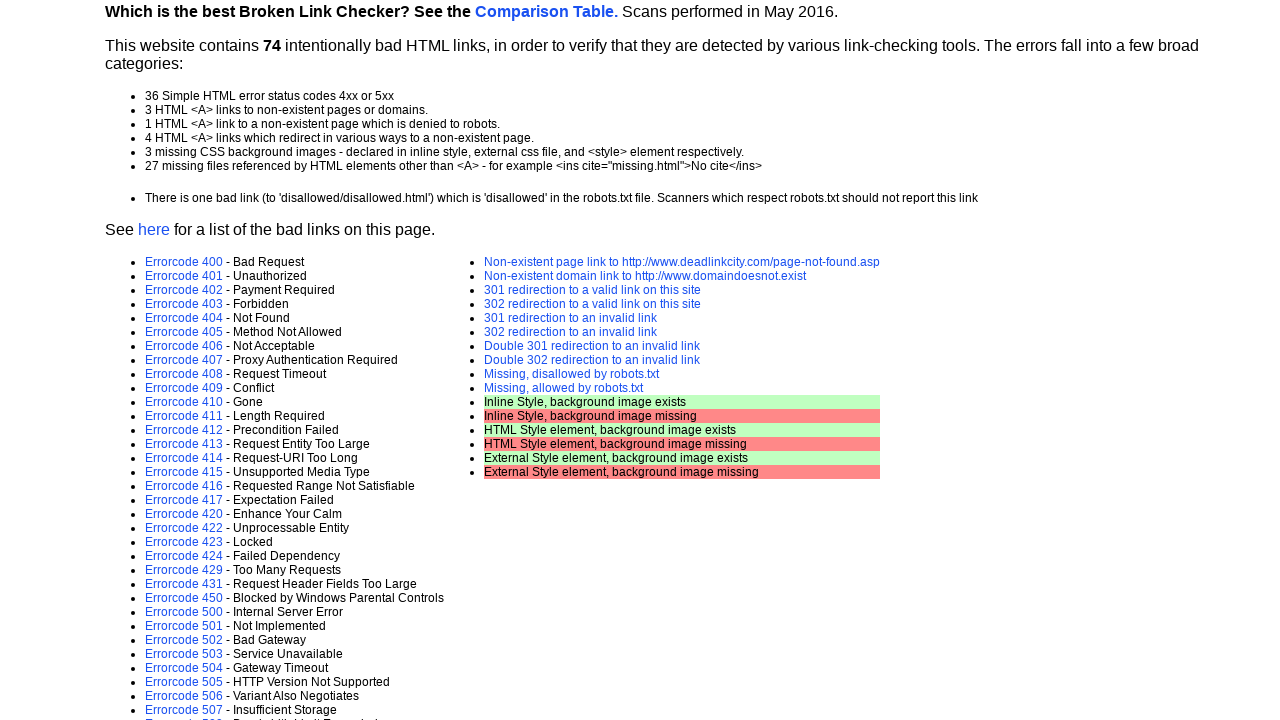

Link is visible: error-page.asp?e=413
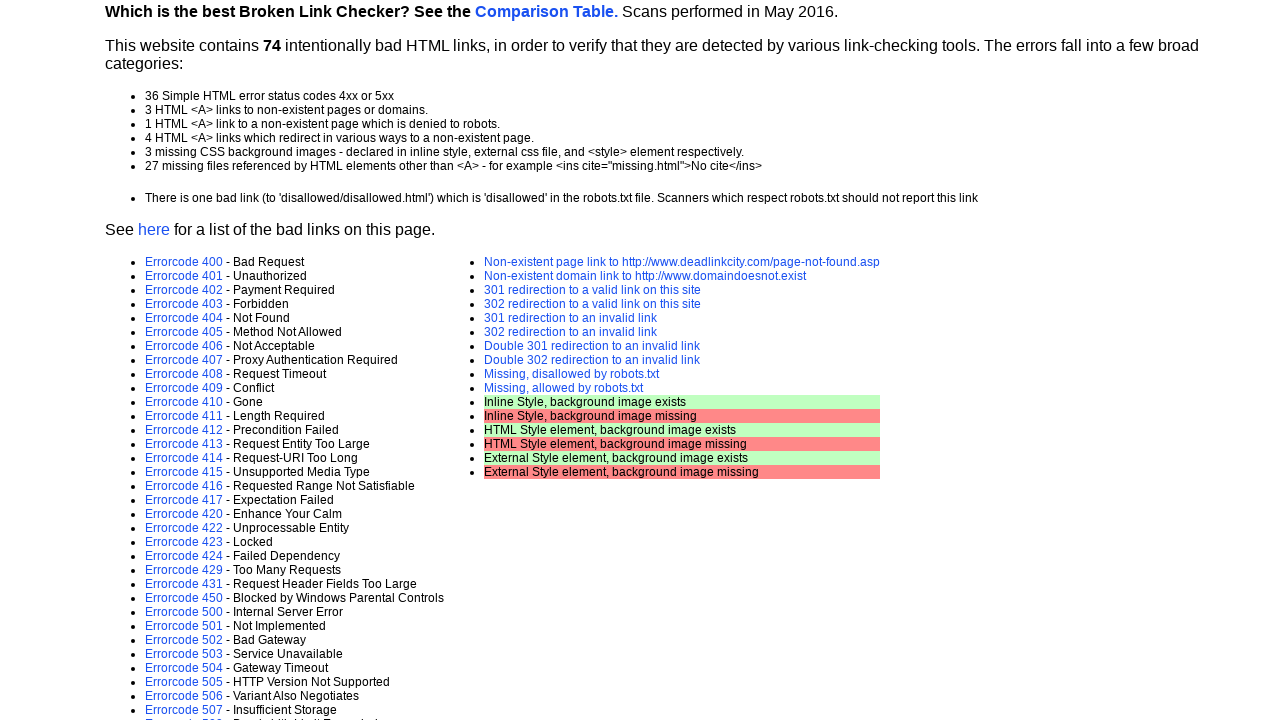

Scrolled link into view: error-page.asp?e=413
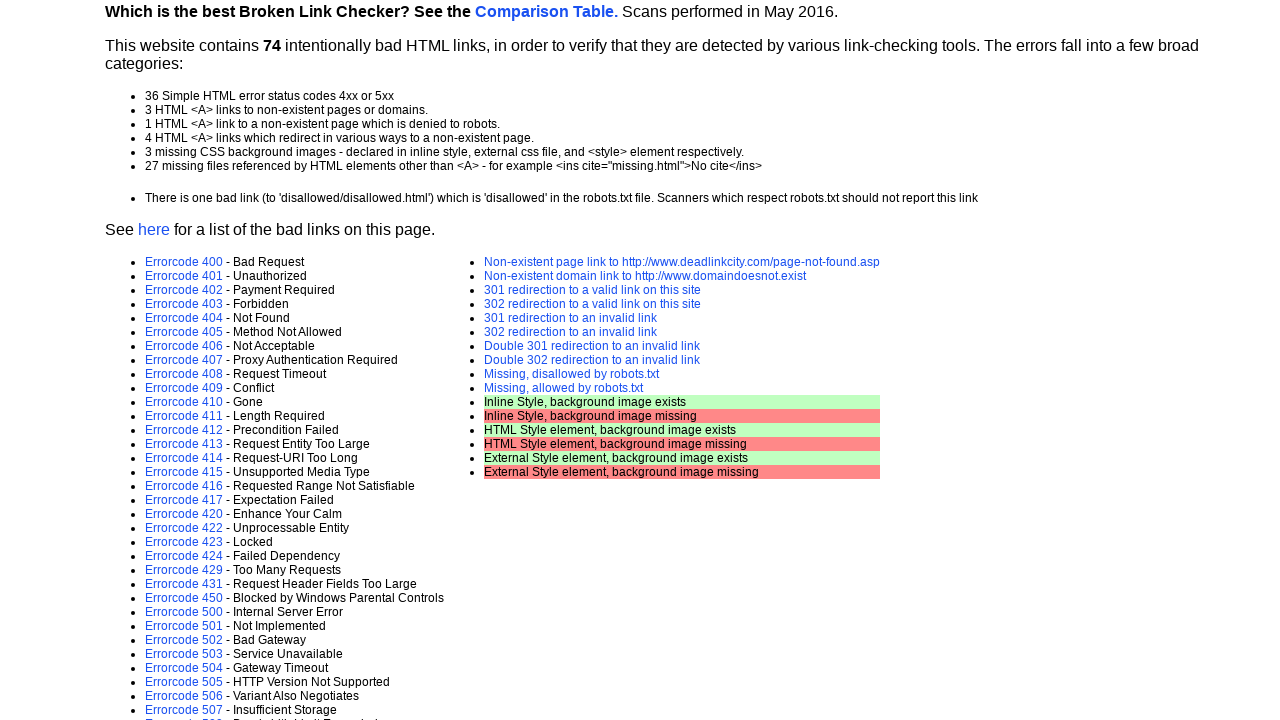

Retrieved href attribute from link: error-page.asp?e=414
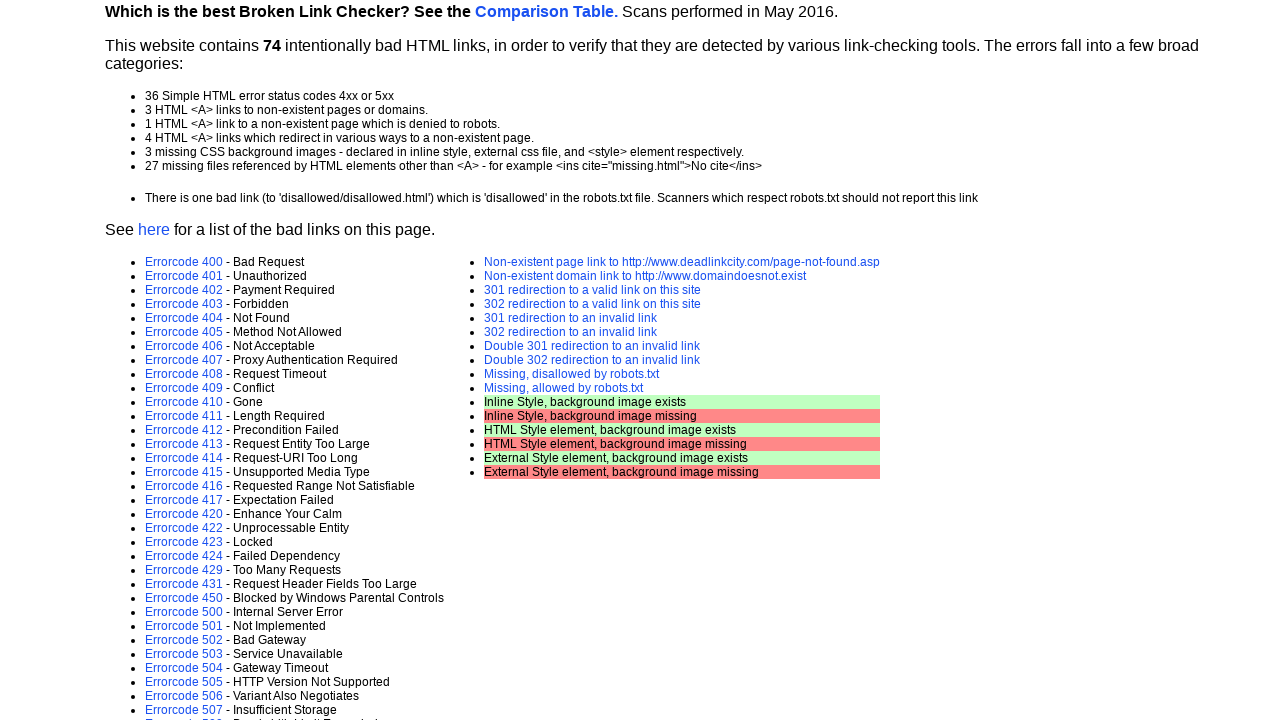

Link is visible: error-page.asp?e=414
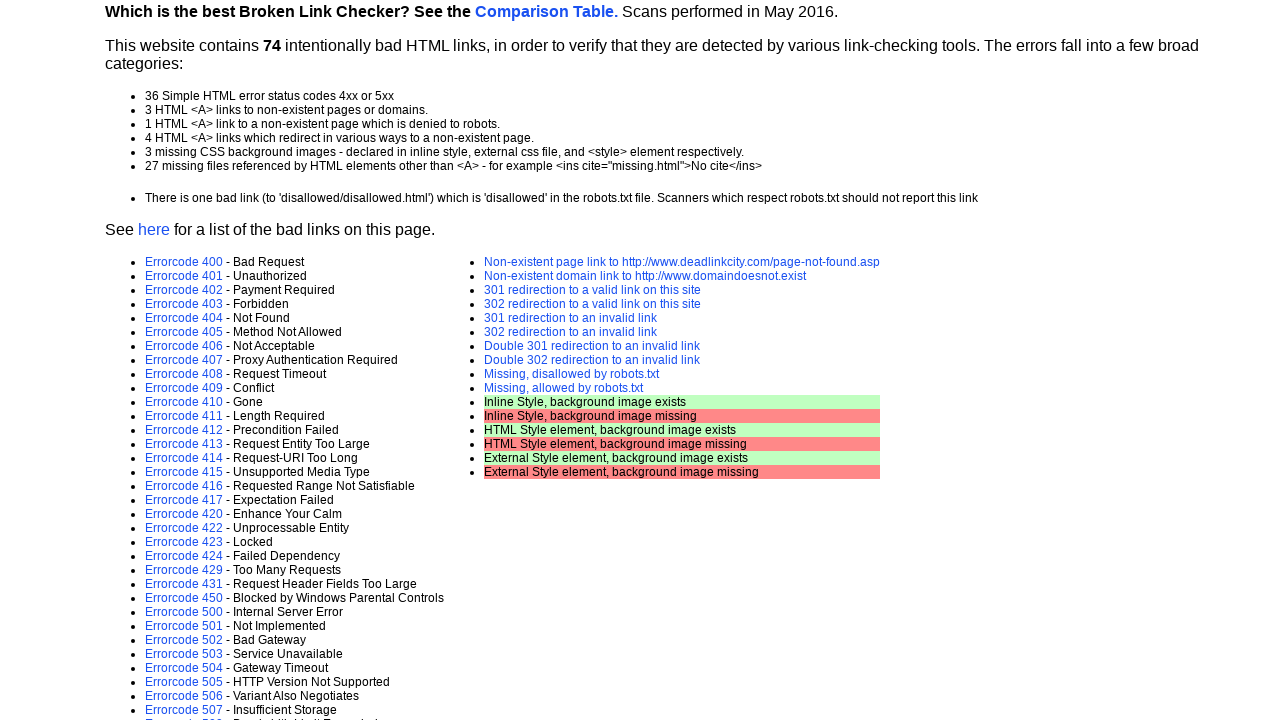

Scrolled link into view: error-page.asp?e=414
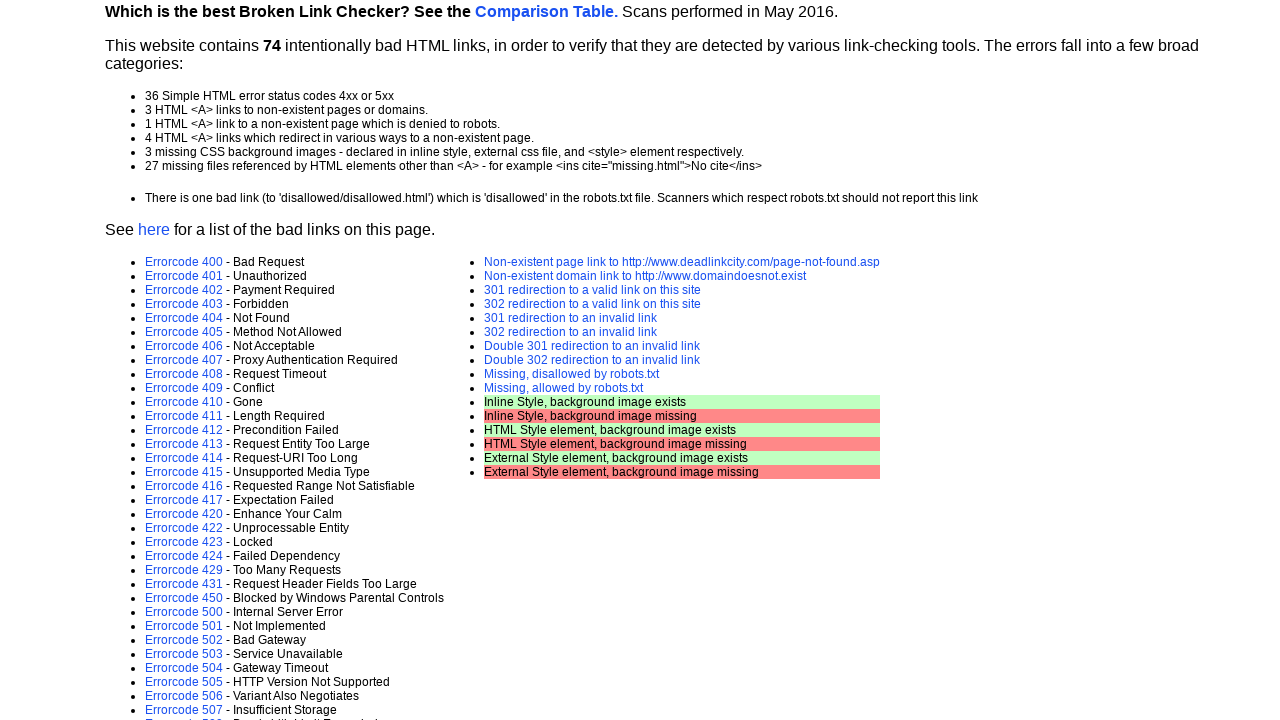

Retrieved href attribute from link: error-page.asp?e=415
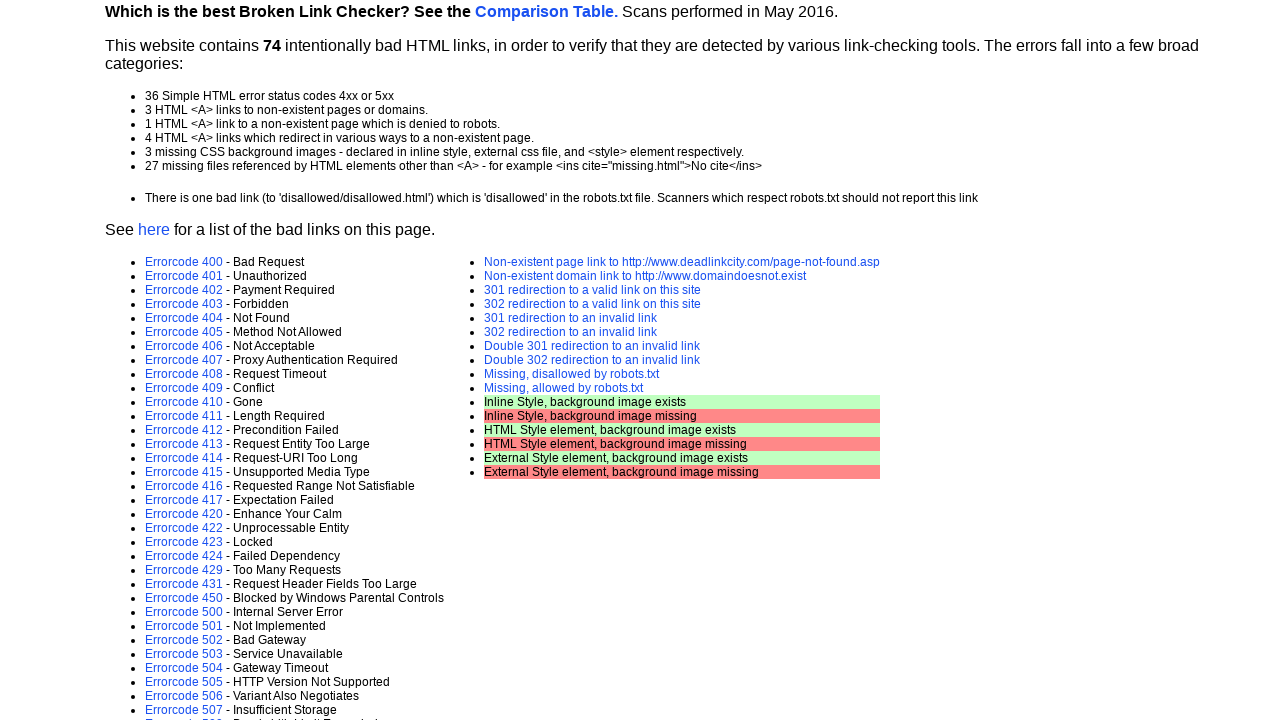

Link is visible: error-page.asp?e=415
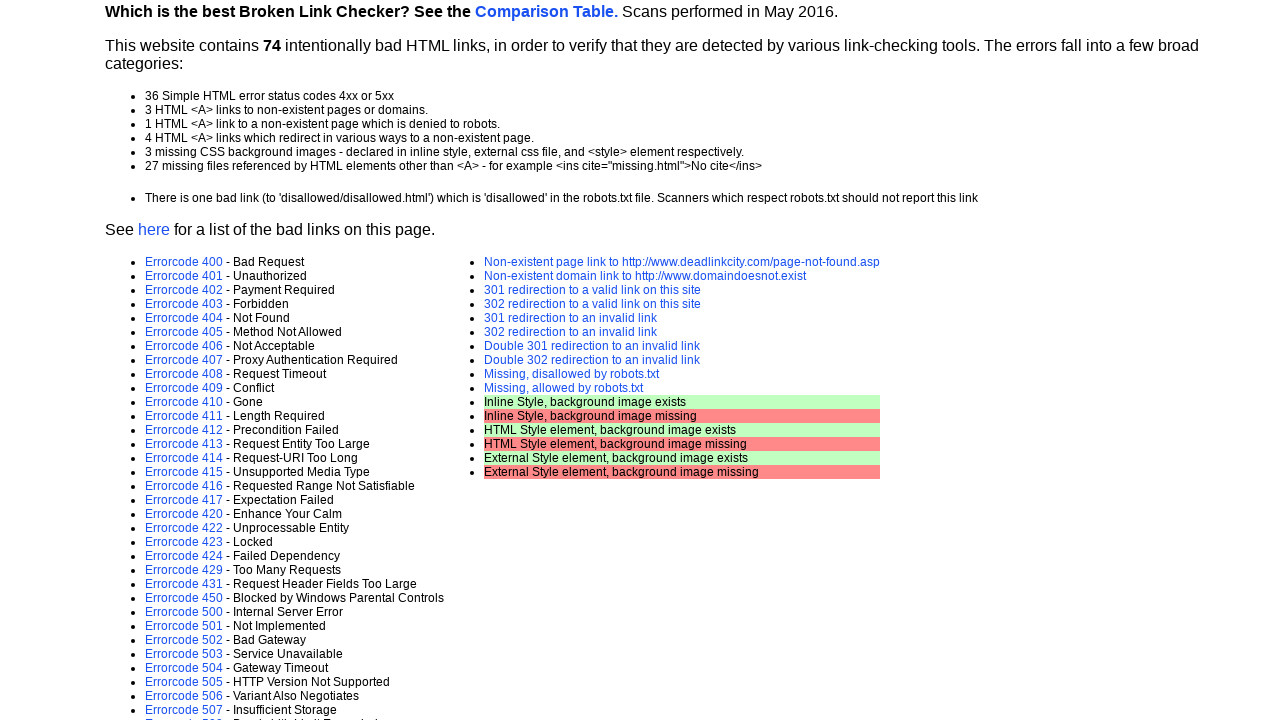

Scrolled link into view: error-page.asp?e=415
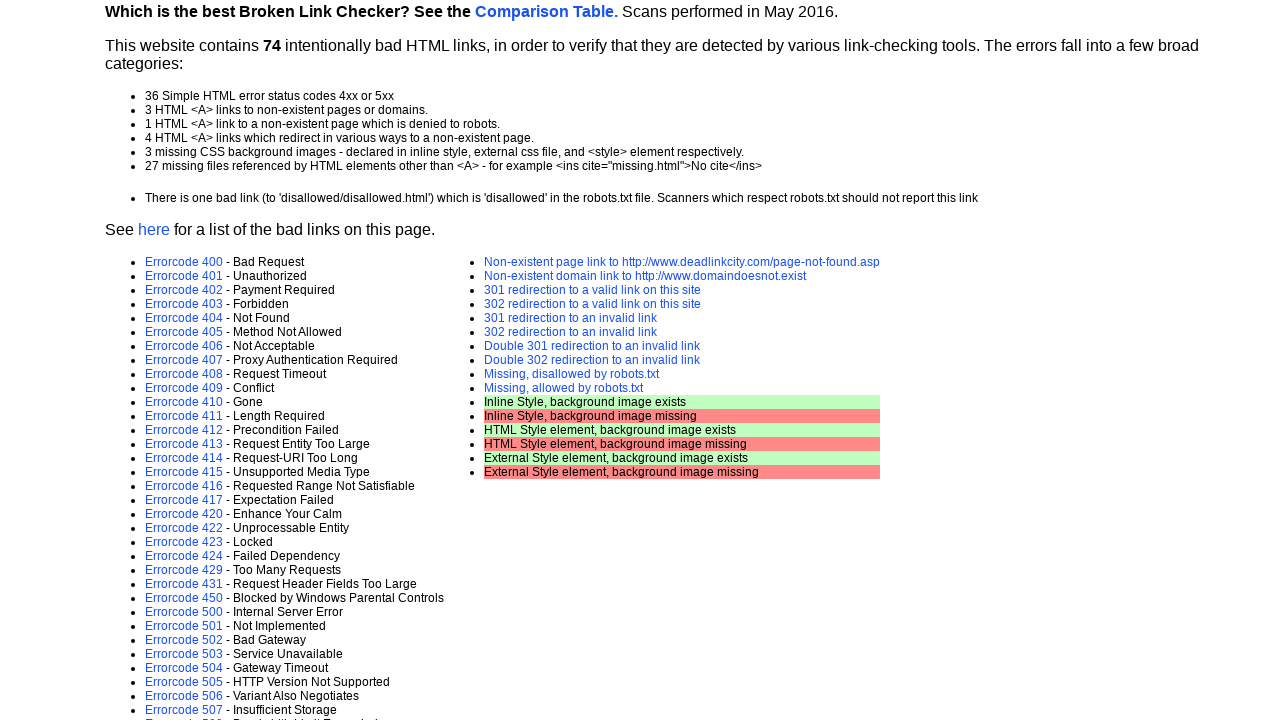

Retrieved href attribute from link: error-page.asp?e=416
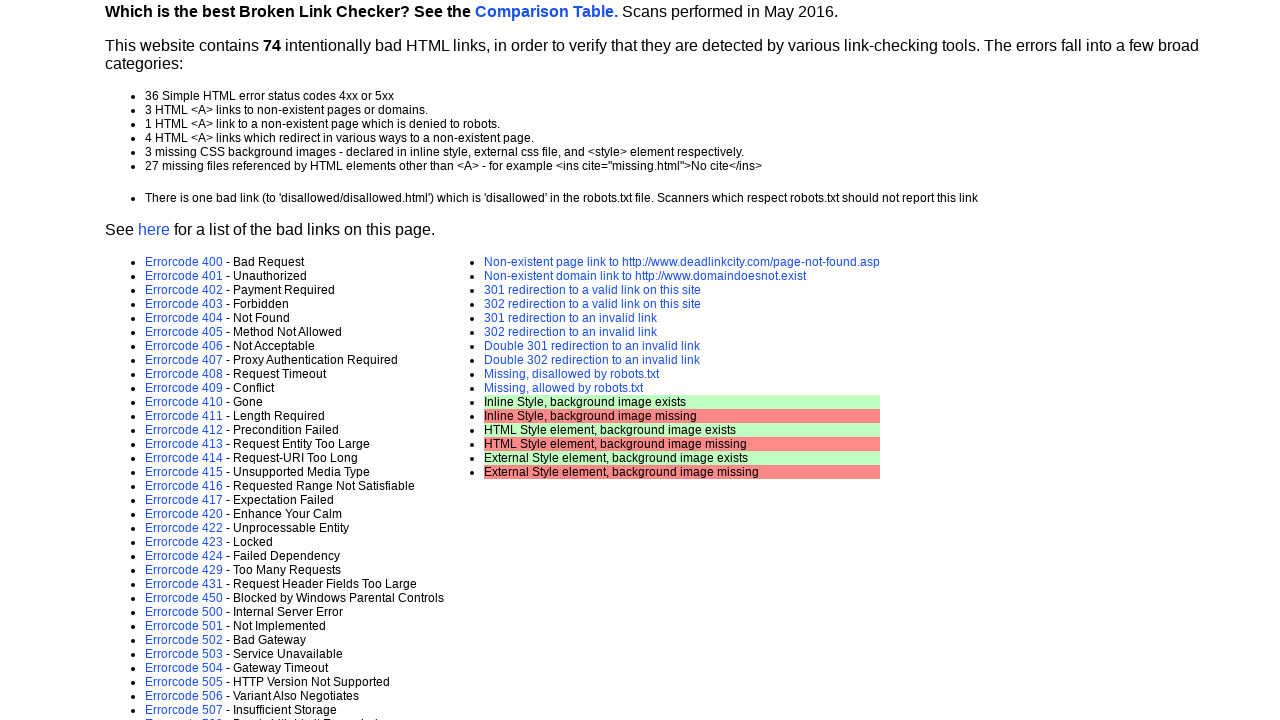

Link is visible: error-page.asp?e=416
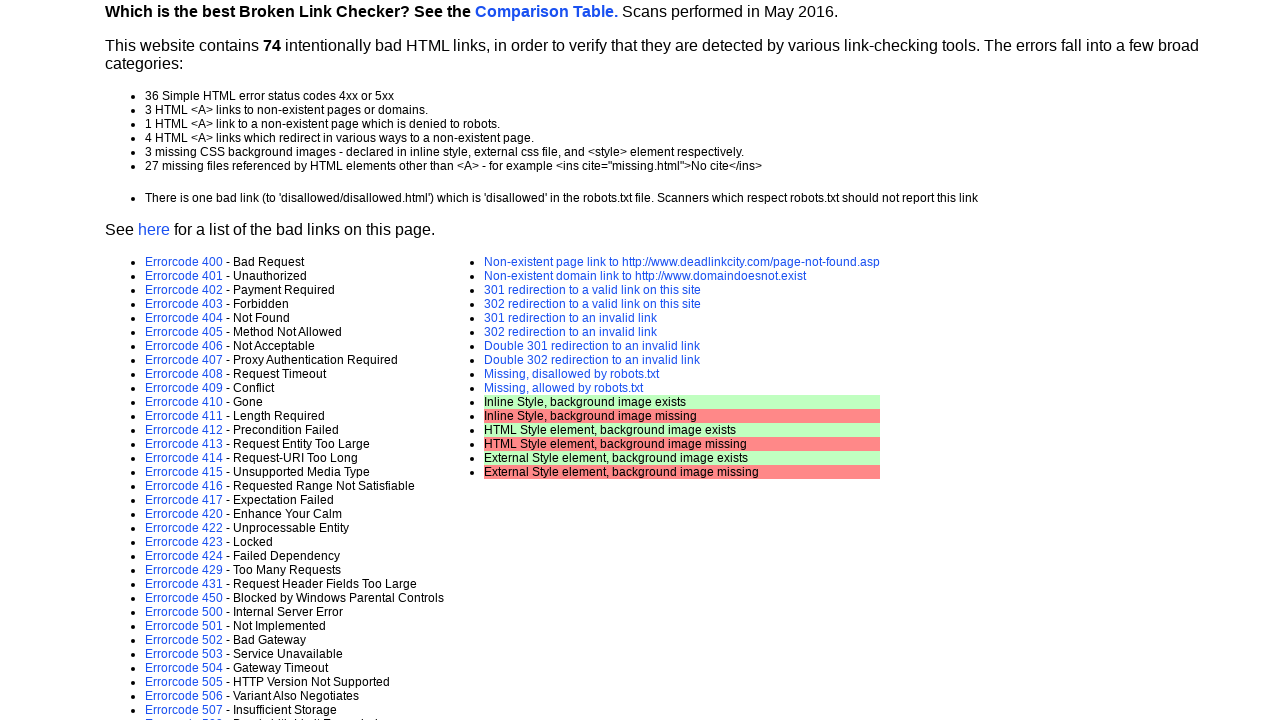

Scrolled link into view: error-page.asp?e=416
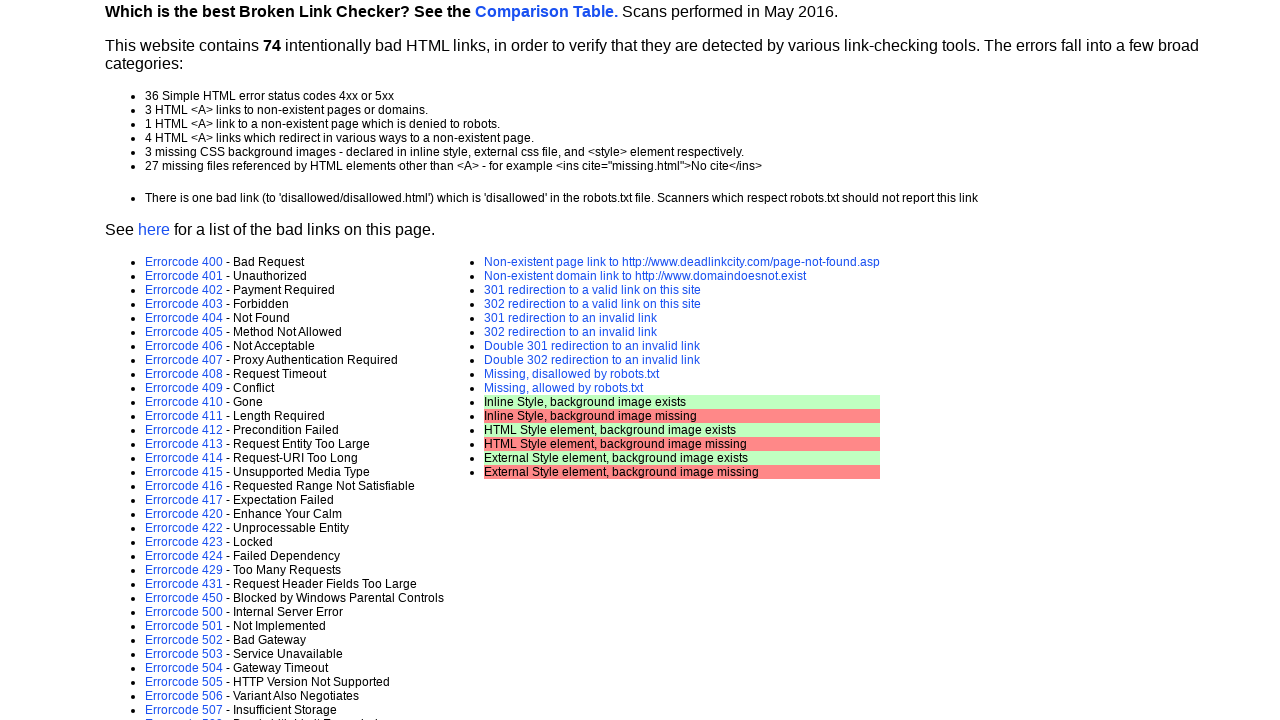

Retrieved href attribute from link: error-page.asp?e=417
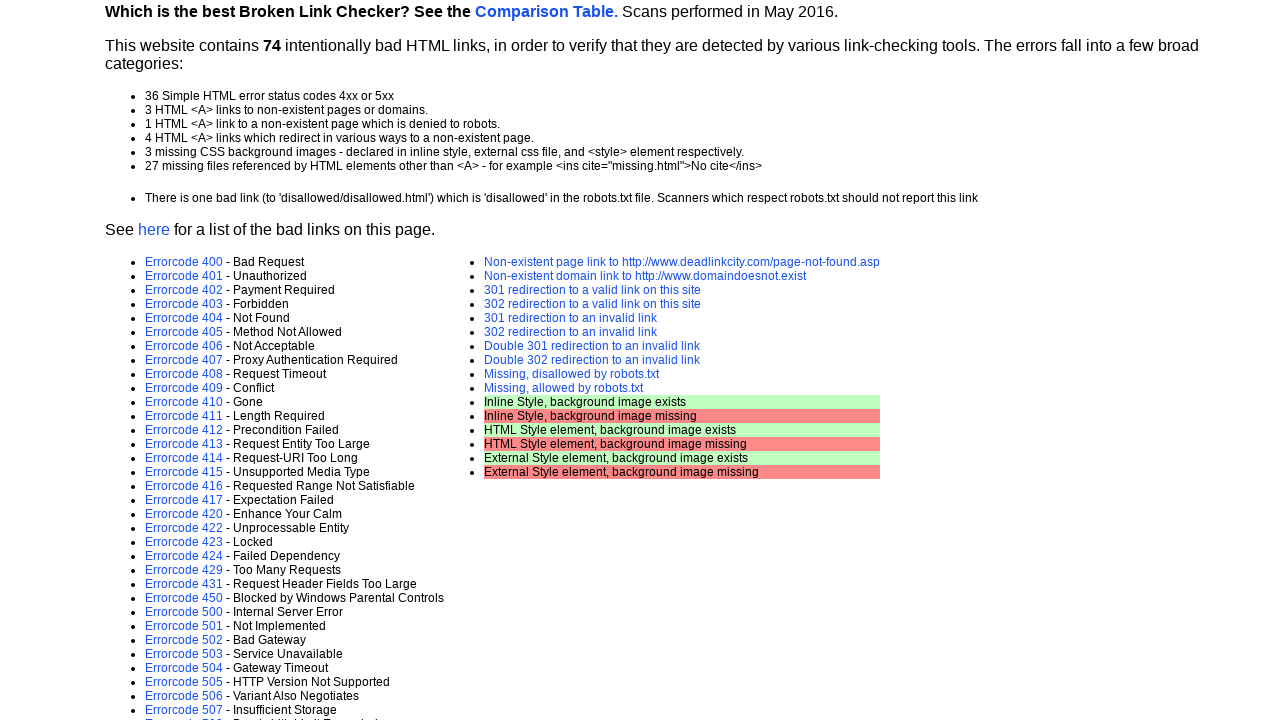

Link is visible: error-page.asp?e=417
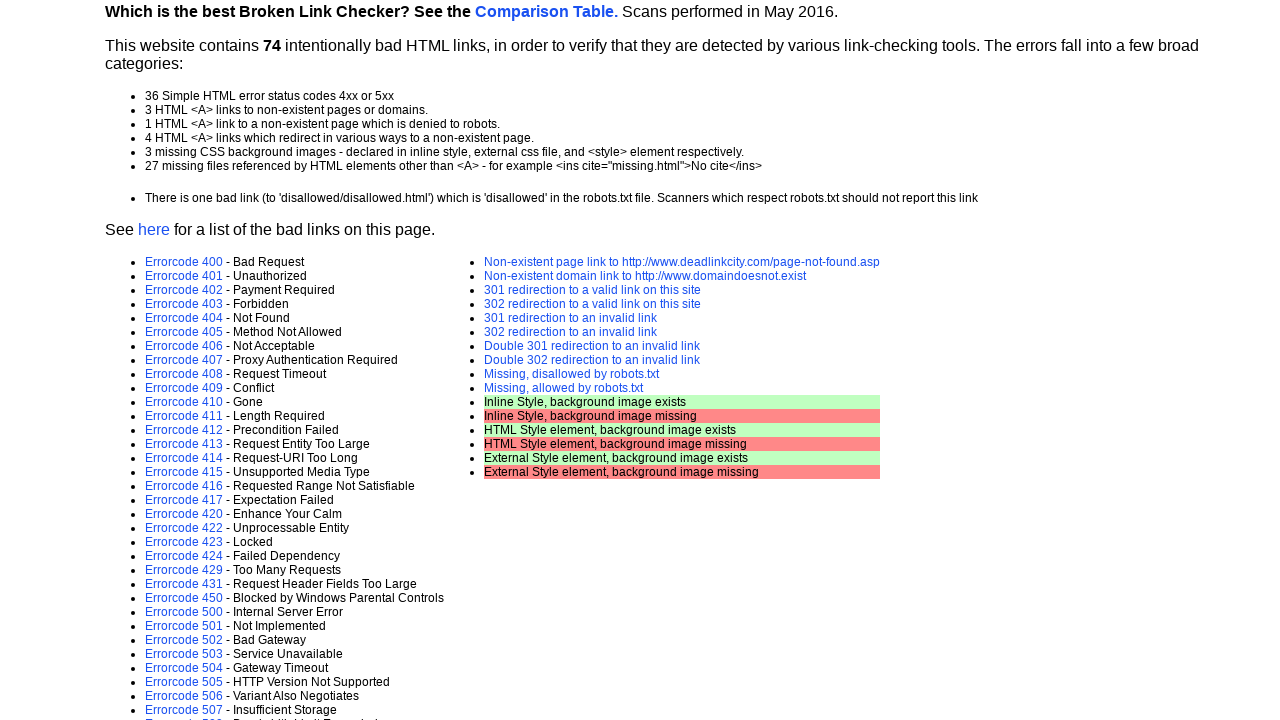

Scrolled link into view: error-page.asp?e=417
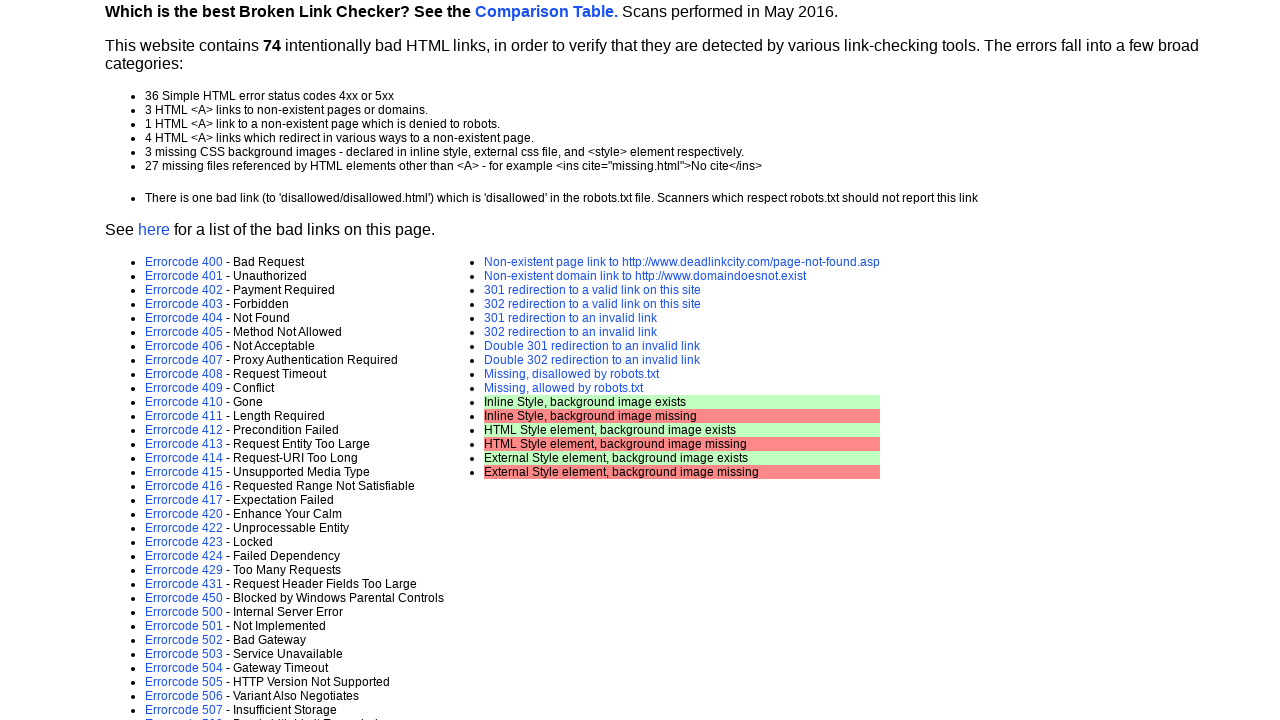

Retrieved href attribute from link: error-page.asp?e=420
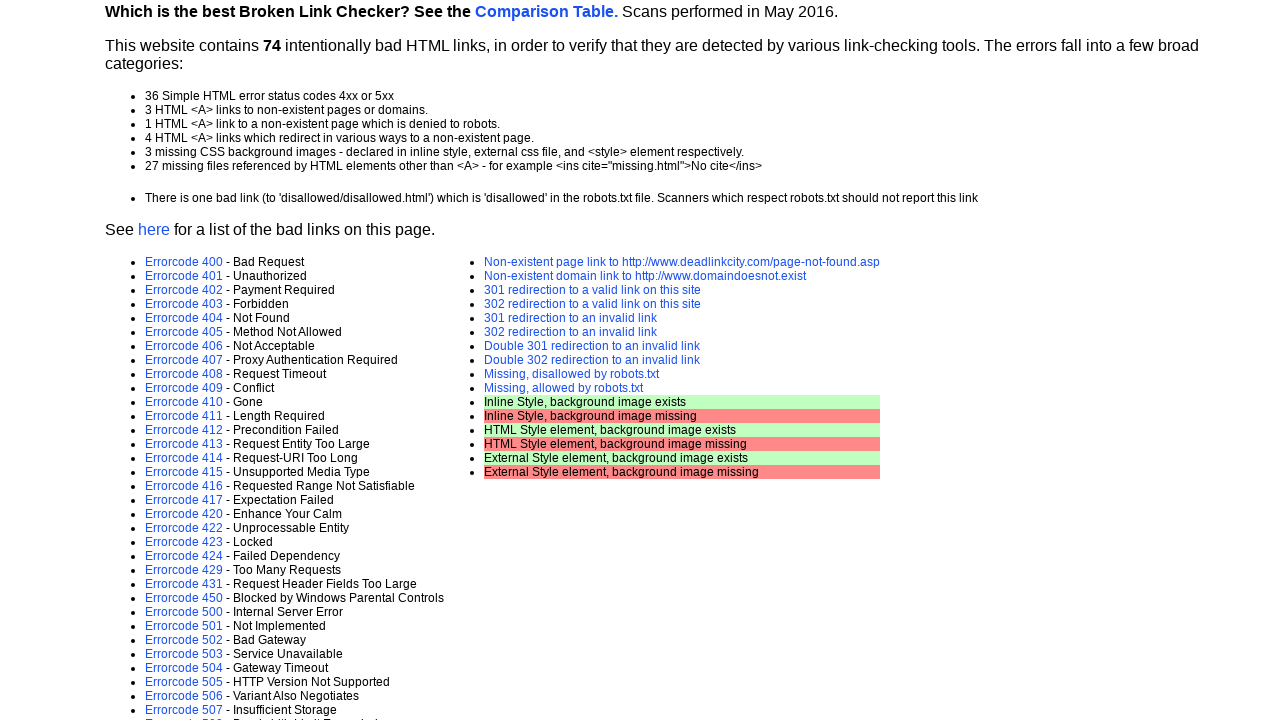

Link is visible: error-page.asp?e=420
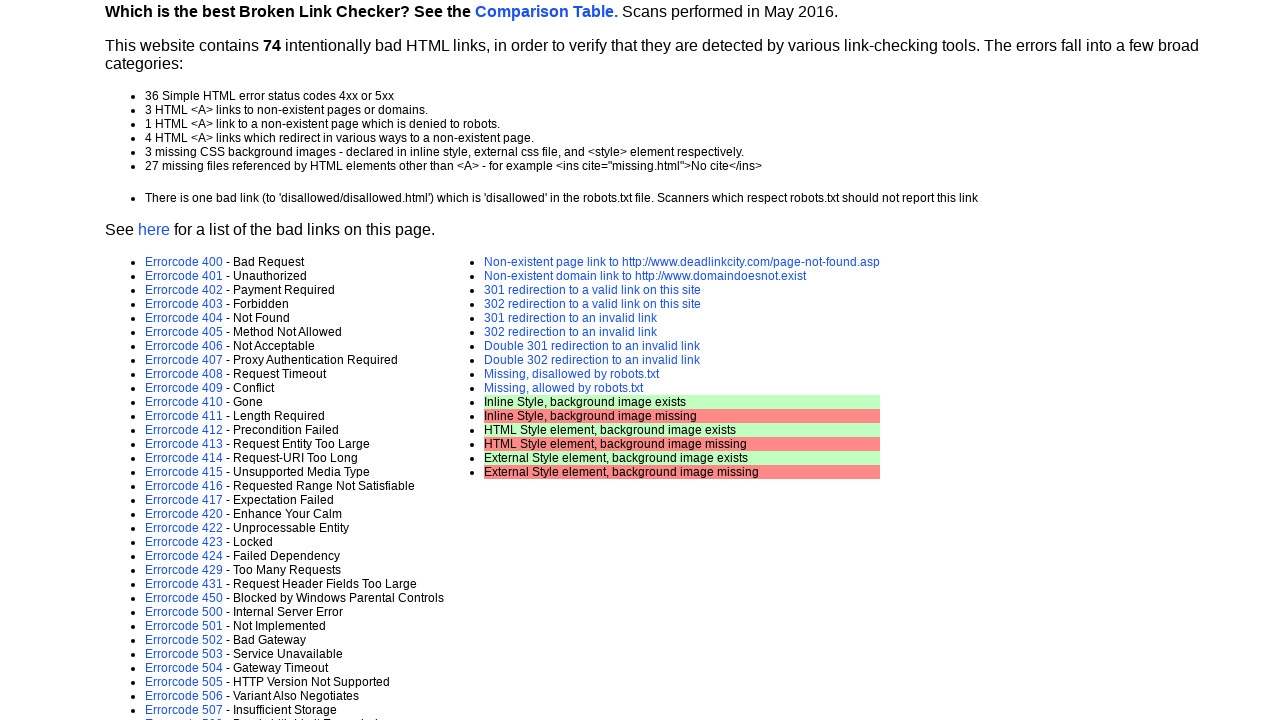

Scrolled link into view: error-page.asp?e=420
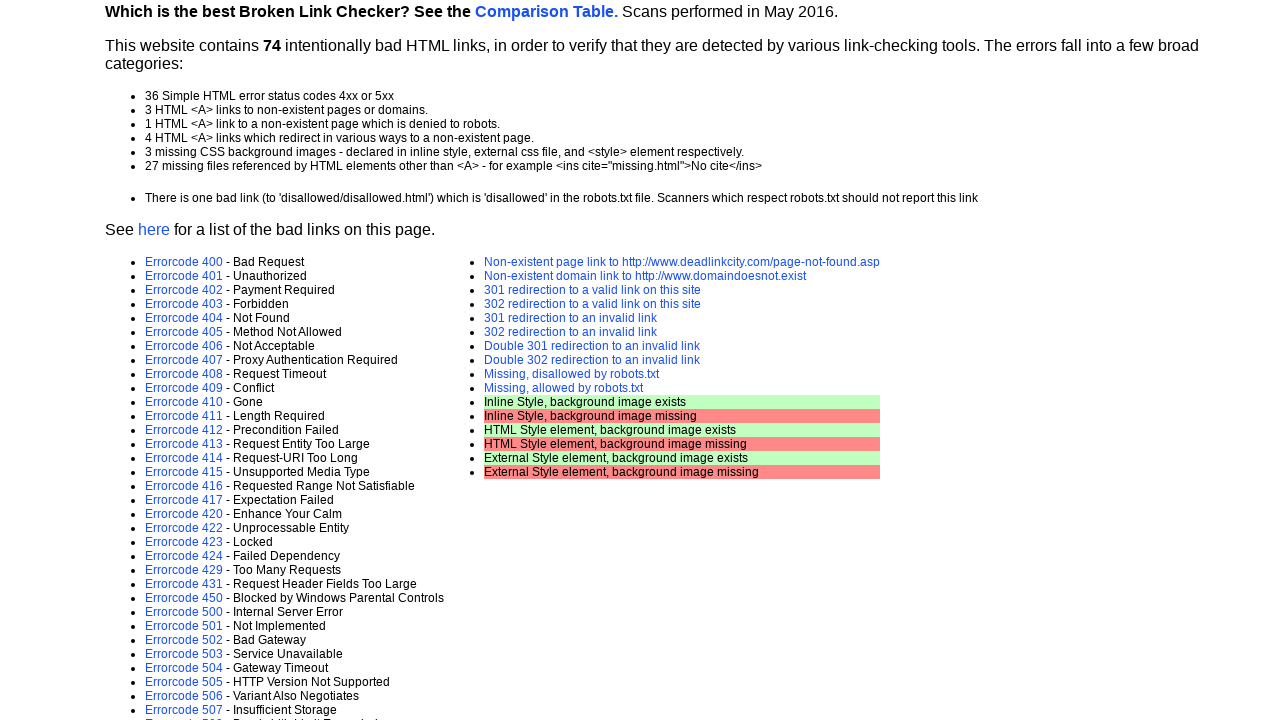

Retrieved href attribute from link: error-page.asp?e=422
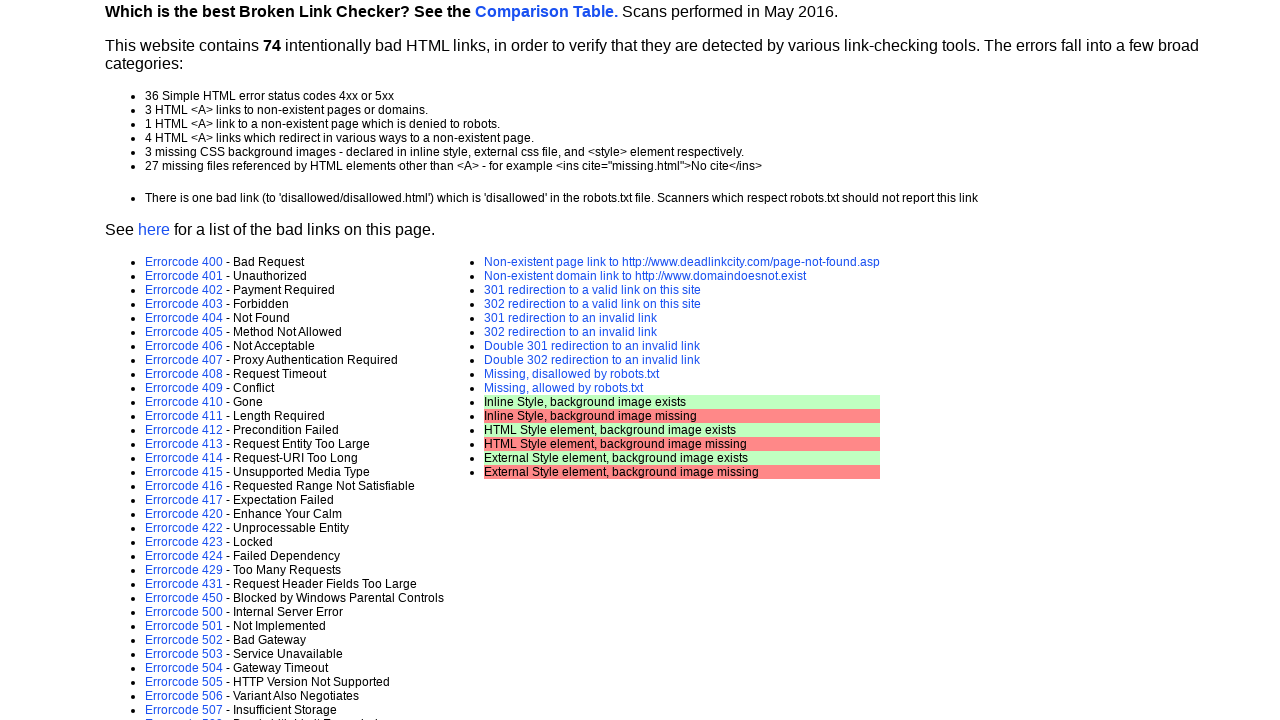

Link is visible: error-page.asp?e=422
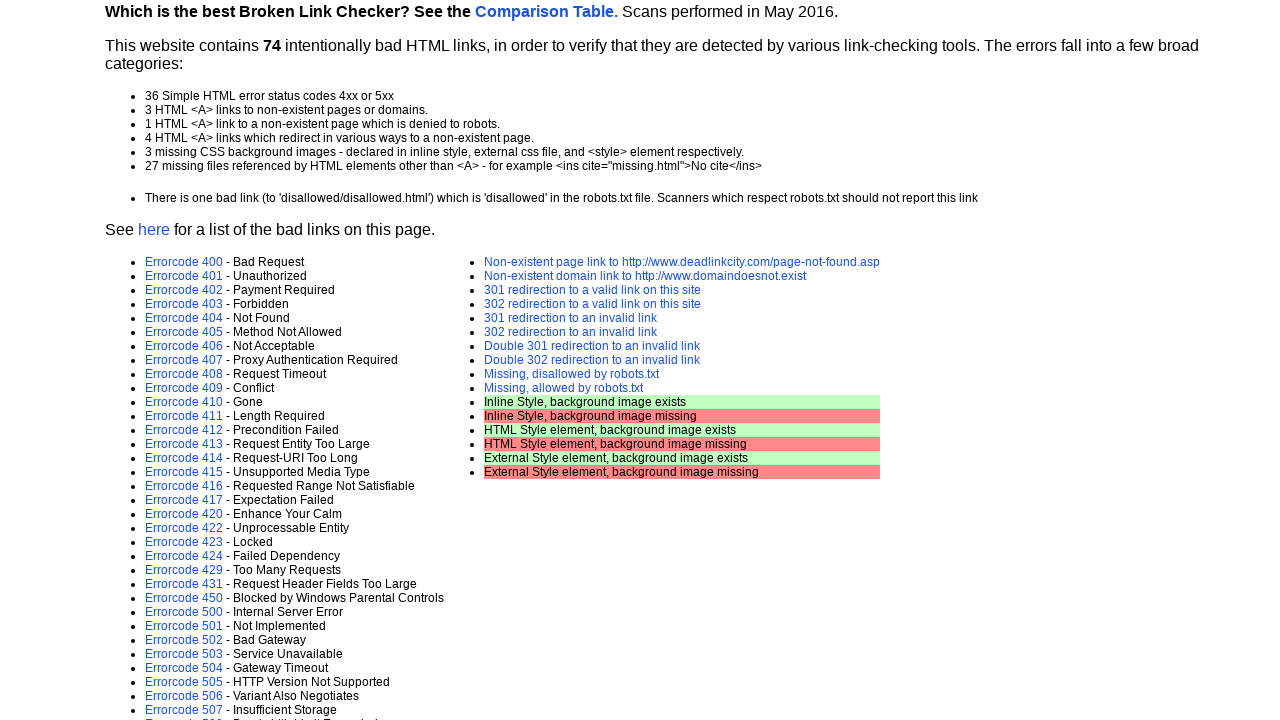

Scrolled link into view: error-page.asp?e=422
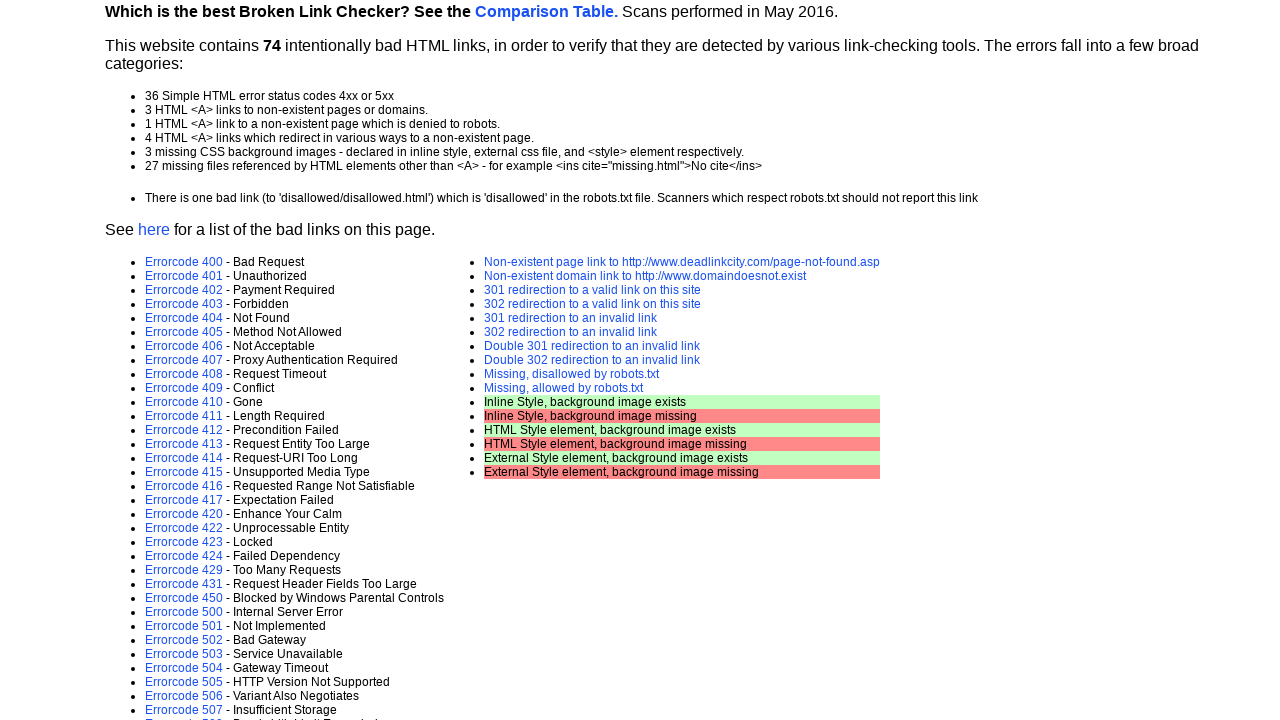

Retrieved href attribute from link: error-page.asp?e=423
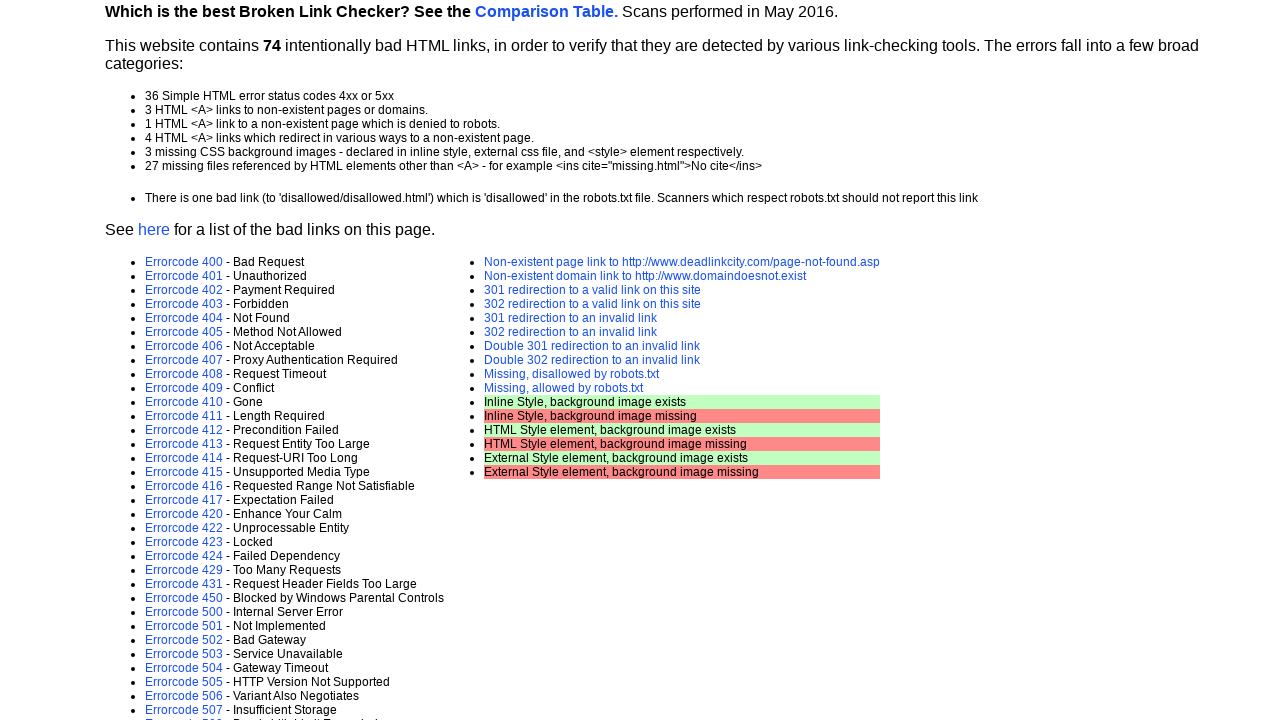

Link is visible: error-page.asp?e=423
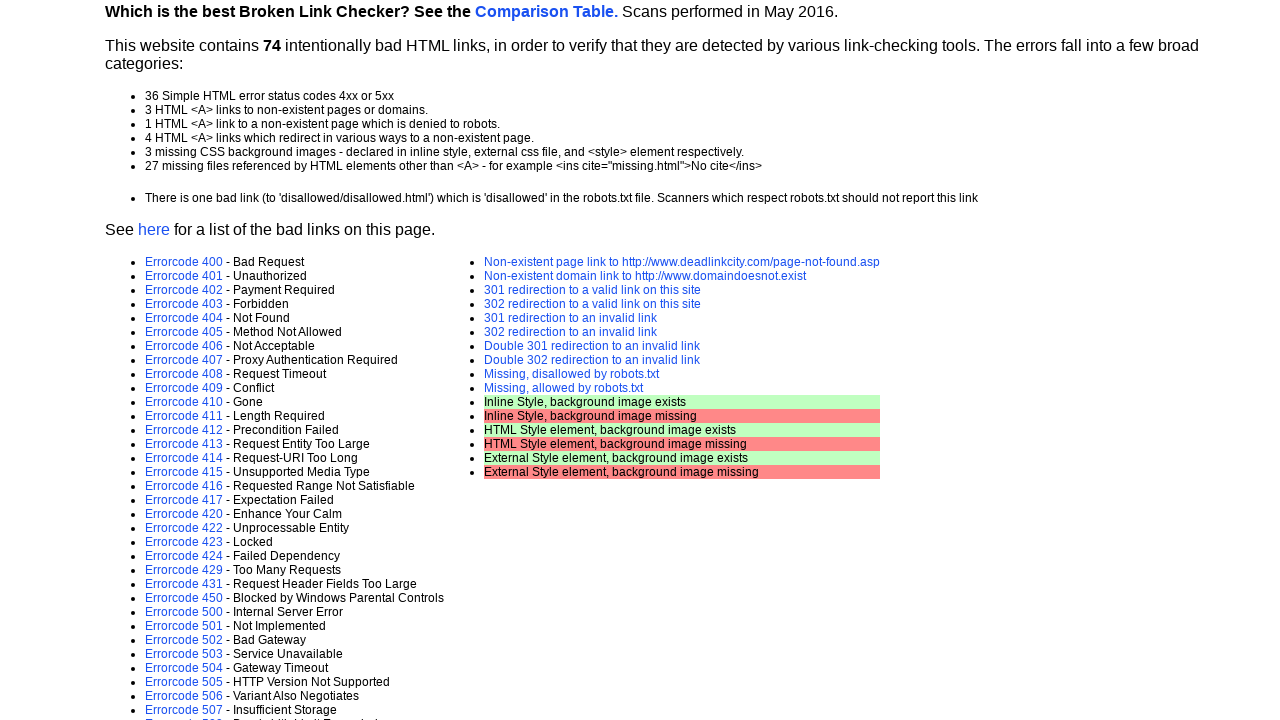

Scrolled link into view: error-page.asp?e=423
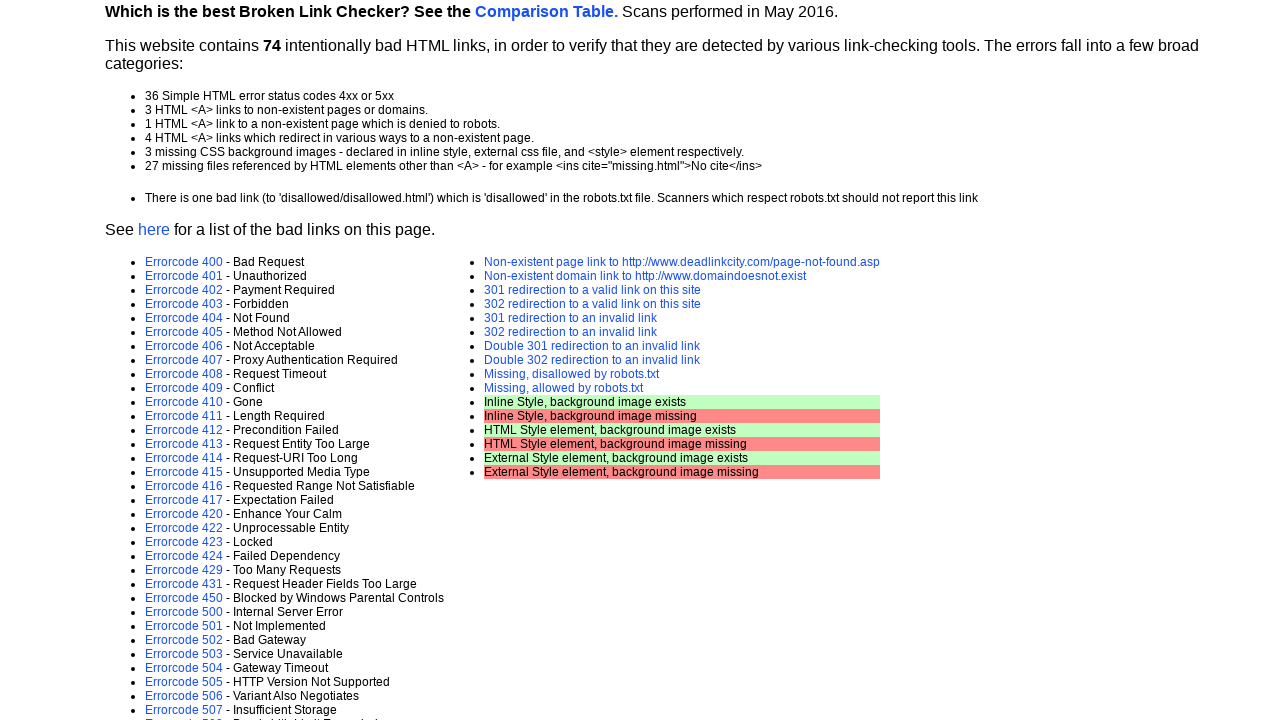

Retrieved href attribute from link: error-page.asp?e=424
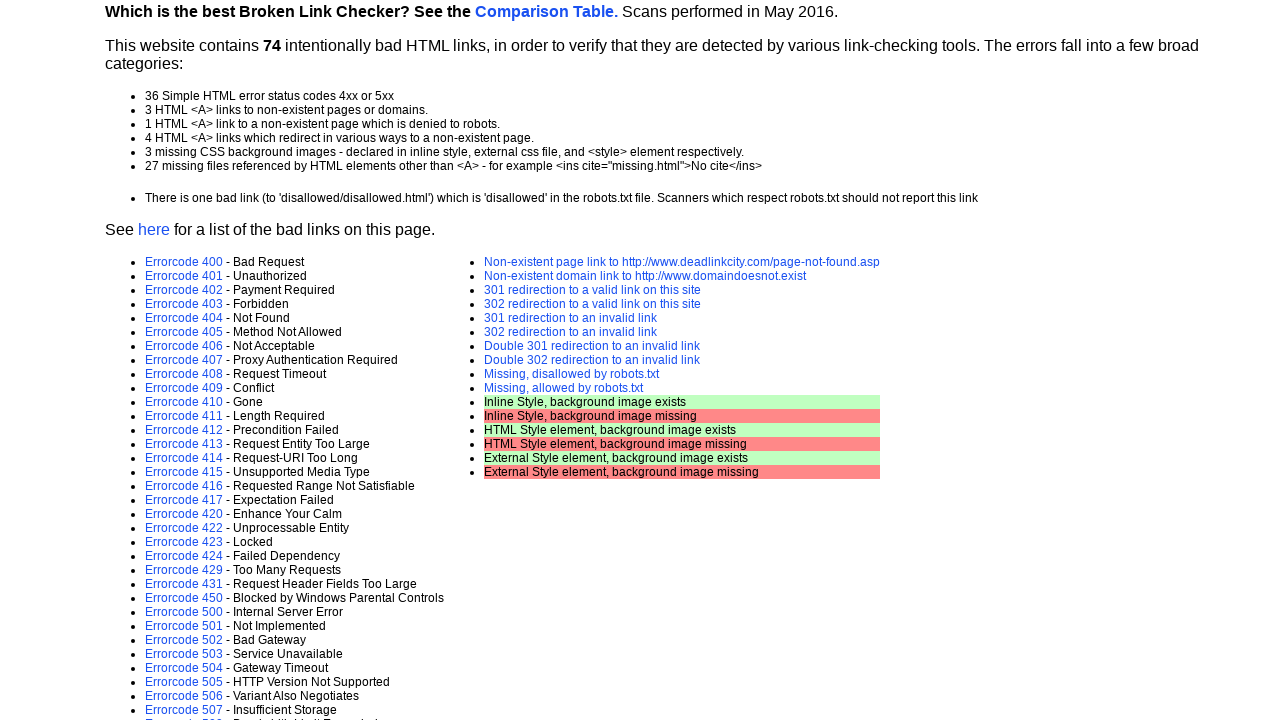

Link is visible: error-page.asp?e=424
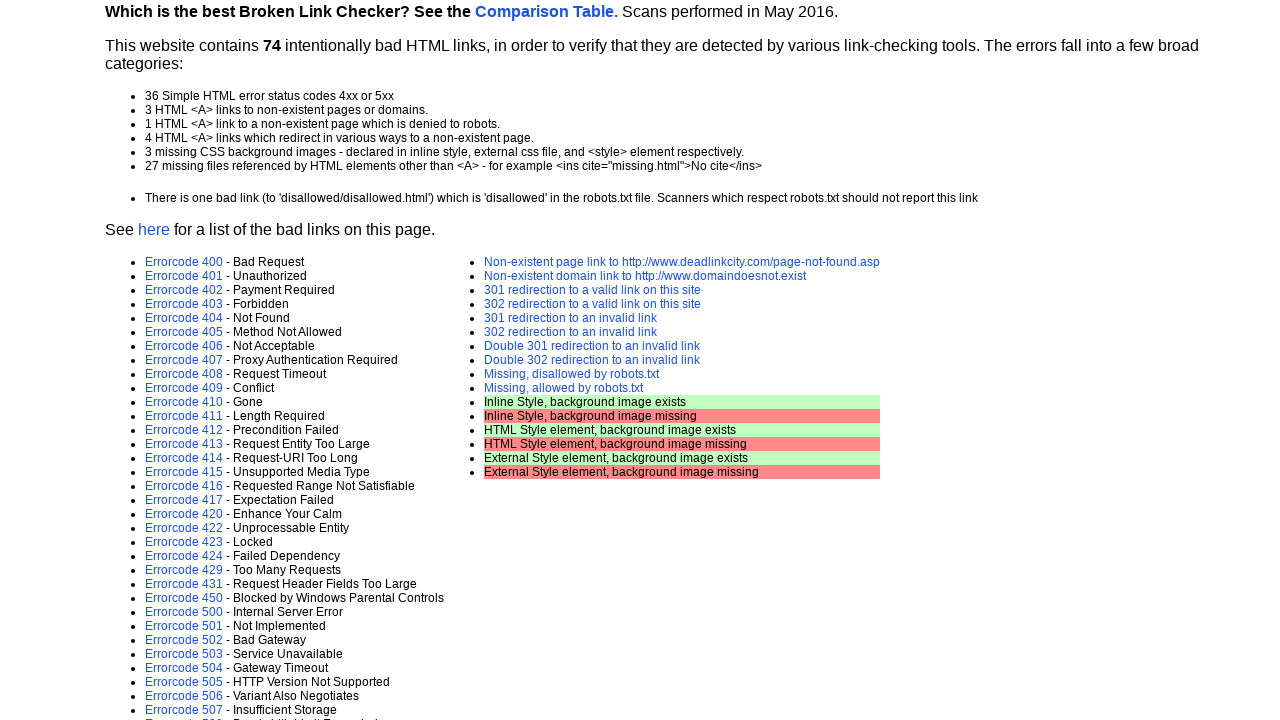

Scrolled link into view: error-page.asp?e=424
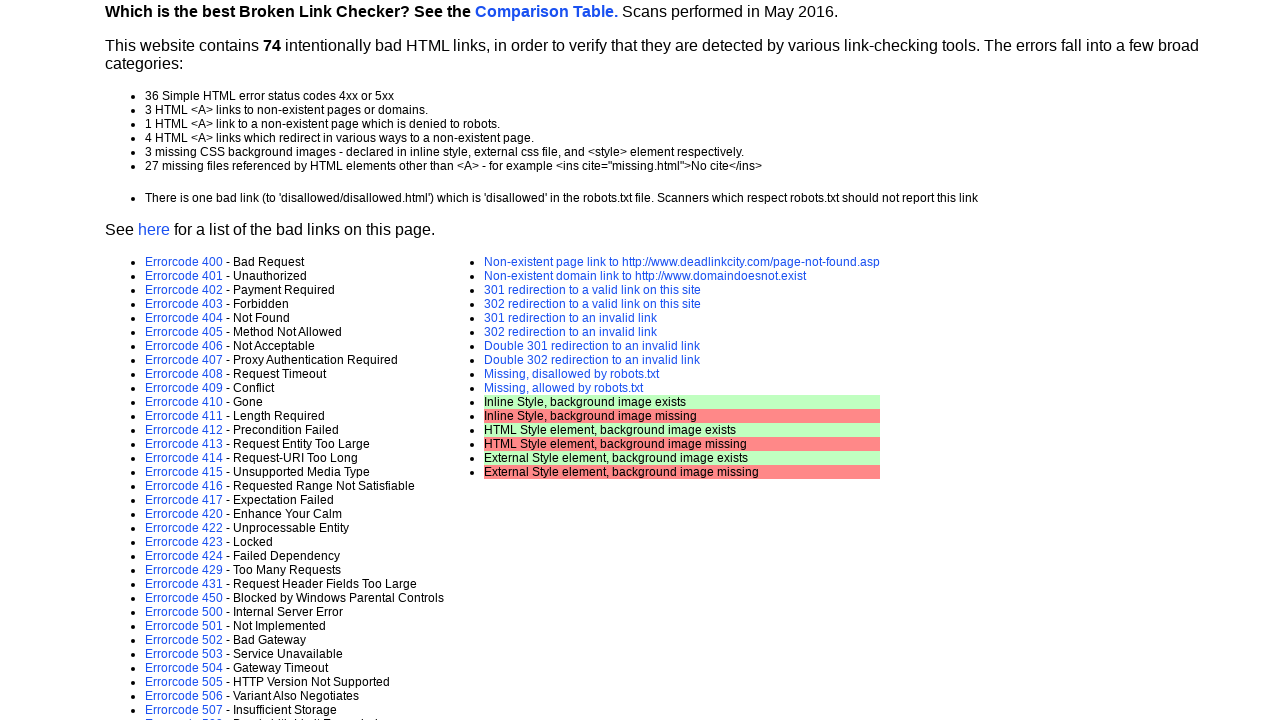

Retrieved href attribute from link: error-page.asp?e=429
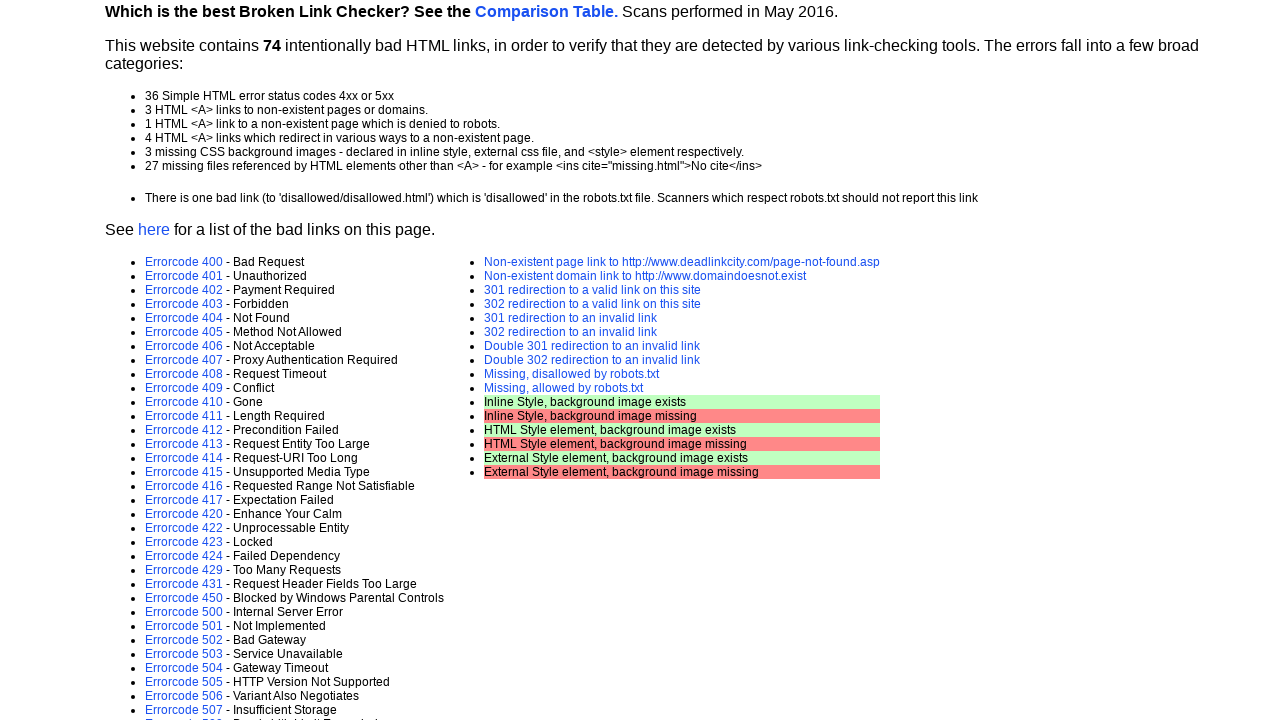

Link is visible: error-page.asp?e=429
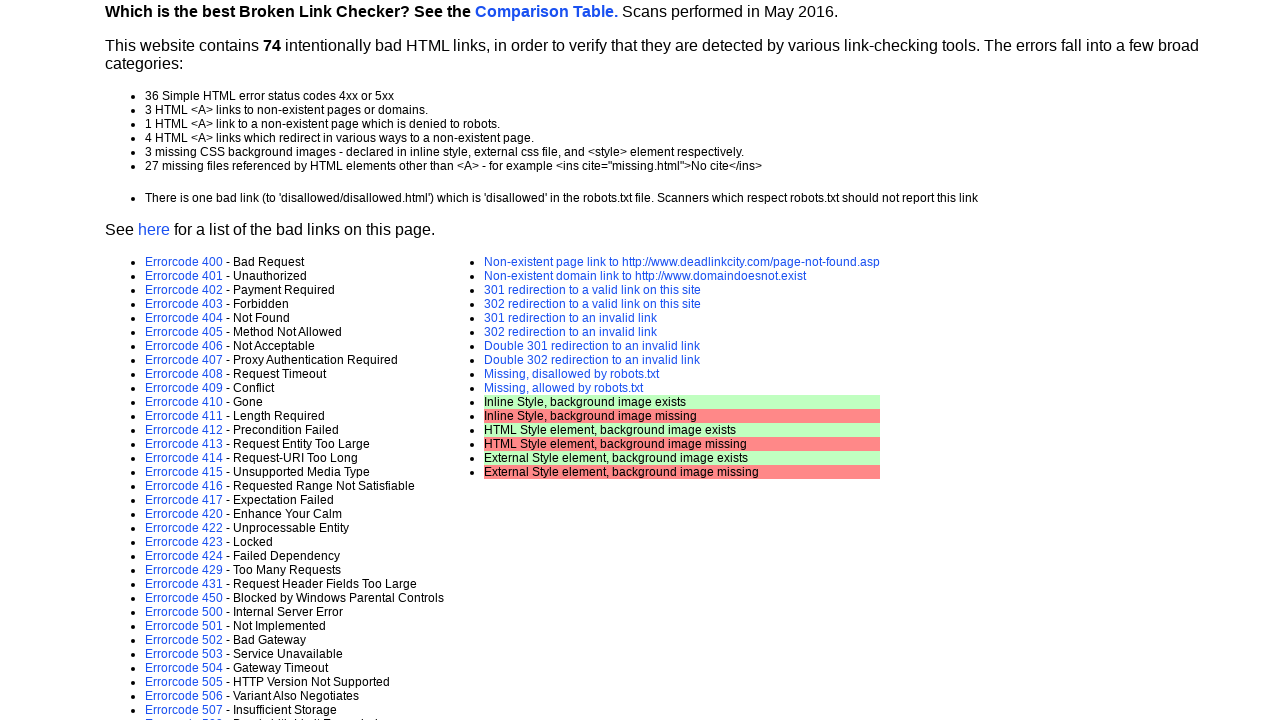

Scrolled link into view: error-page.asp?e=429
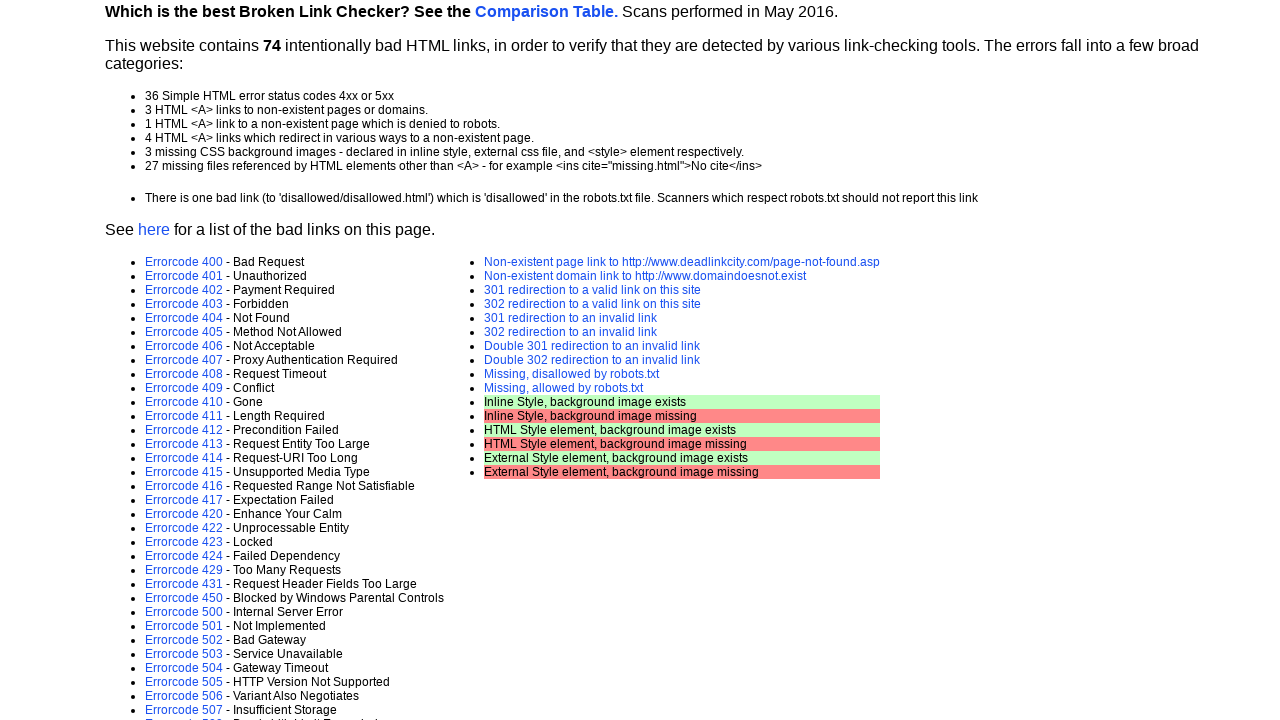

Retrieved href attribute from link: error-page.asp?e=431
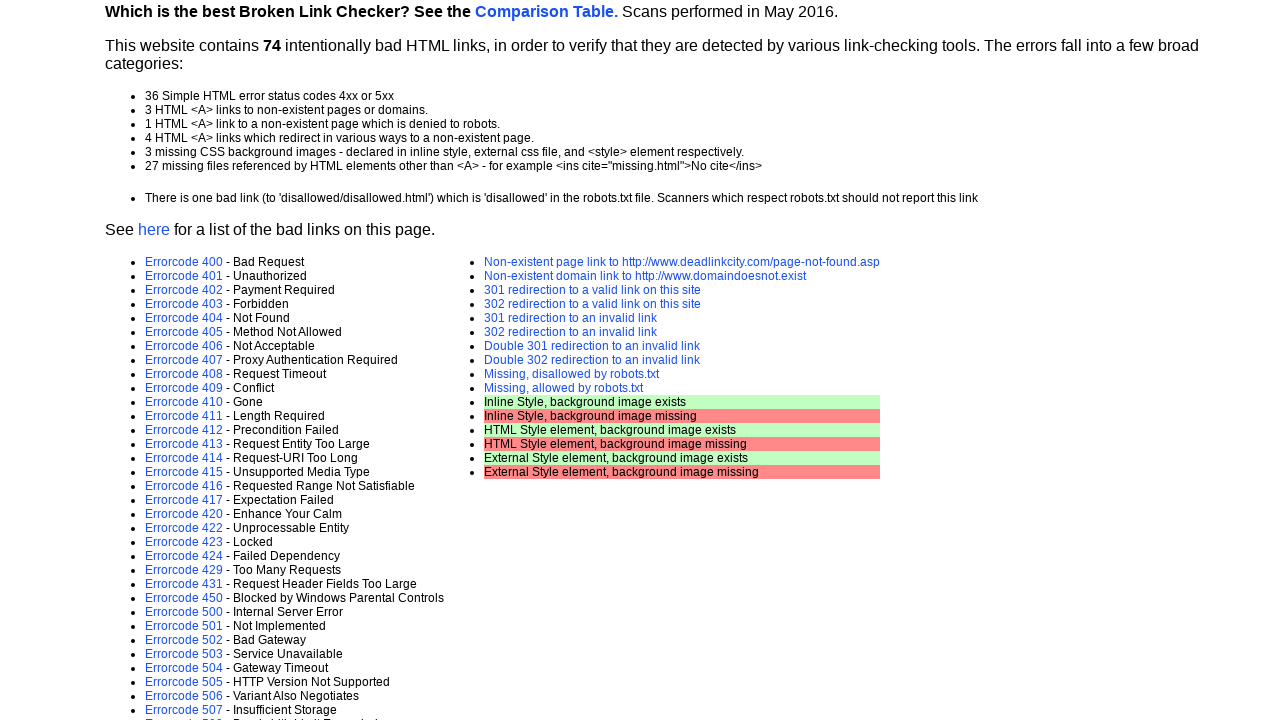

Link is visible: error-page.asp?e=431
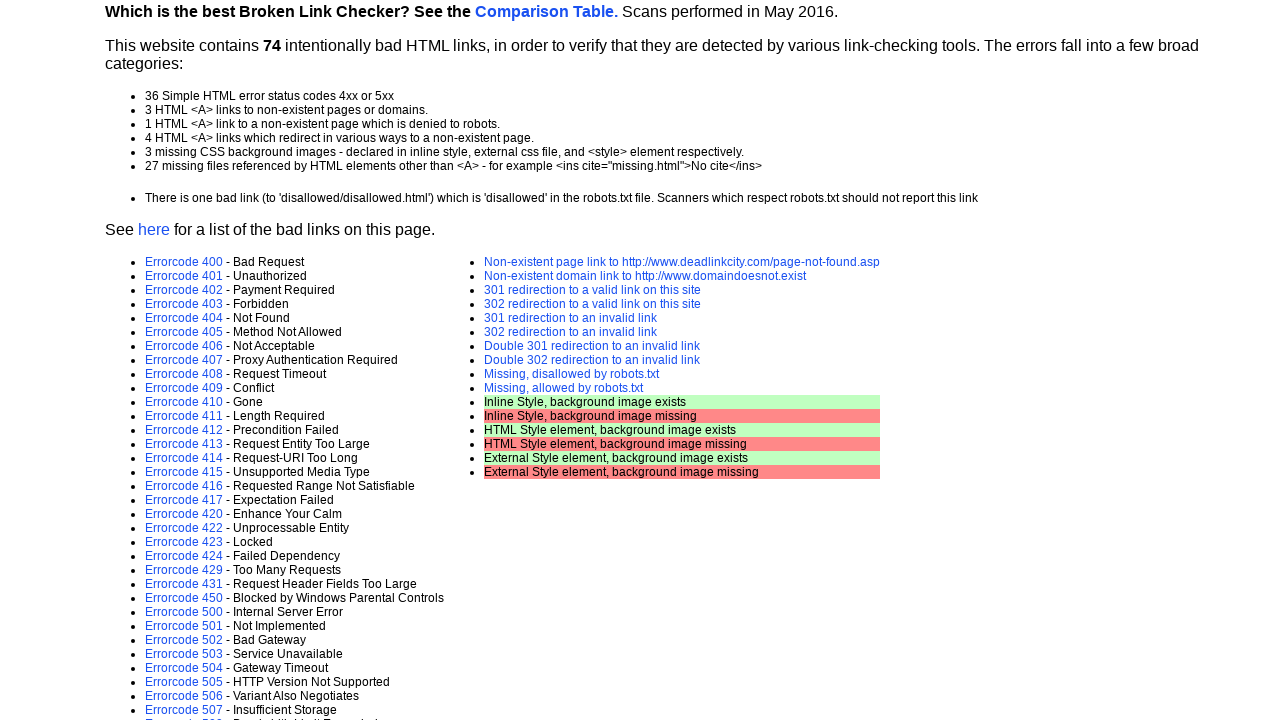

Scrolled link into view: error-page.asp?e=431
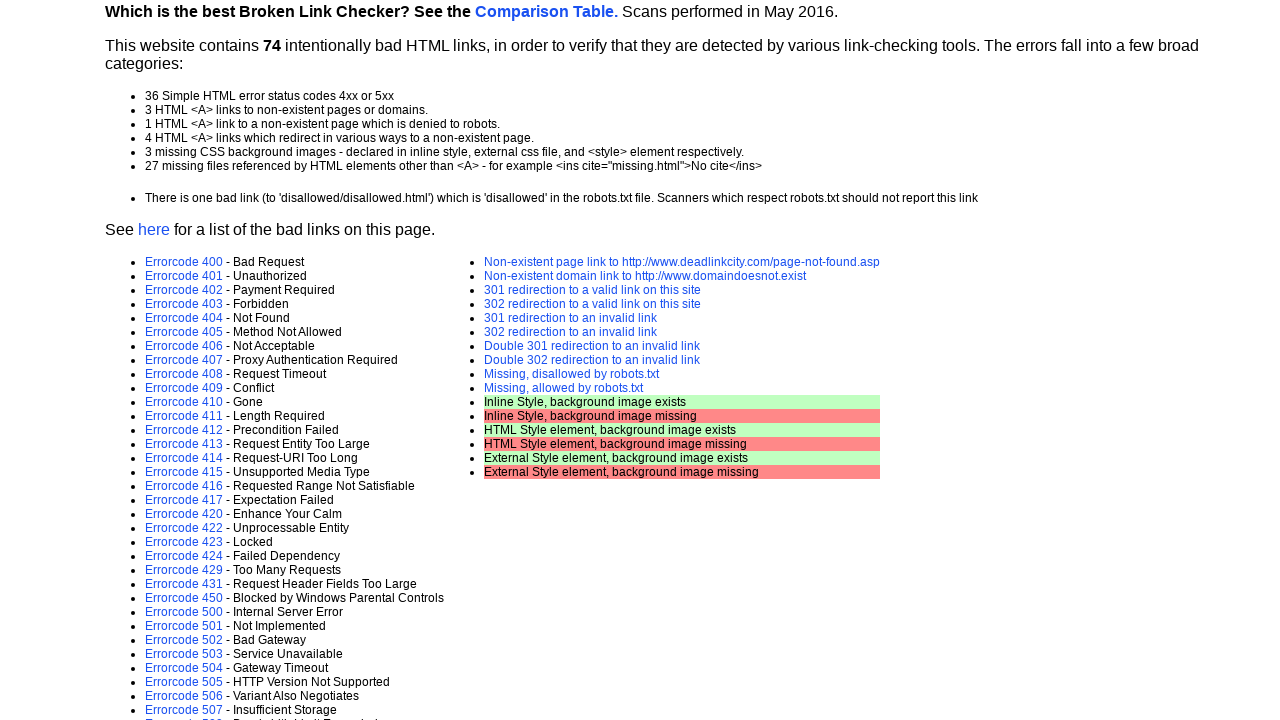

Retrieved href attribute from link: error-page.asp?e=450
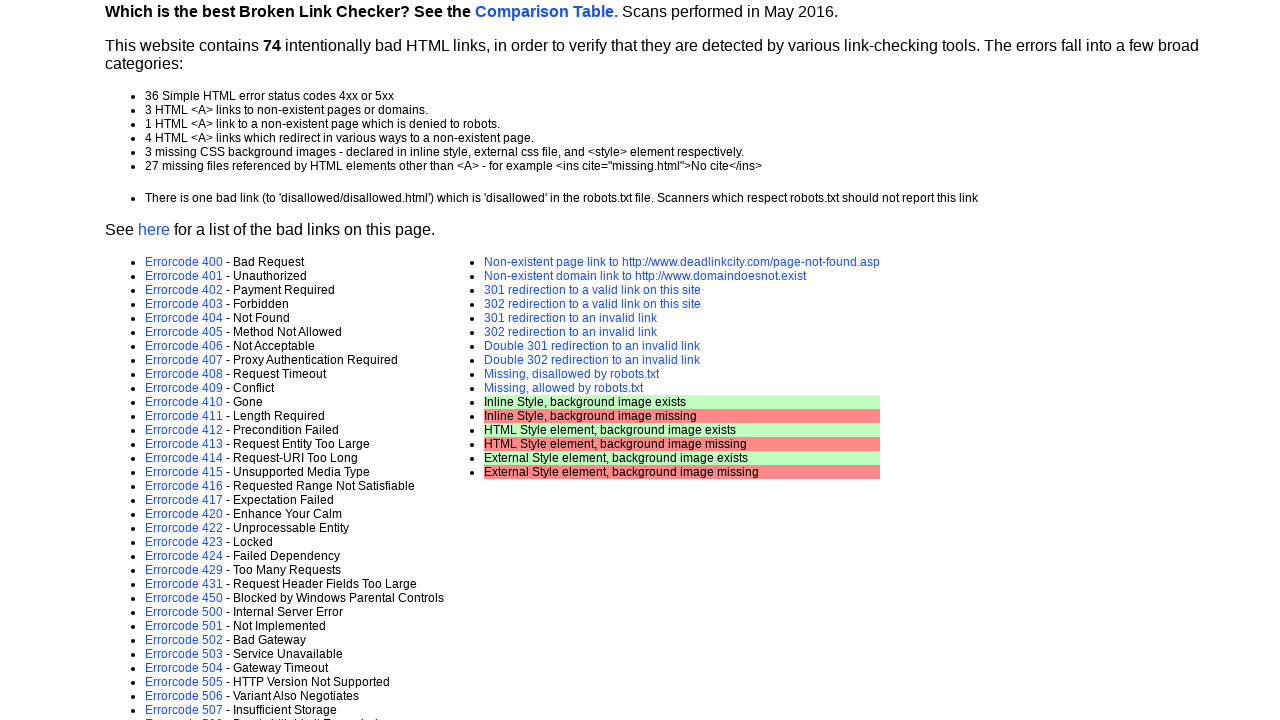

Link is visible: error-page.asp?e=450
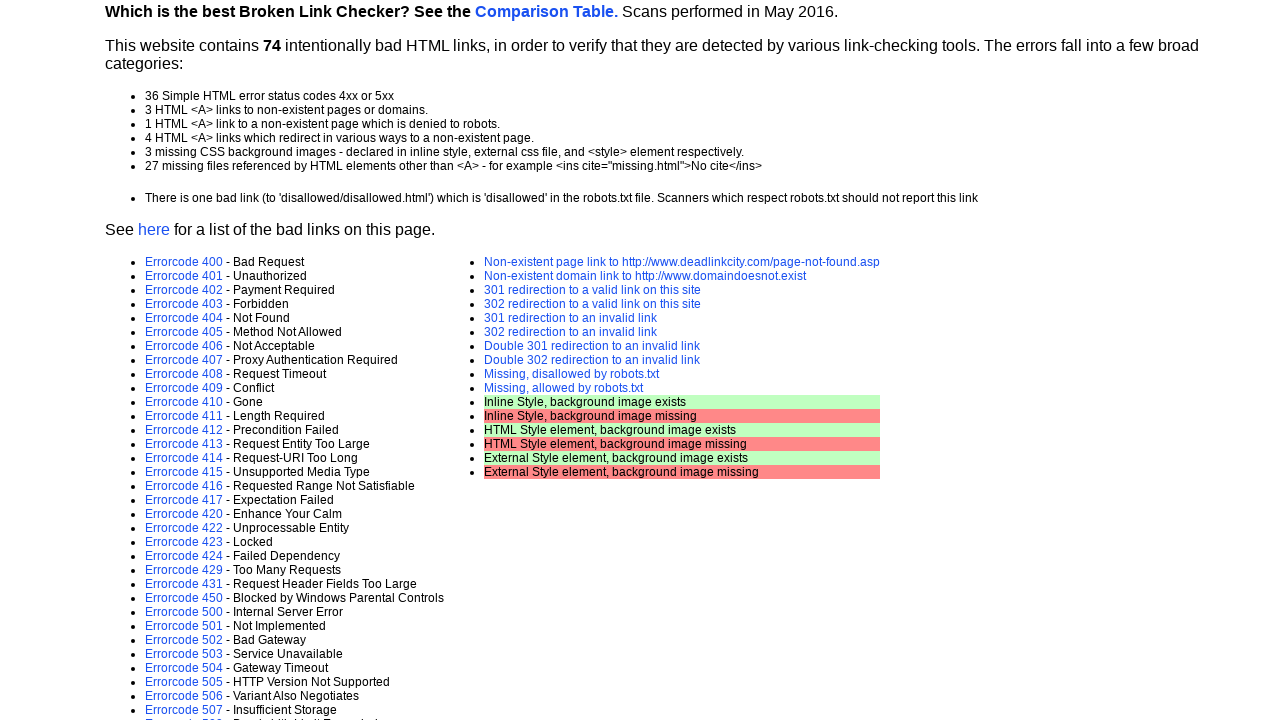

Scrolled link into view: error-page.asp?e=450
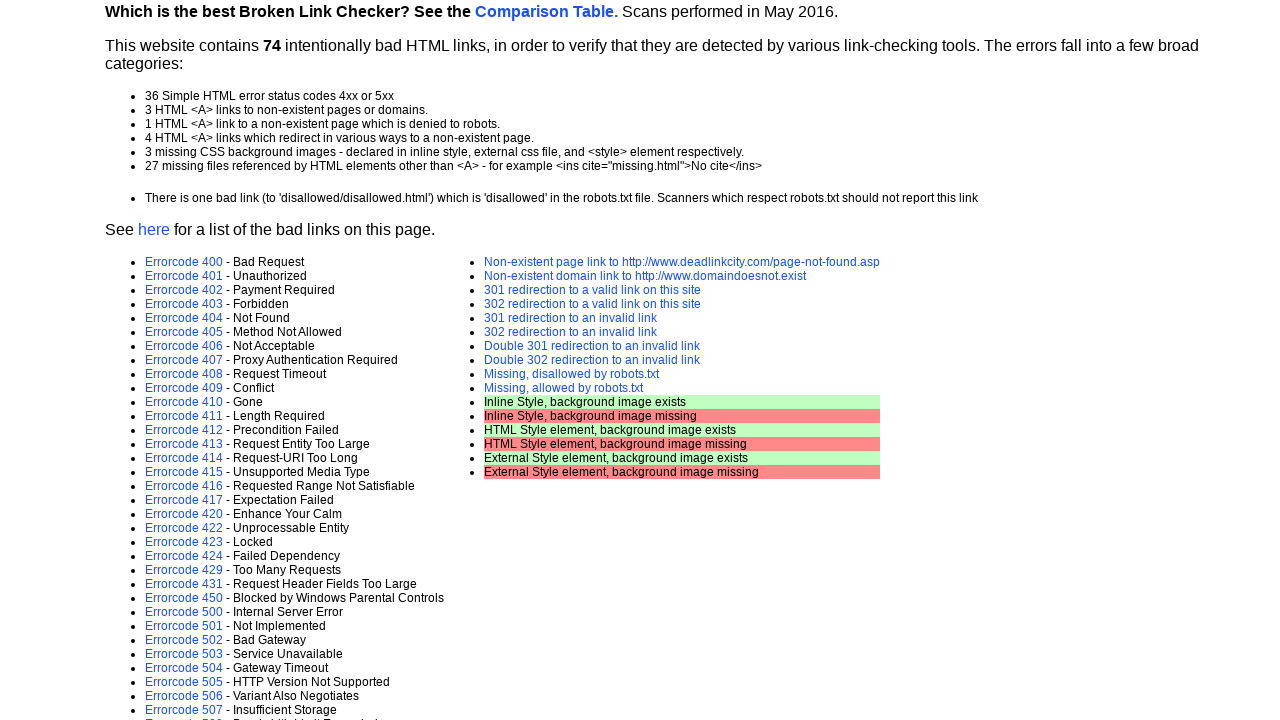

Retrieved href attribute from link: error-page.asp?e=500
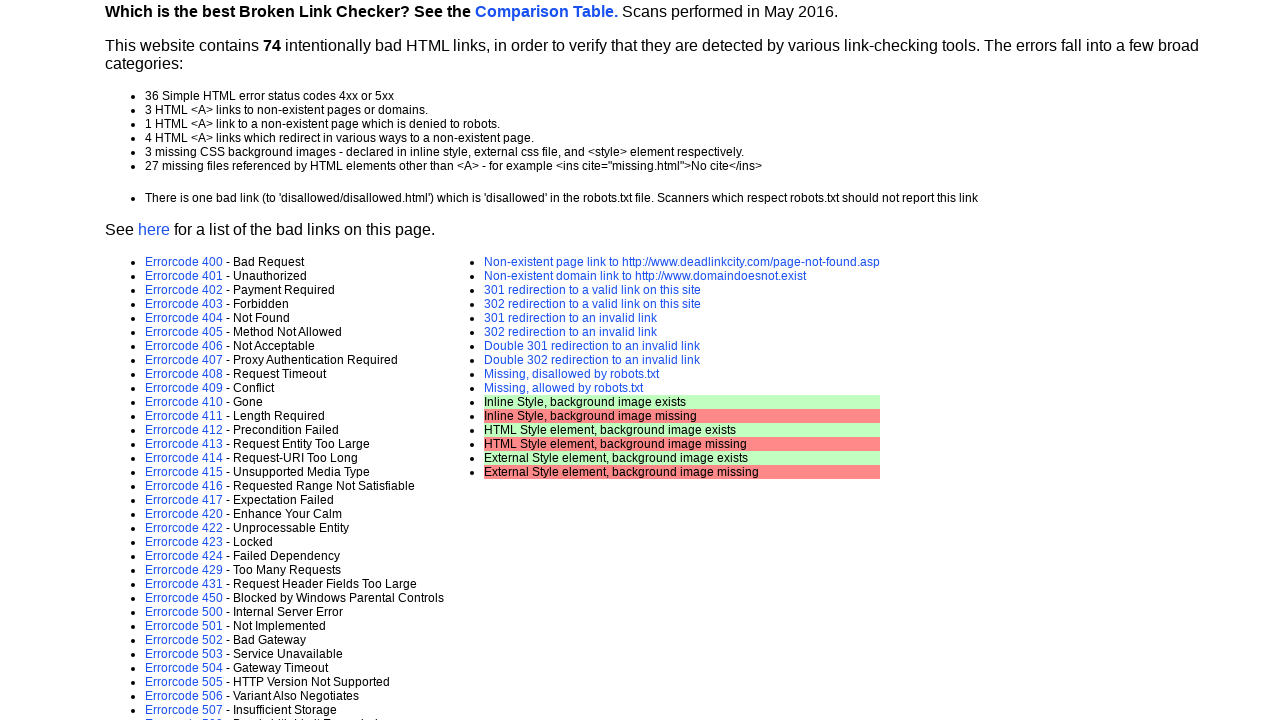

Link is visible: error-page.asp?e=500
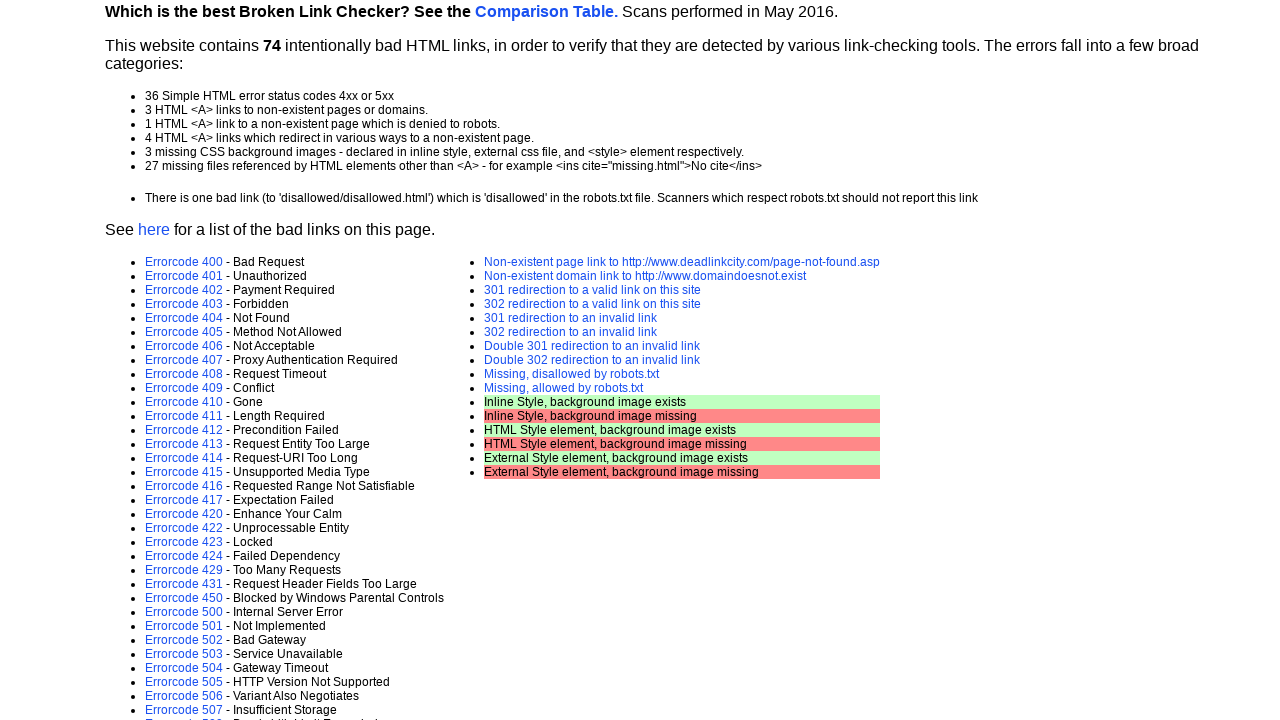

Scrolled link into view: error-page.asp?e=500
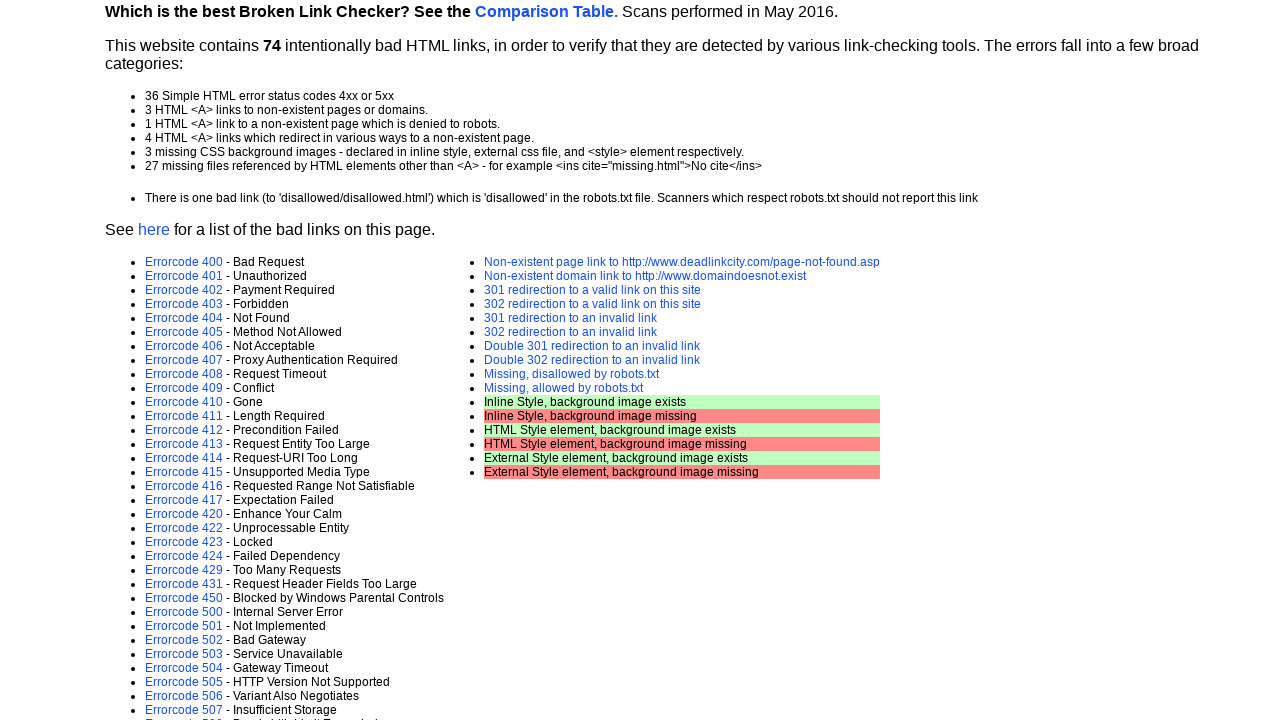

Retrieved href attribute from link: error-page.asp?e=501
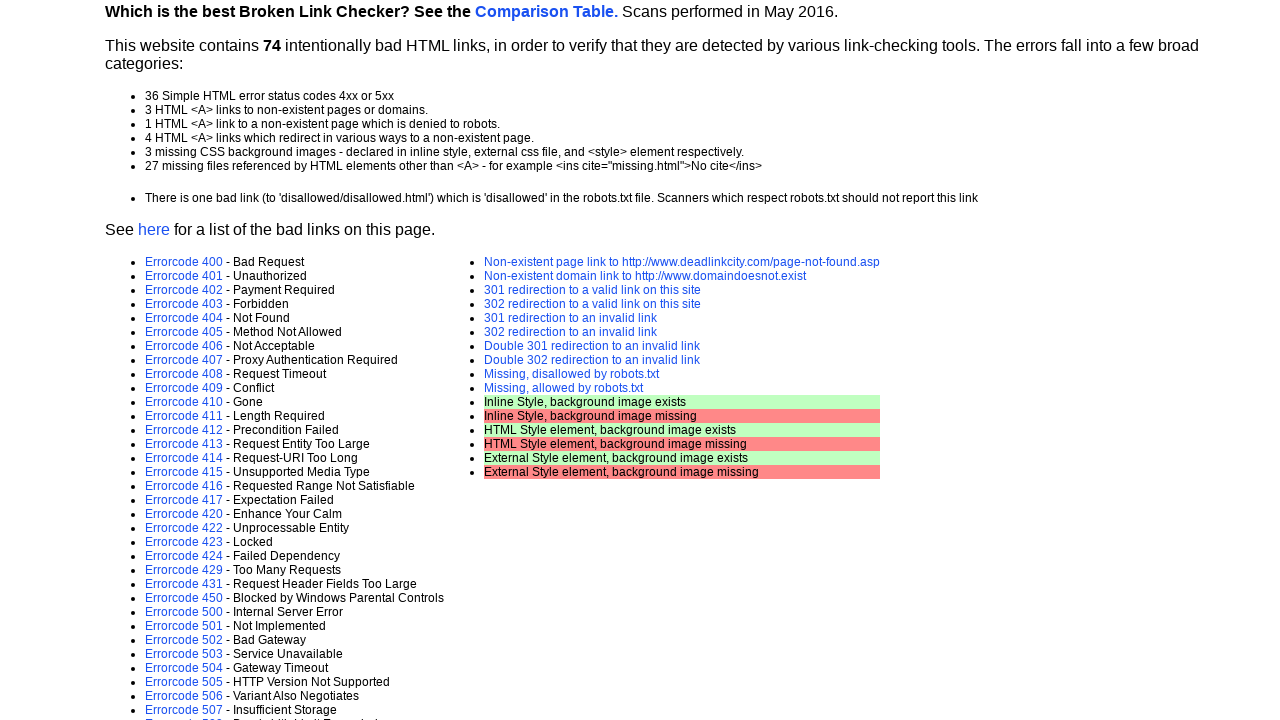

Link is visible: error-page.asp?e=501
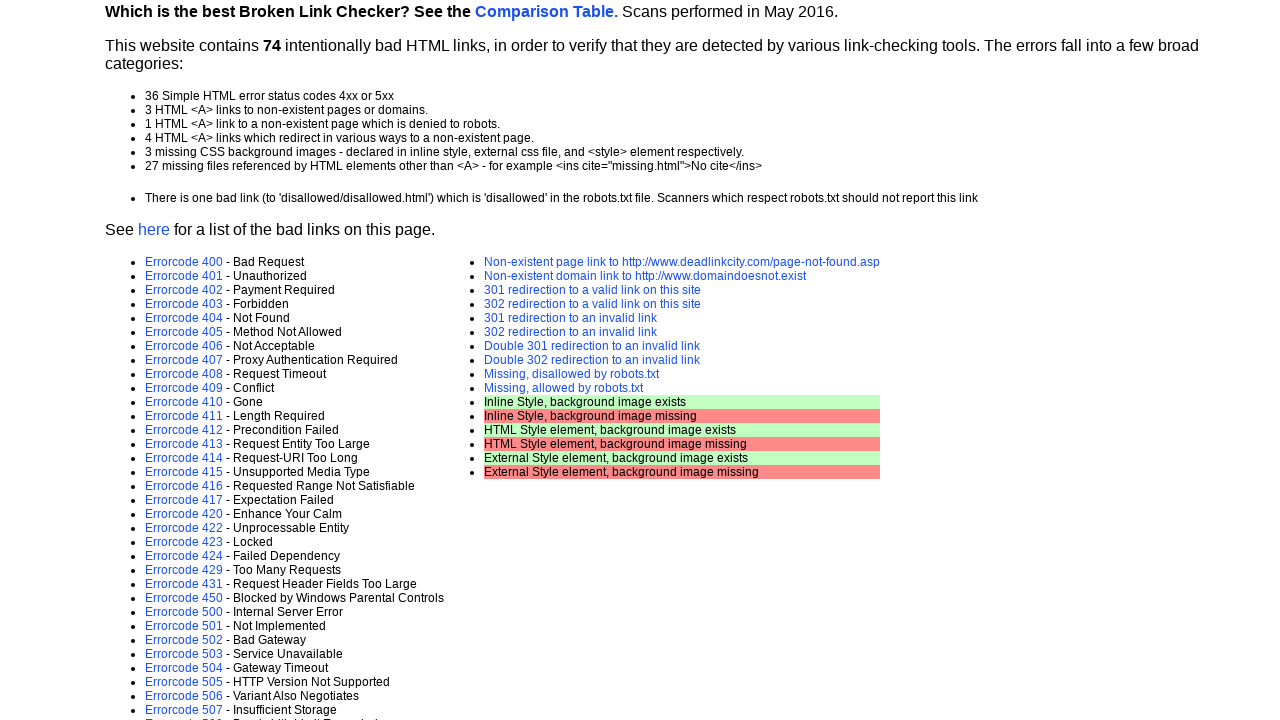

Scrolled link into view: error-page.asp?e=501
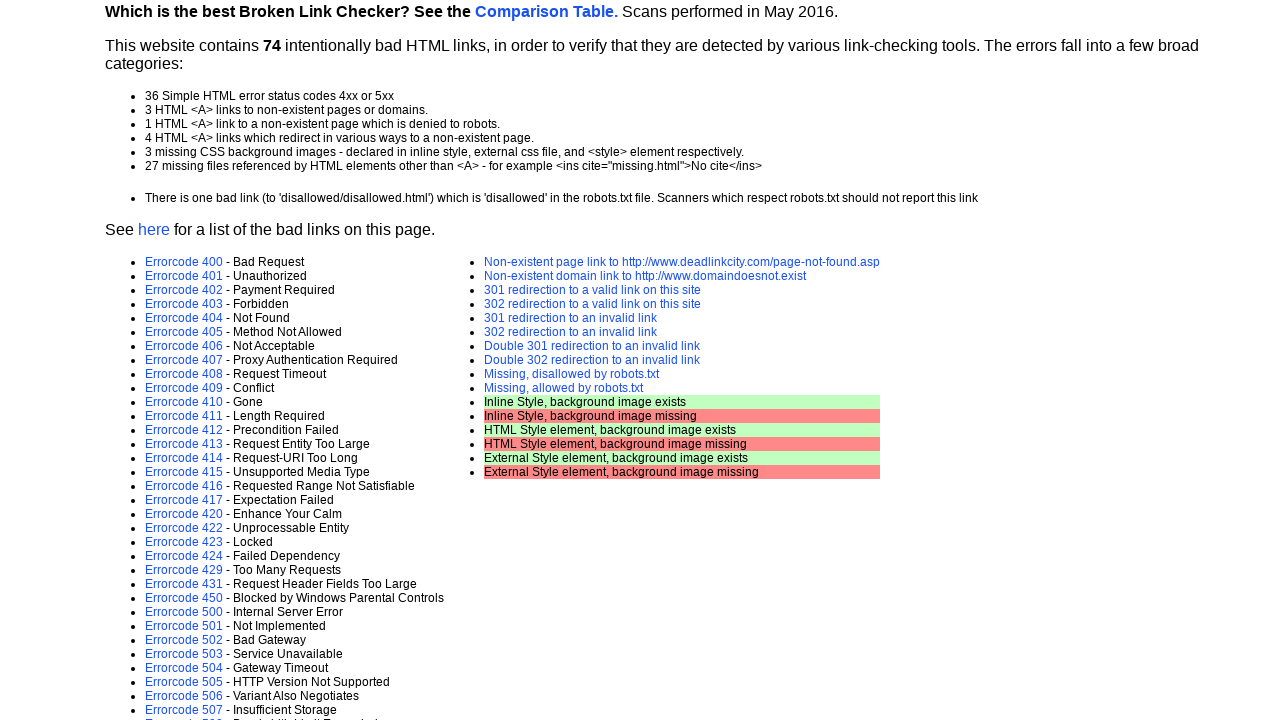

Retrieved href attribute from link: error-page.asp?e=502
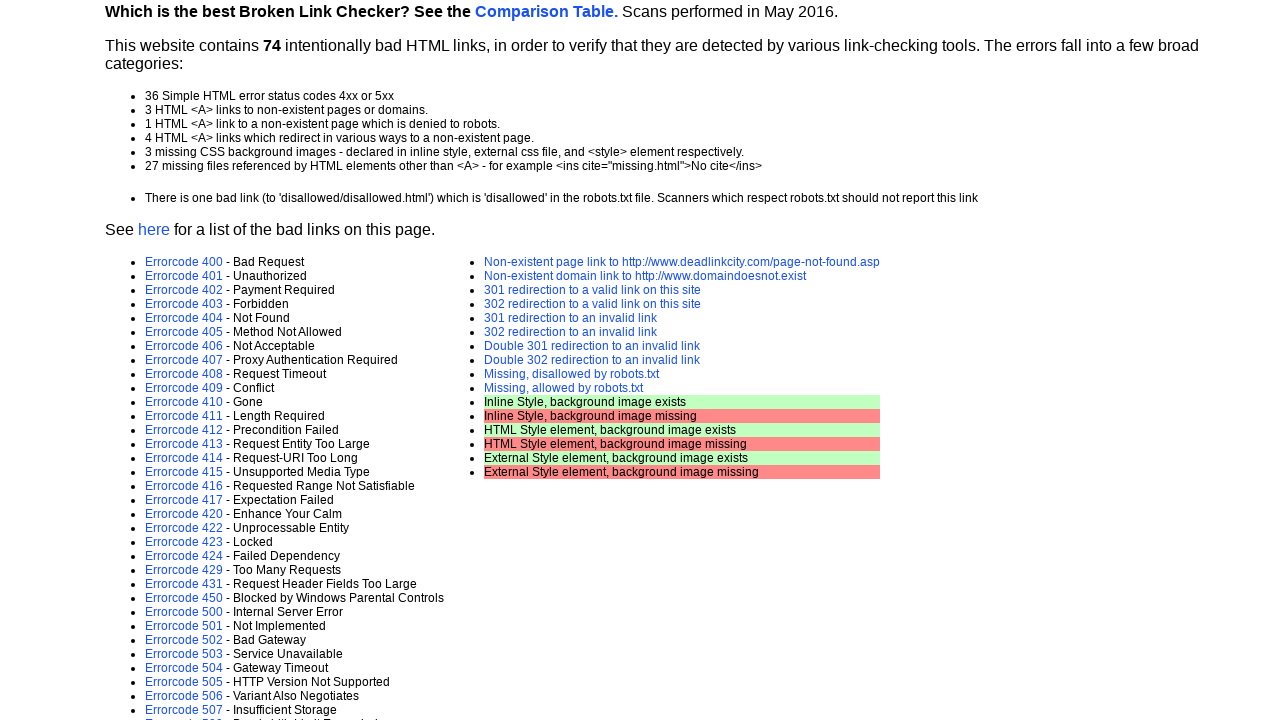

Link is visible: error-page.asp?e=502
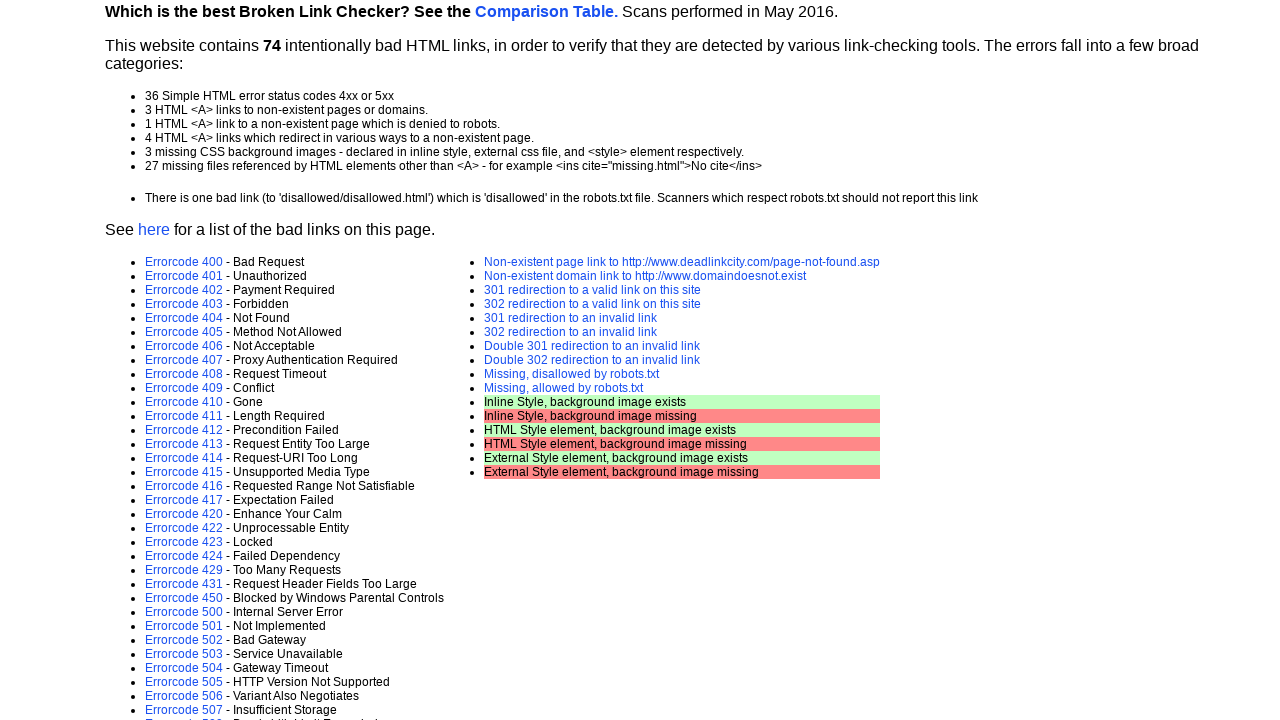

Scrolled link into view: error-page.asp?e=502
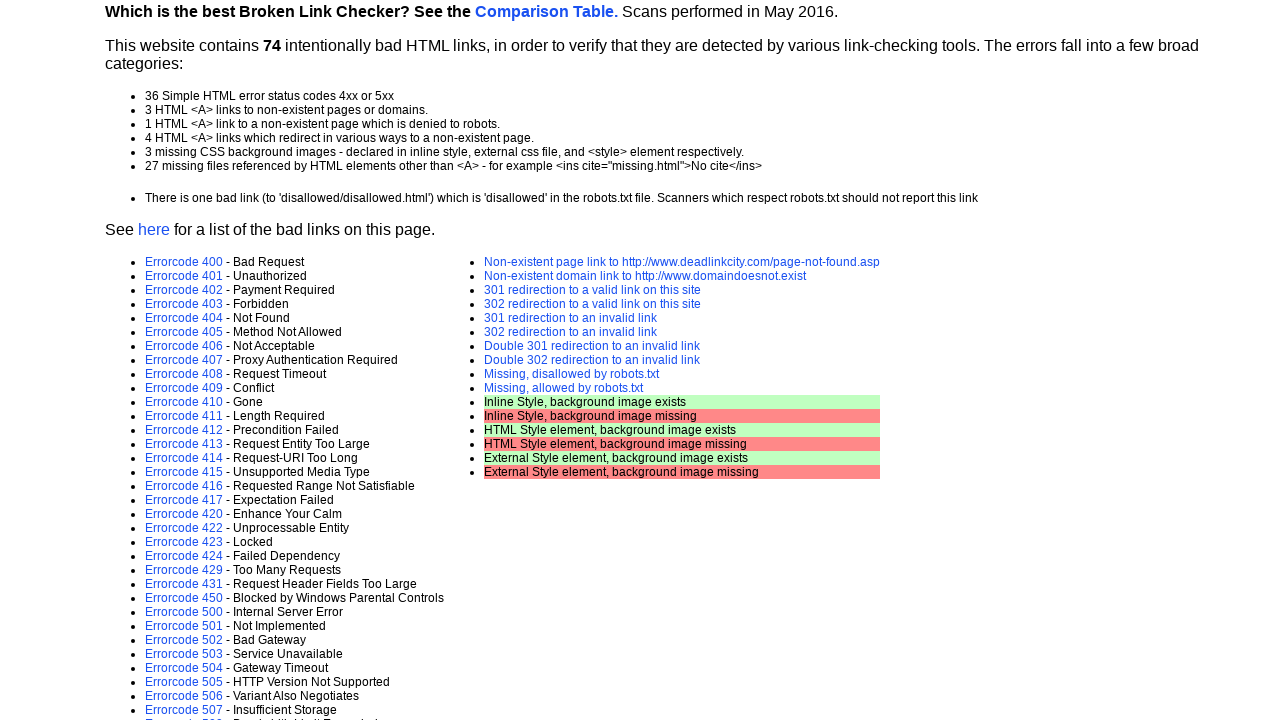

Retrieved href attribute from link: error-page.asp?e=503
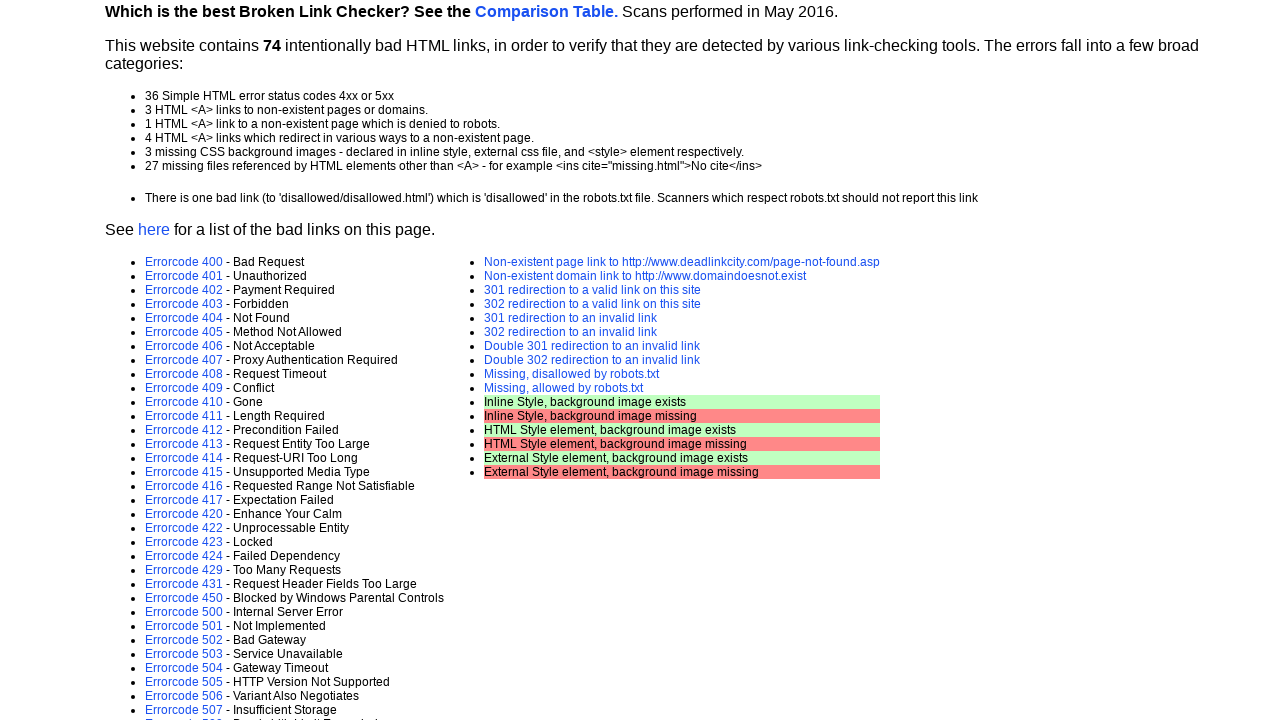

Link is visible: error-page.asp?e=503
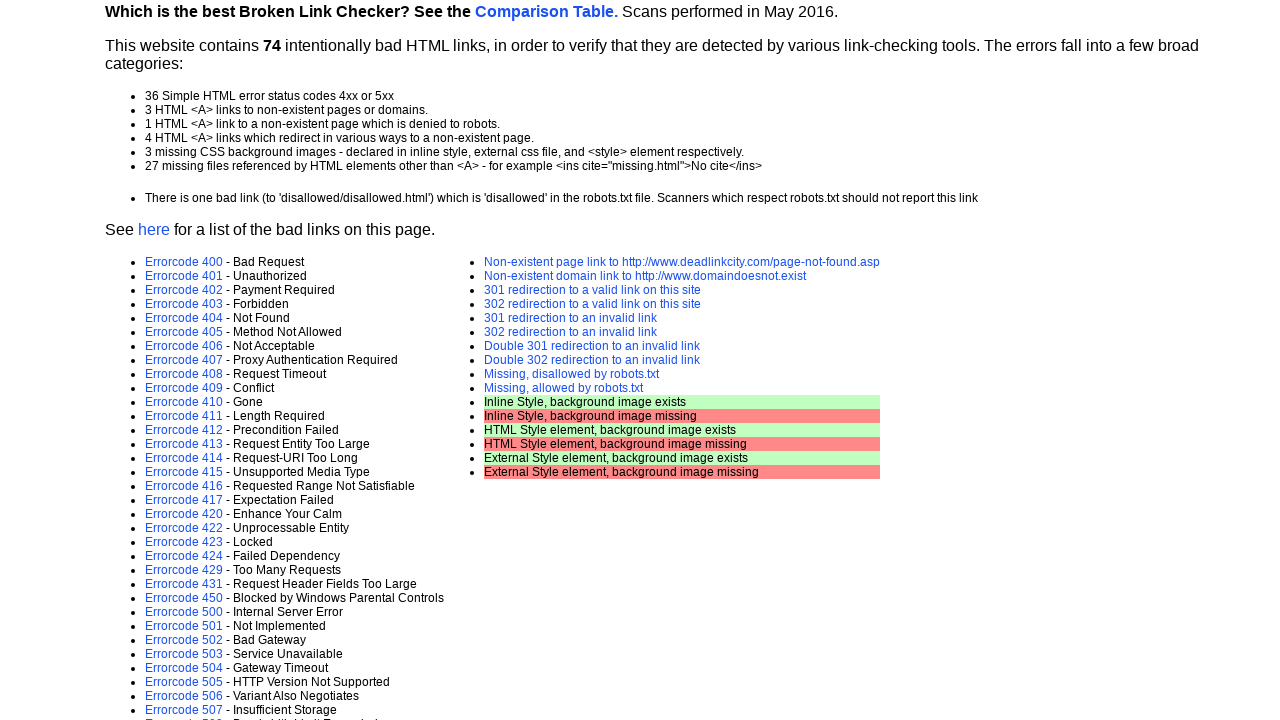

Scrolled link into view: error-page.asp?e=503
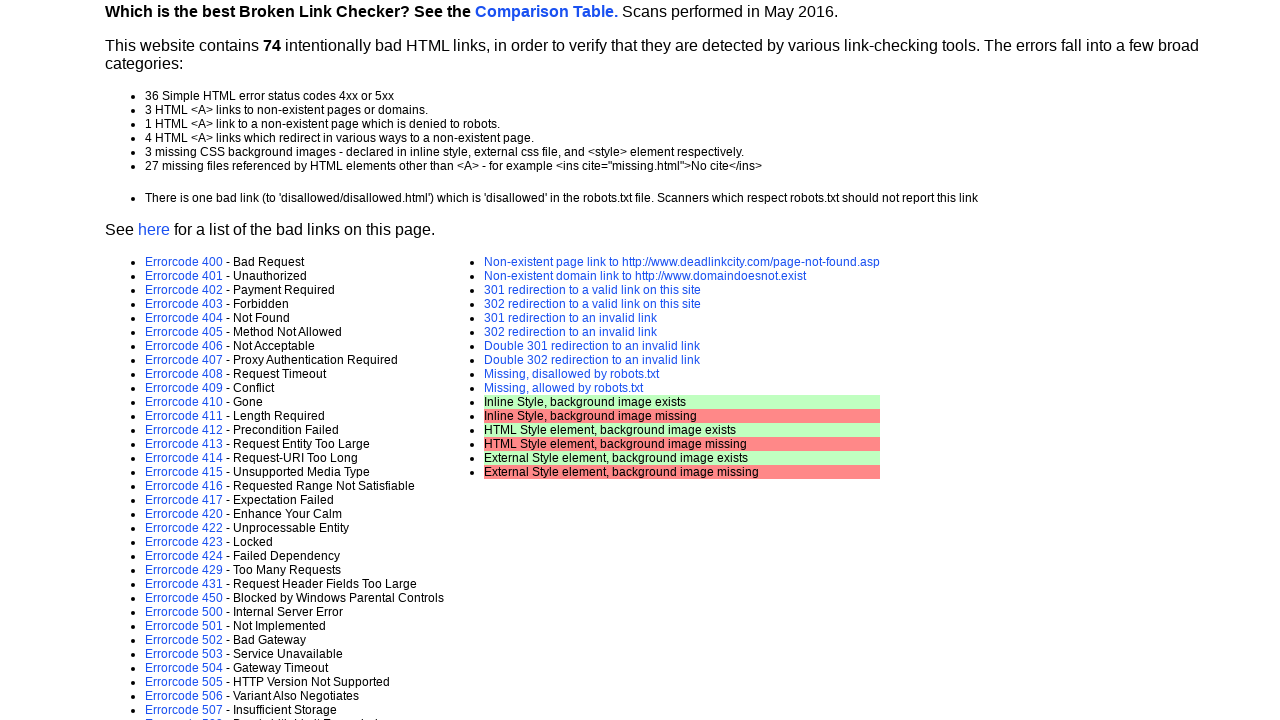

Retrieved href attribute from link: error-page.asp?e=504
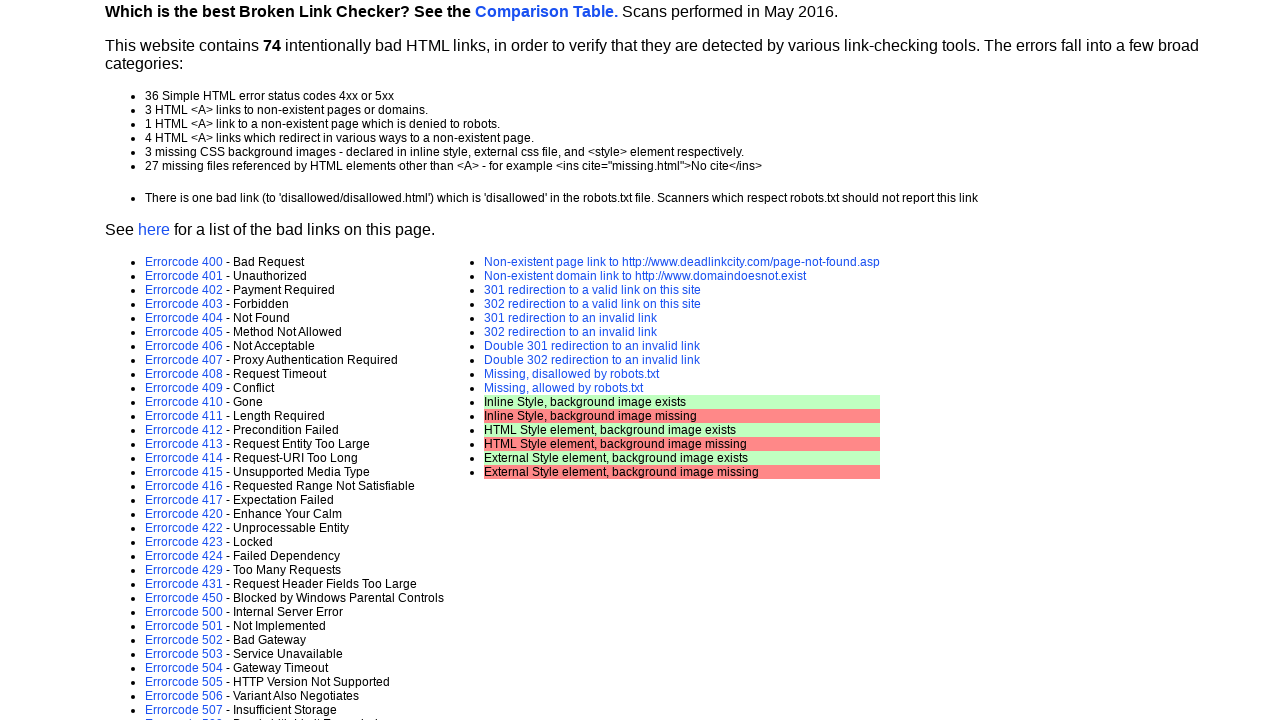

Link is visible: error-page.asp?e=504
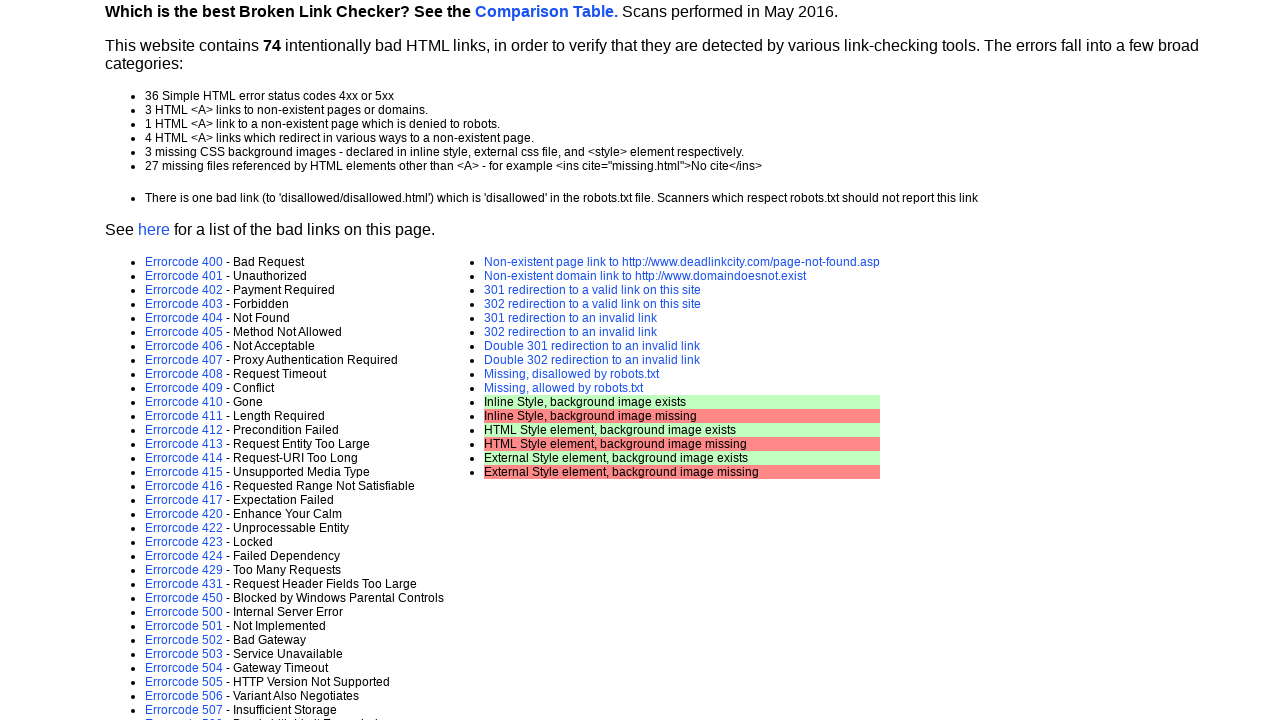

Scrolled link into view: error-page.asp?e=504
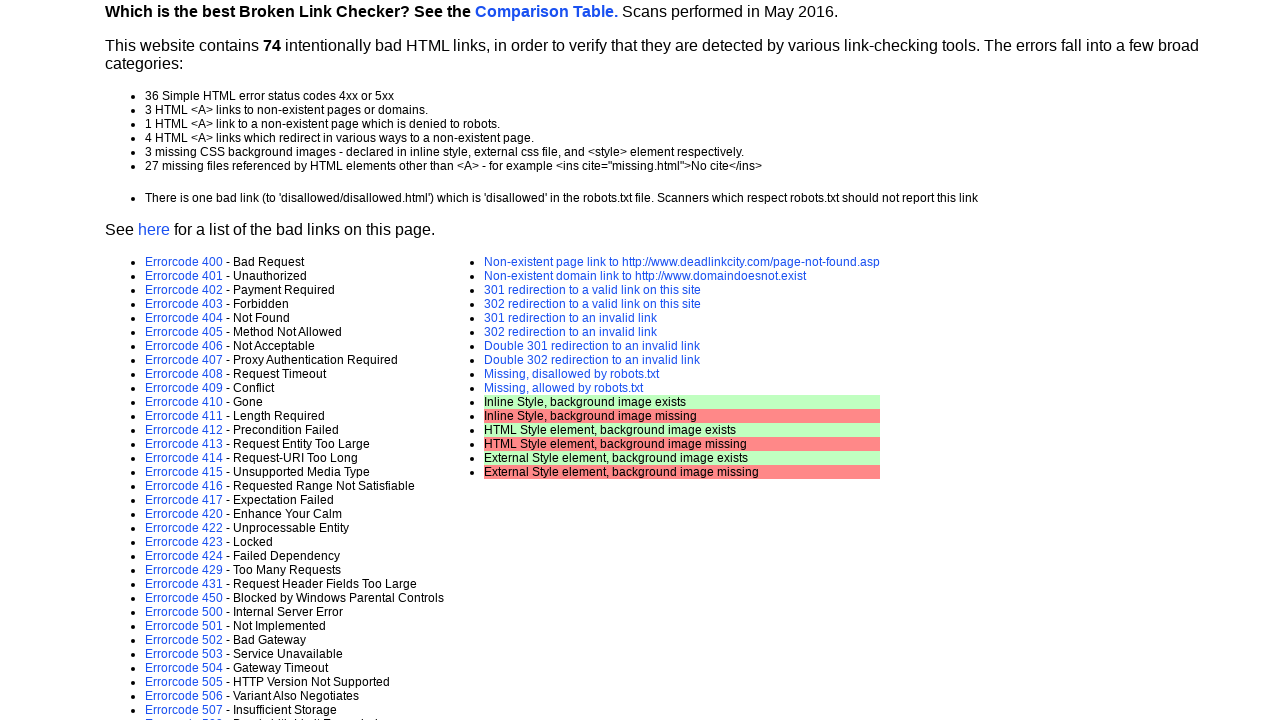

Retrieved href attribute from link: error-page.asp?e=505
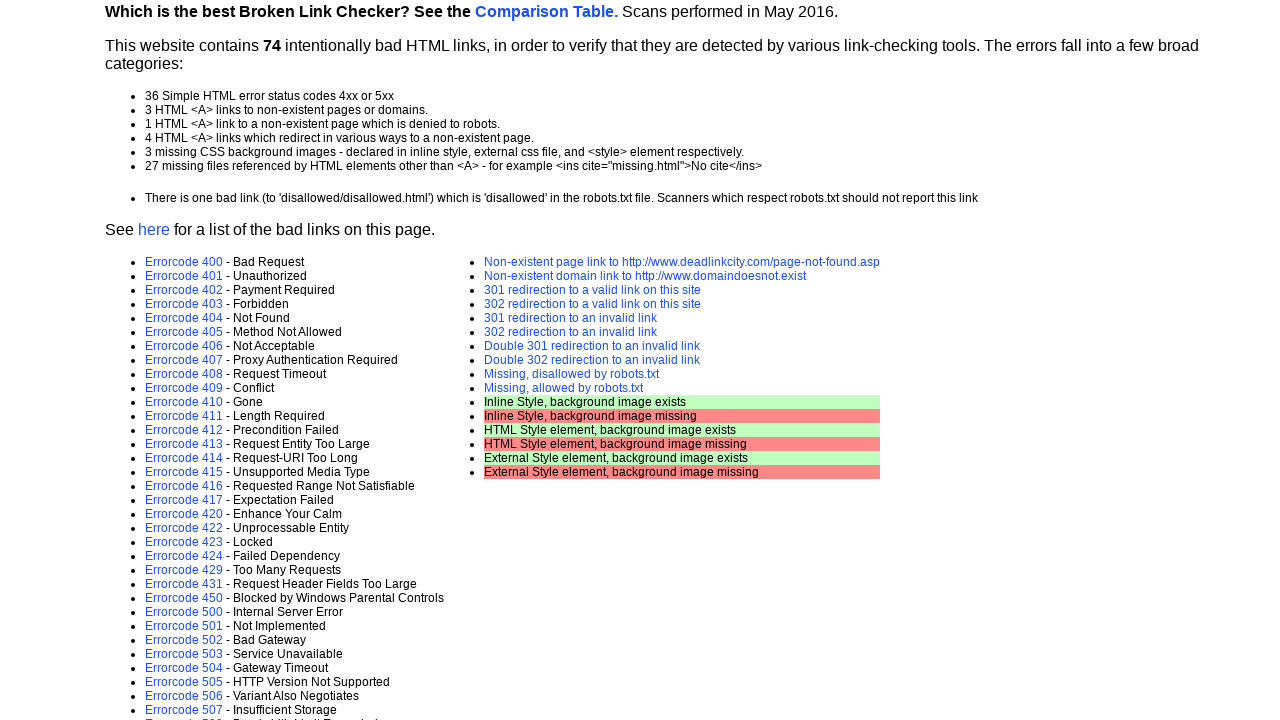

Link is visible: error-page.asp?e=505
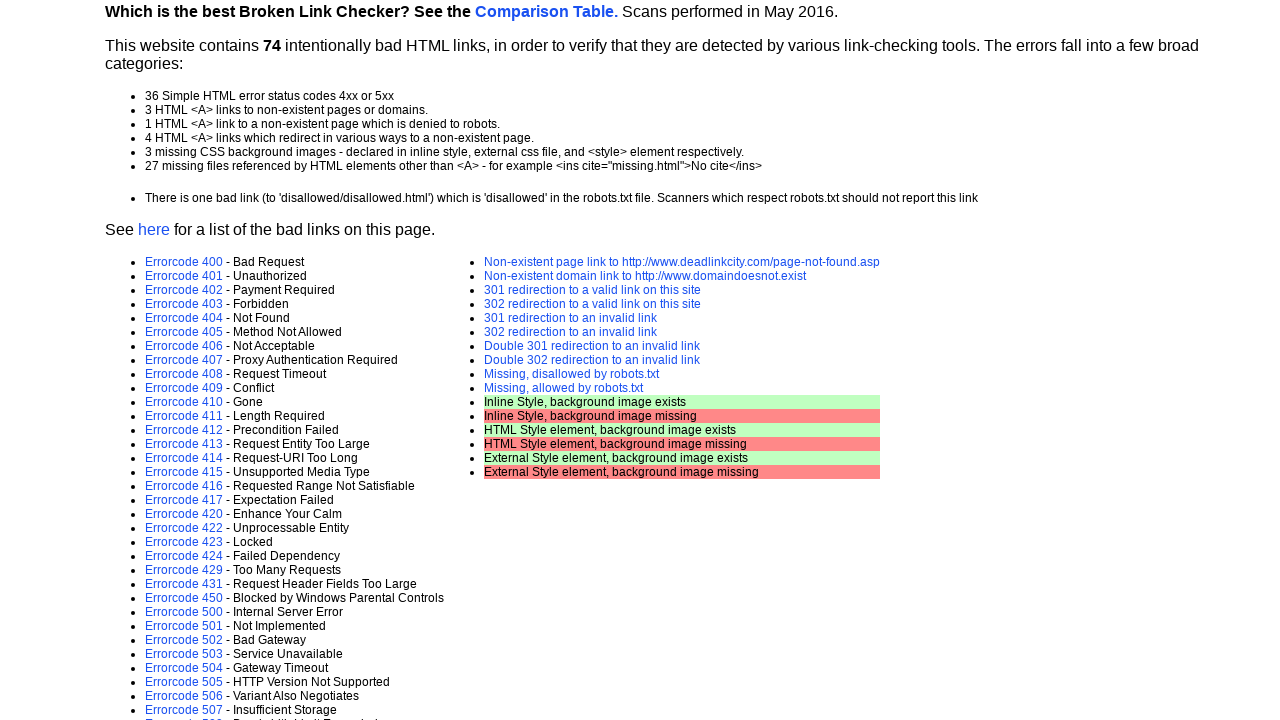

Scrolled link into view: error-page.asp?e=505
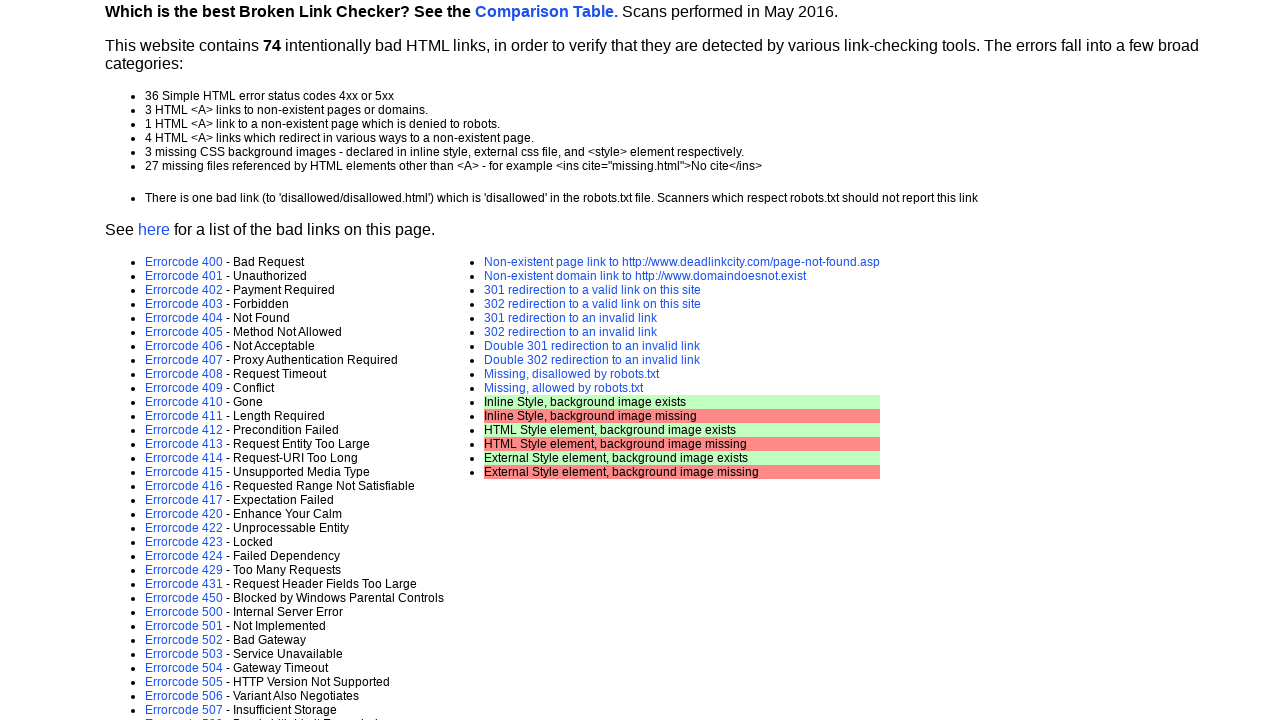

Retrieved href attribute from link: error-page.asp?e=506
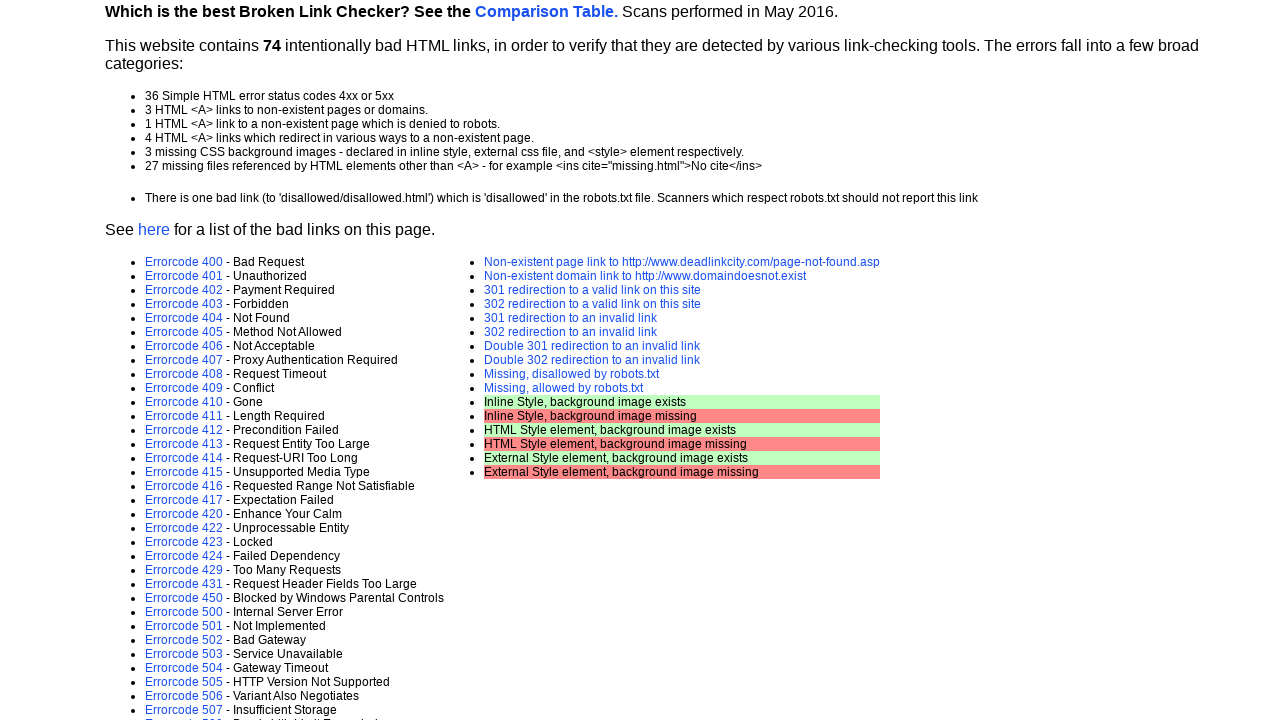

Link is visible: error-page.asp?e=506
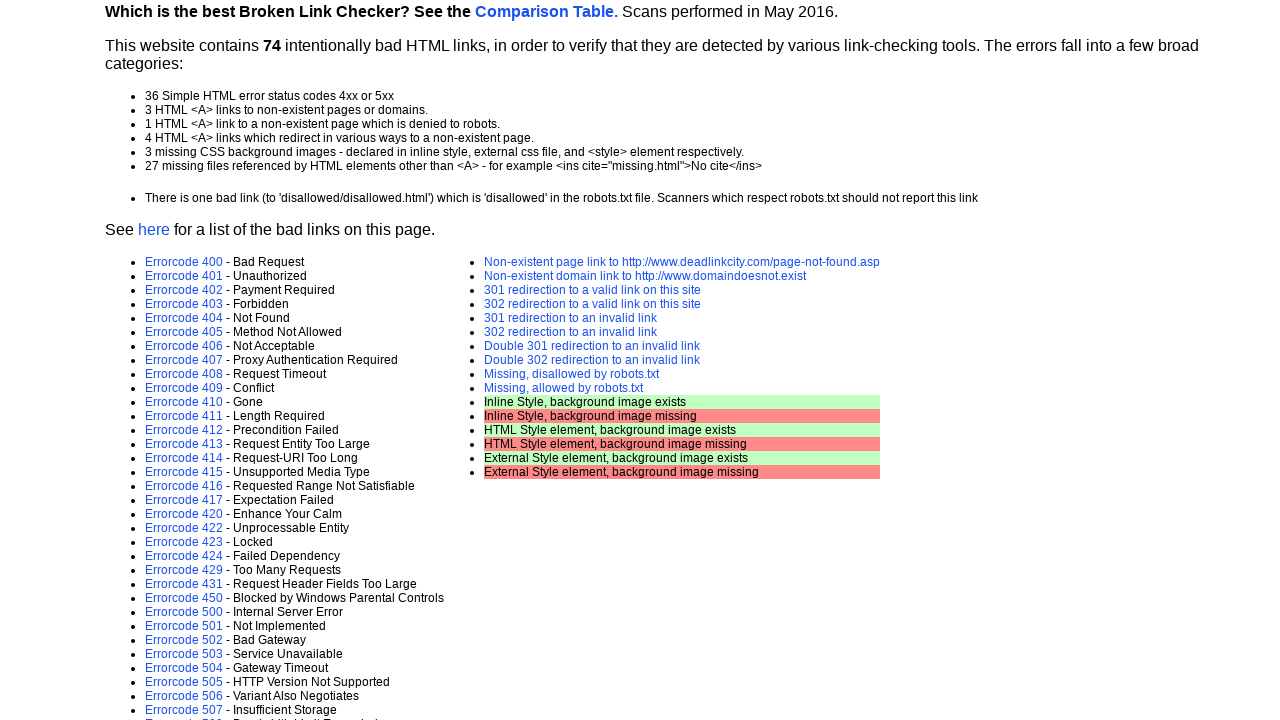

Scrolled link into view: error-page.asp?e=506
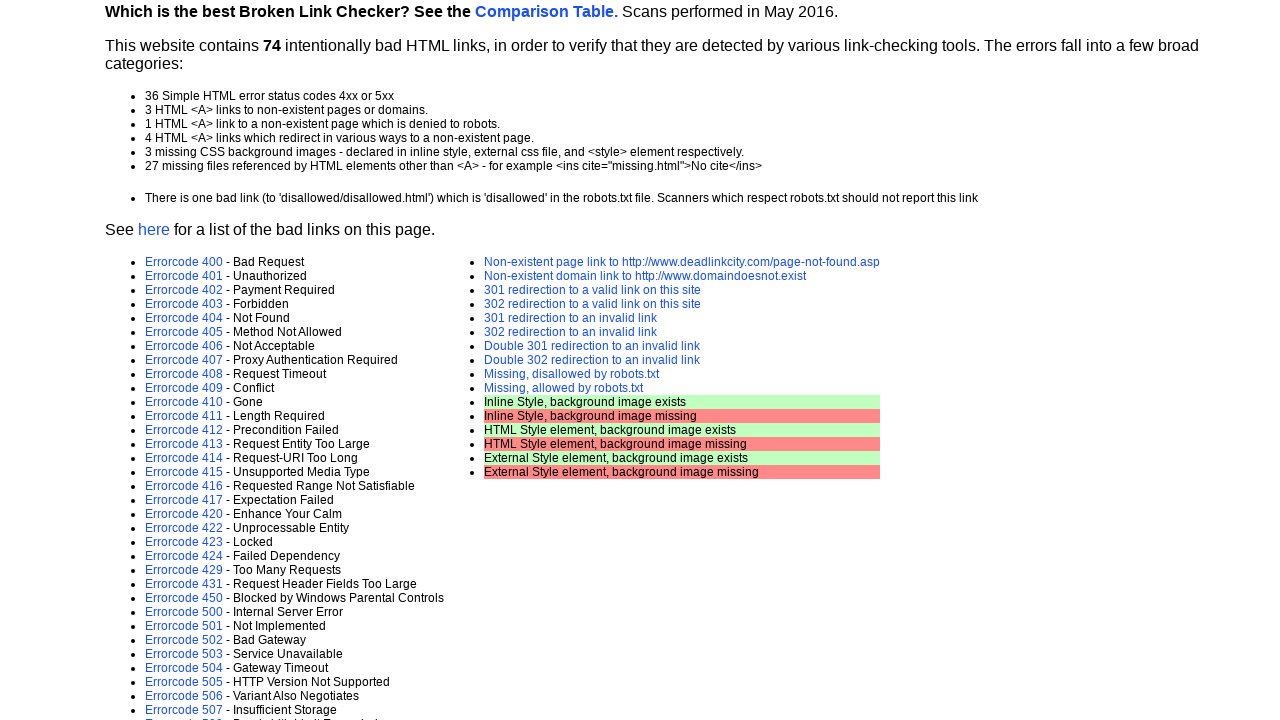

Retrieved href attribute from link: error-page.asp?e=507
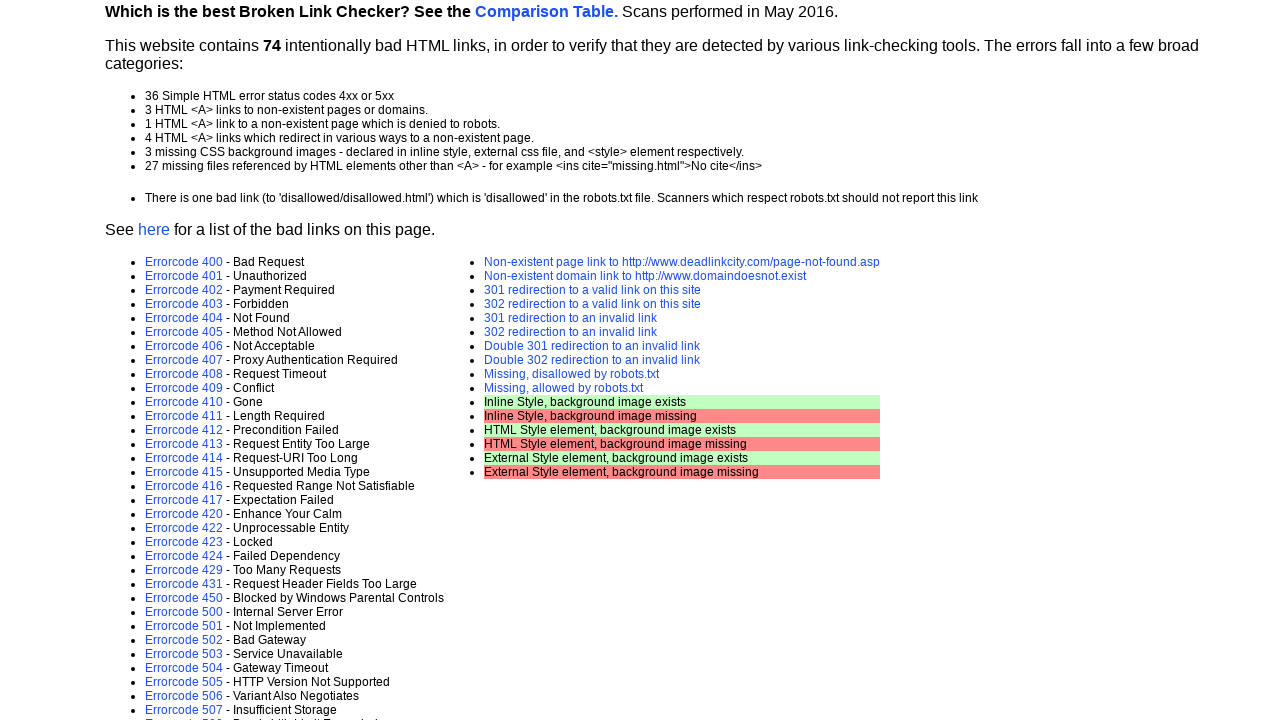

Link is visible: error-page.asp?e=507
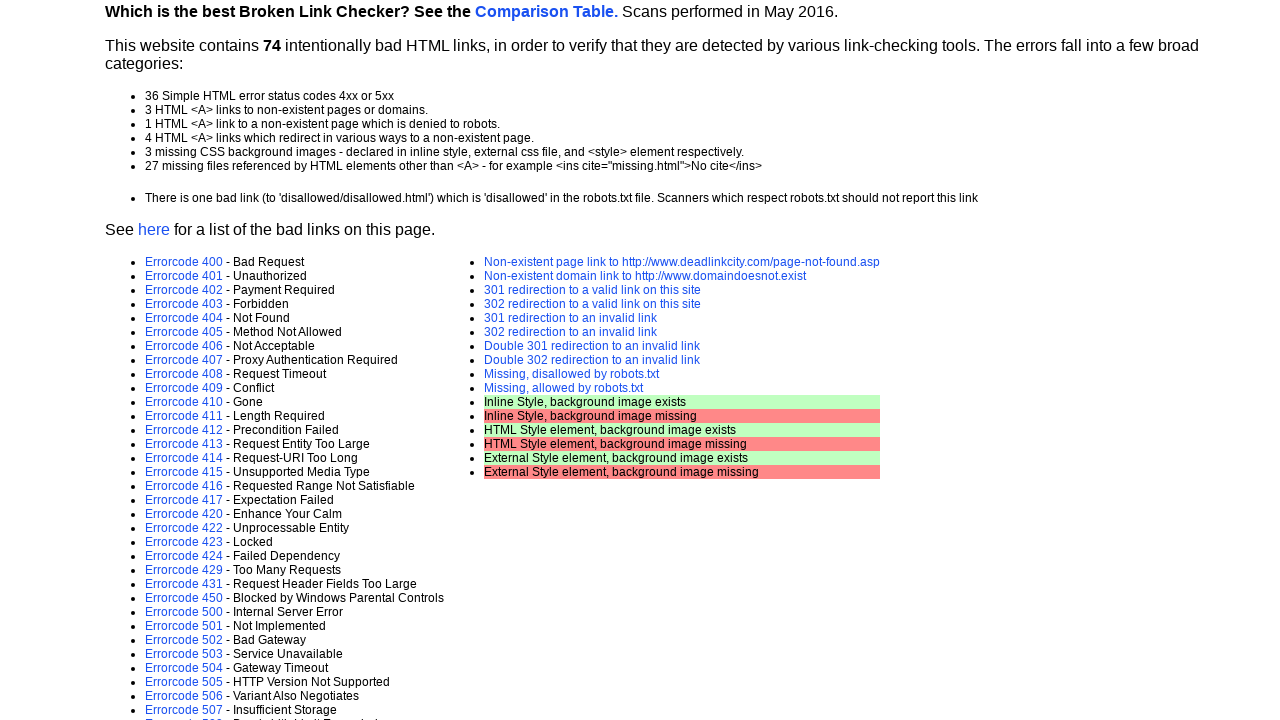

Scrolled link into view: error-page.asp?e=507
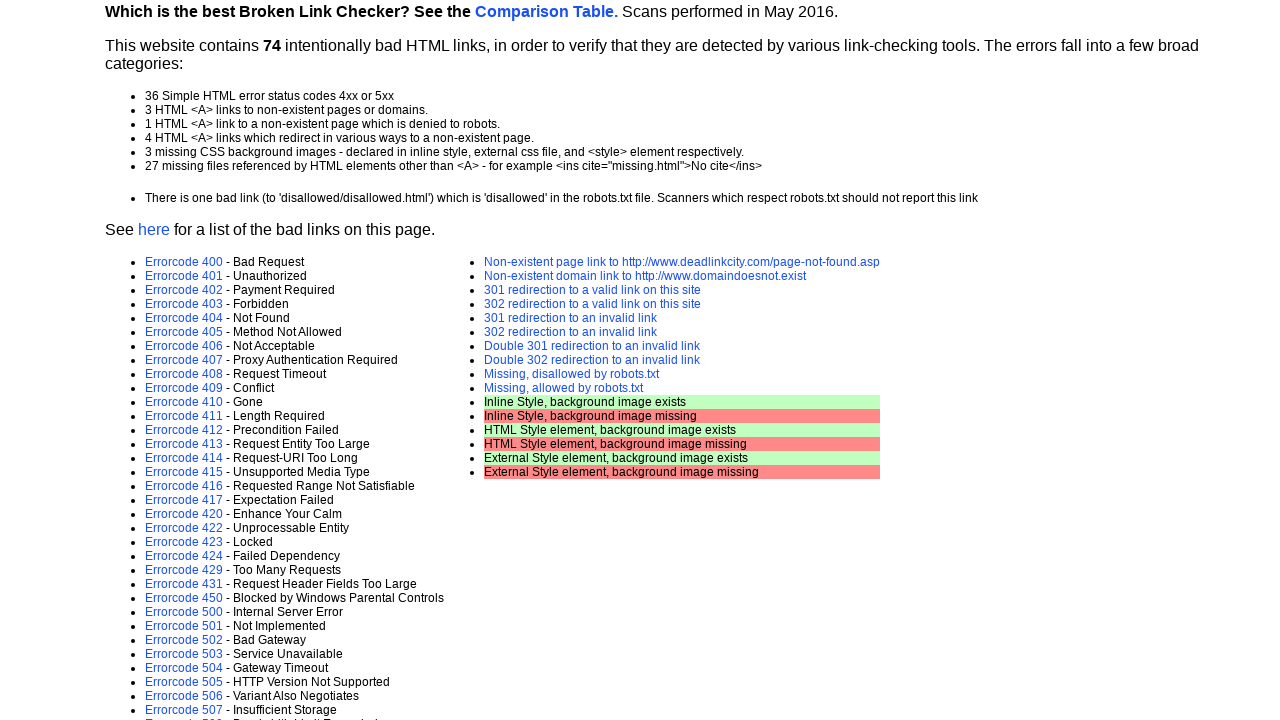

Retrieved href attribute from link: error-page.asp?e=509
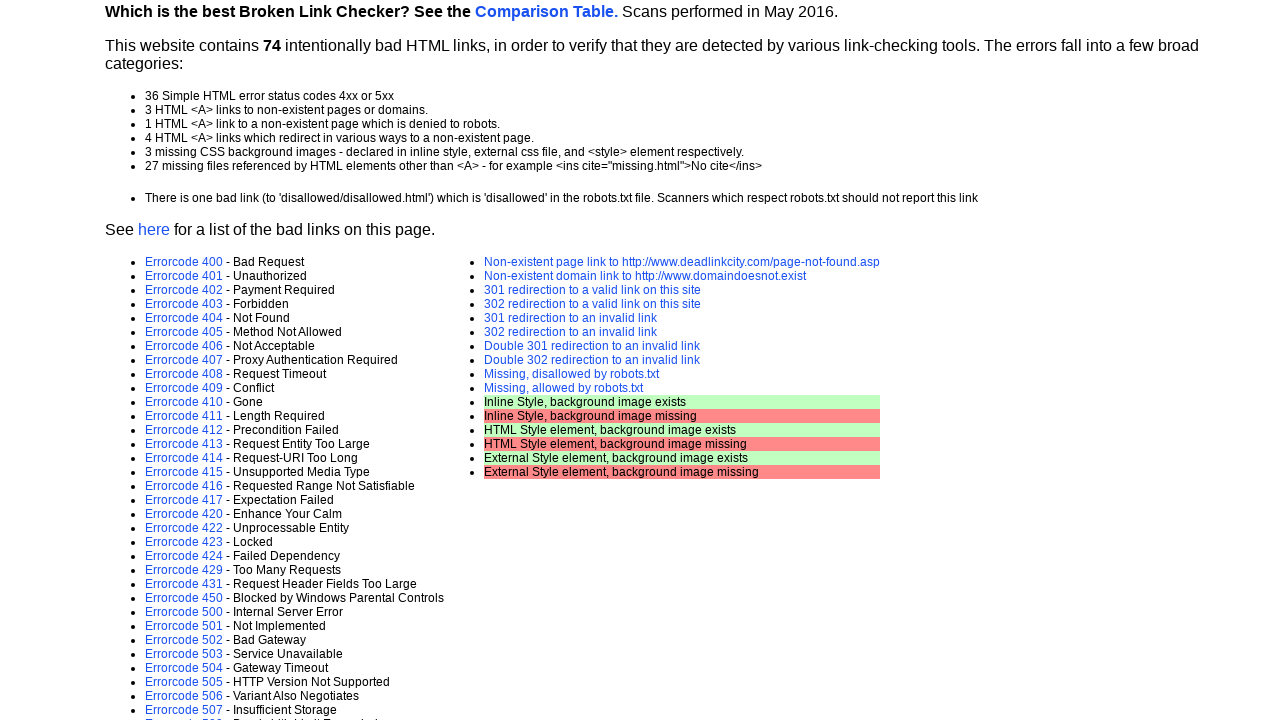

Link is visible: error-page.asp?e=509
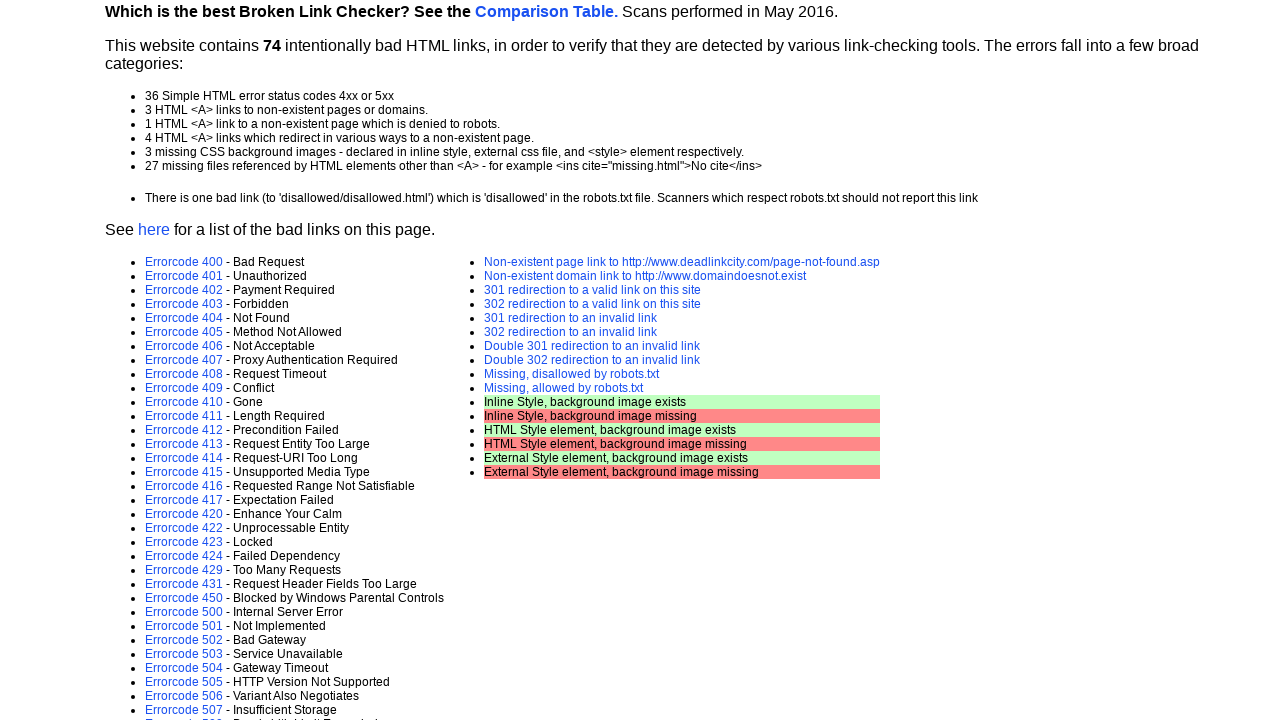

Scrolled link into view: error-page.asp?e=509
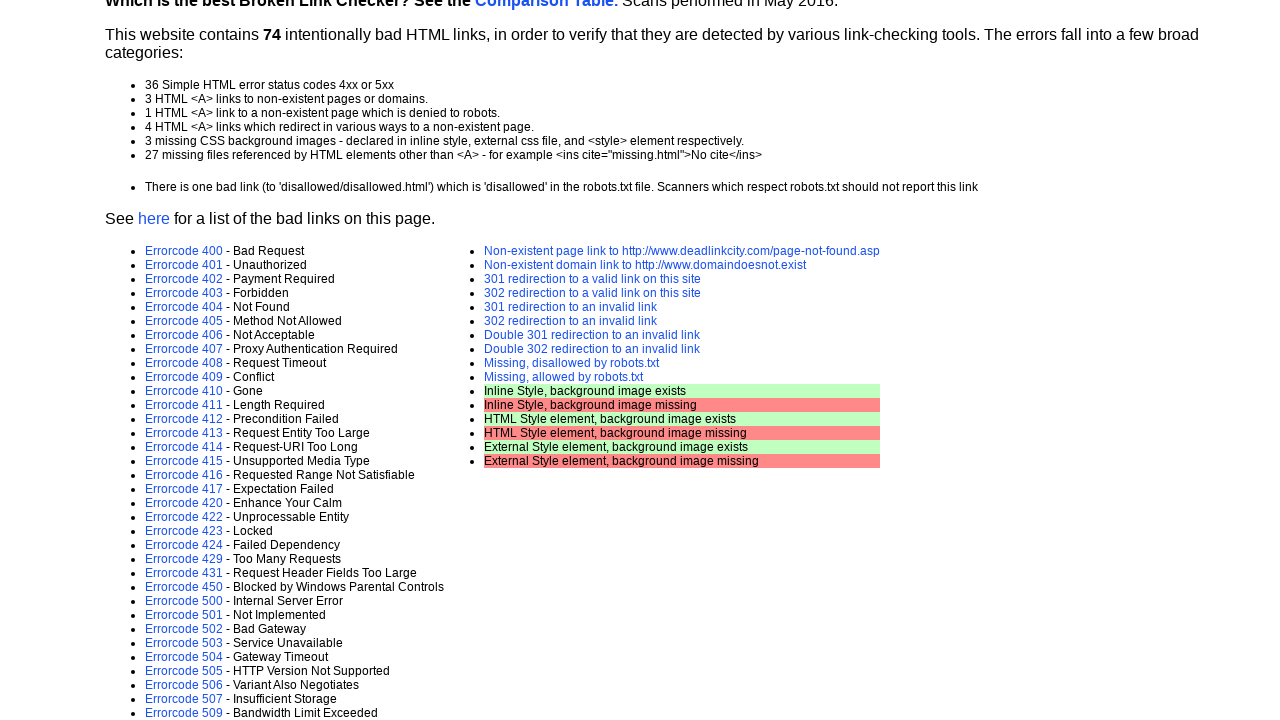

Retrieved href attribute from link: error-page.asp?e=510
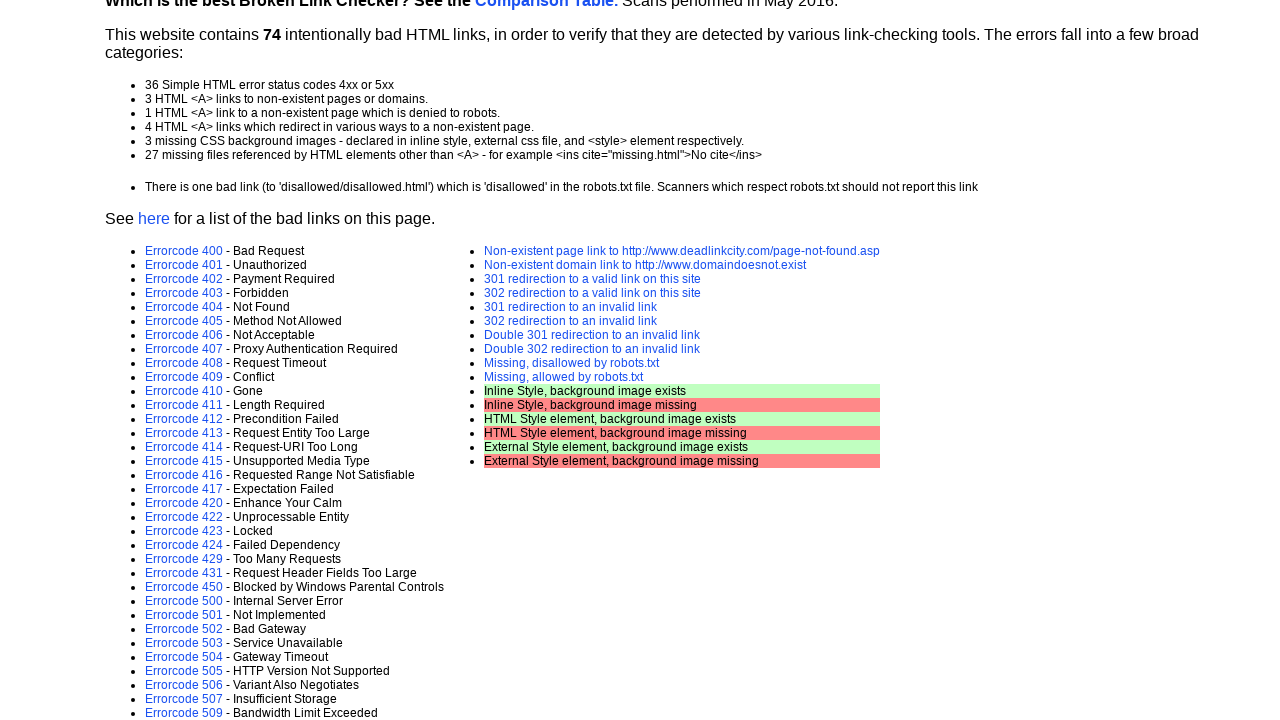

Link is visible: error-page.asp?e=510
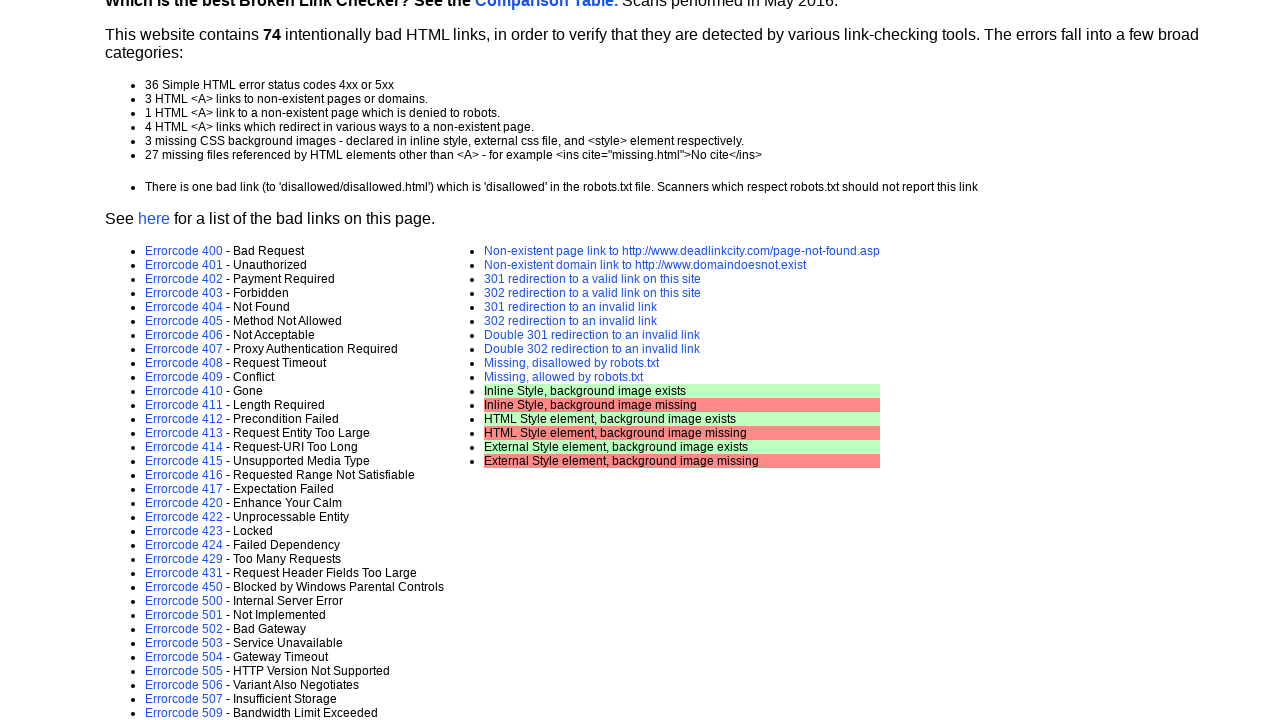

Scrolled link into view: error-page.asp?e=510
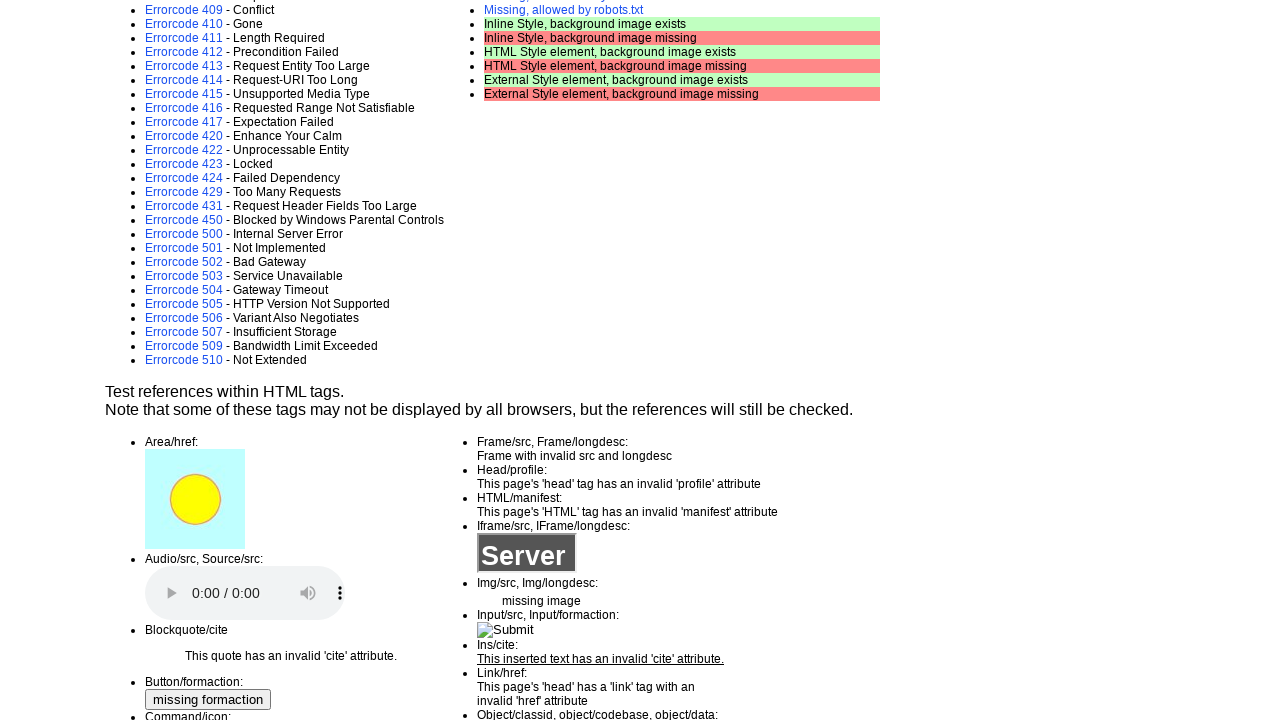

Retrieved href attribute from link: http://www.deadlinkcity.com/page-not-found.asp
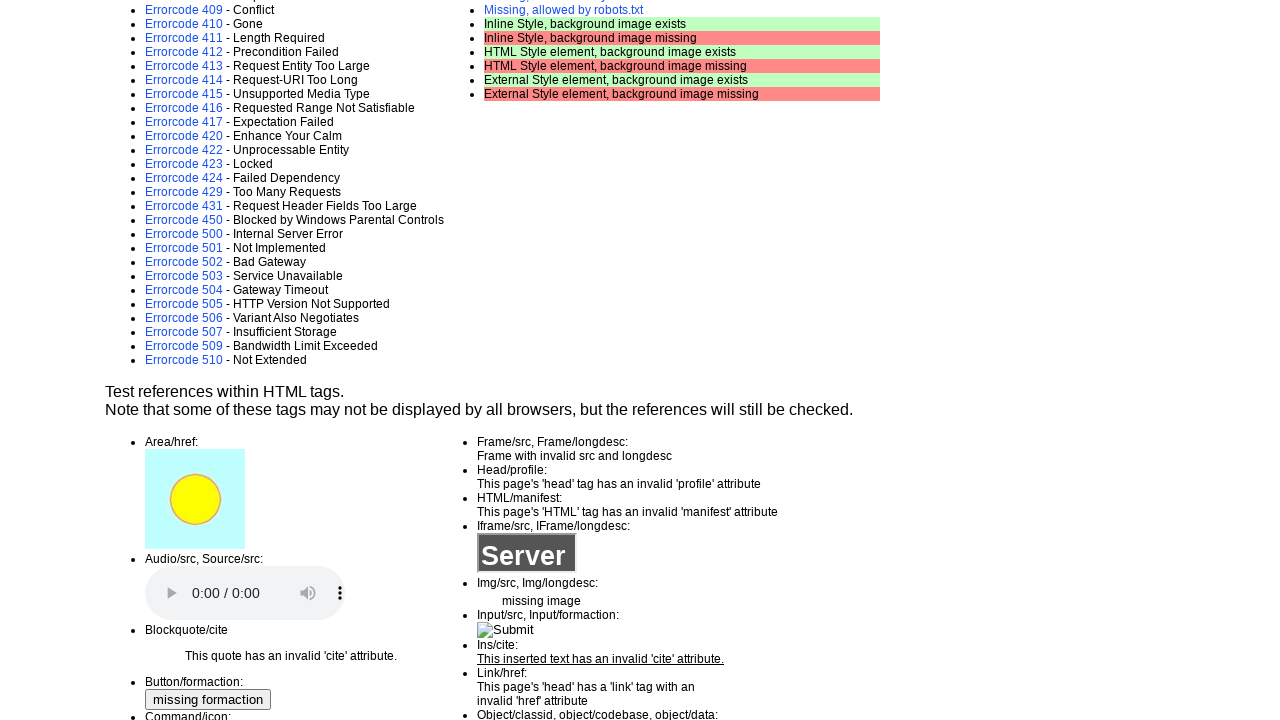

Link is visible: http://www.deadlinkcity.com/page-not-found.asp
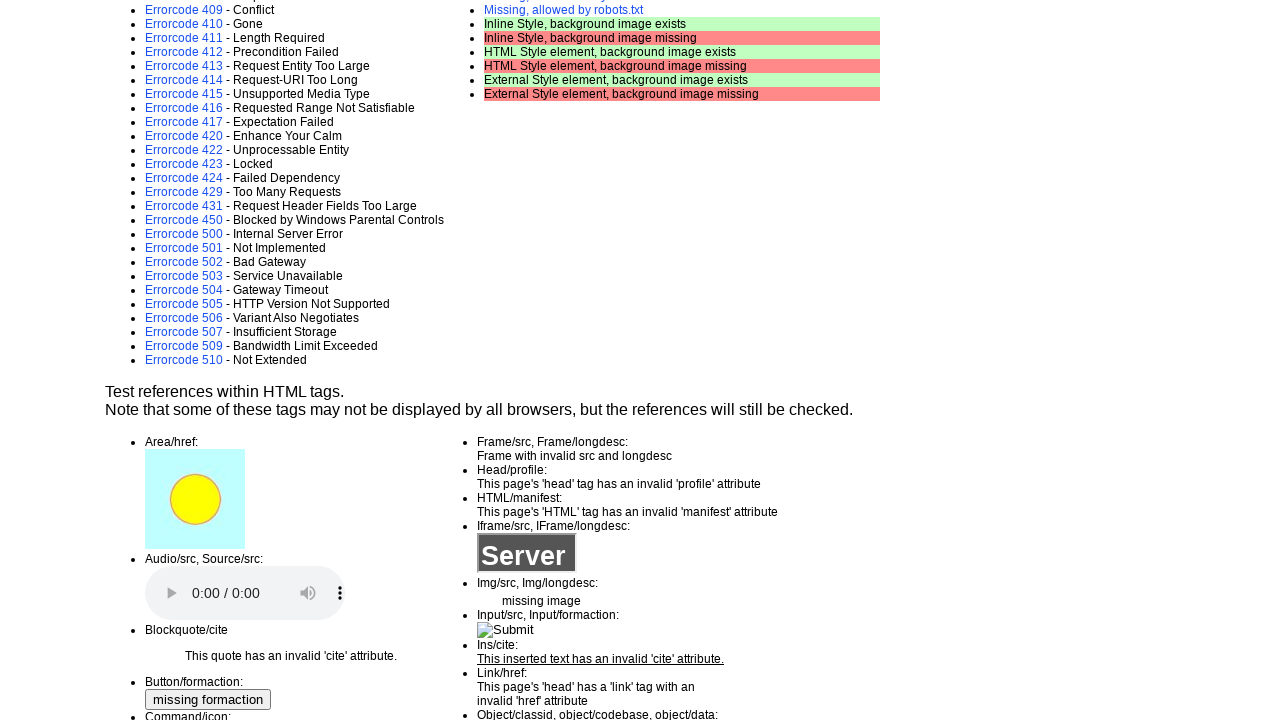

Scrolled link into view: http://www.deadlinkcity.com/page-not-found.asp
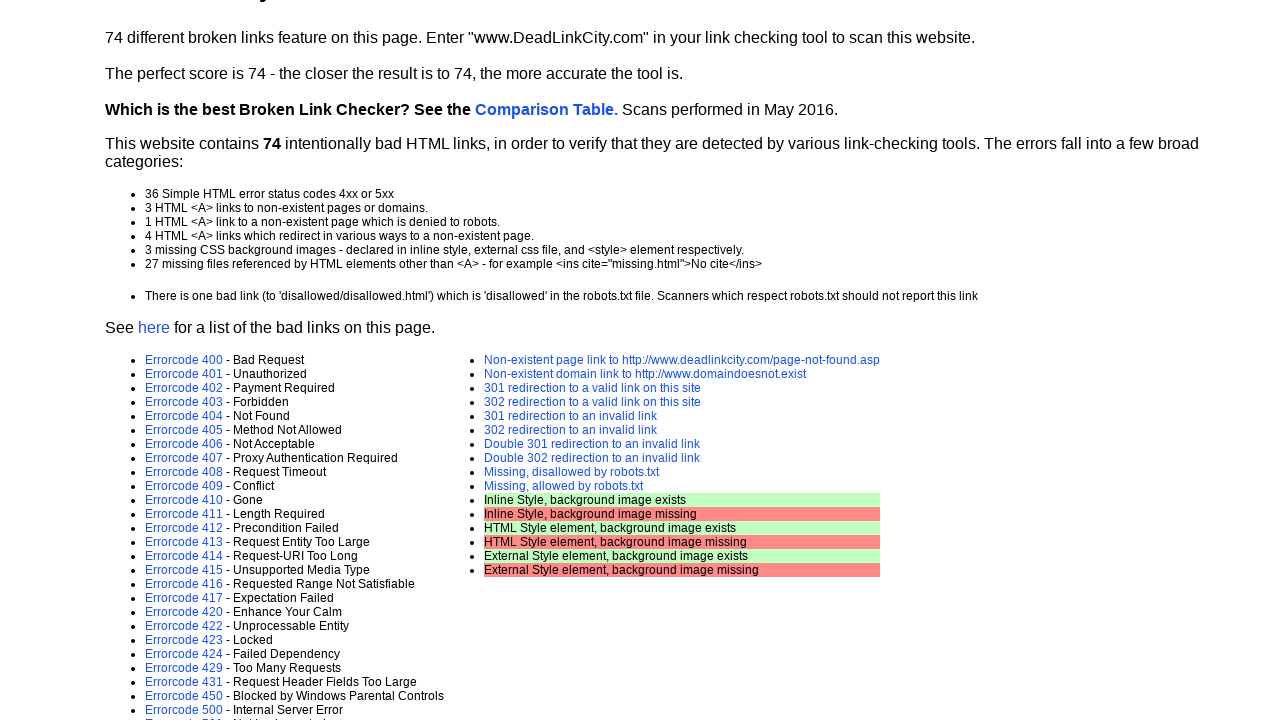

Retrieved href attribute from link: http://www.domaindoesnot.exist
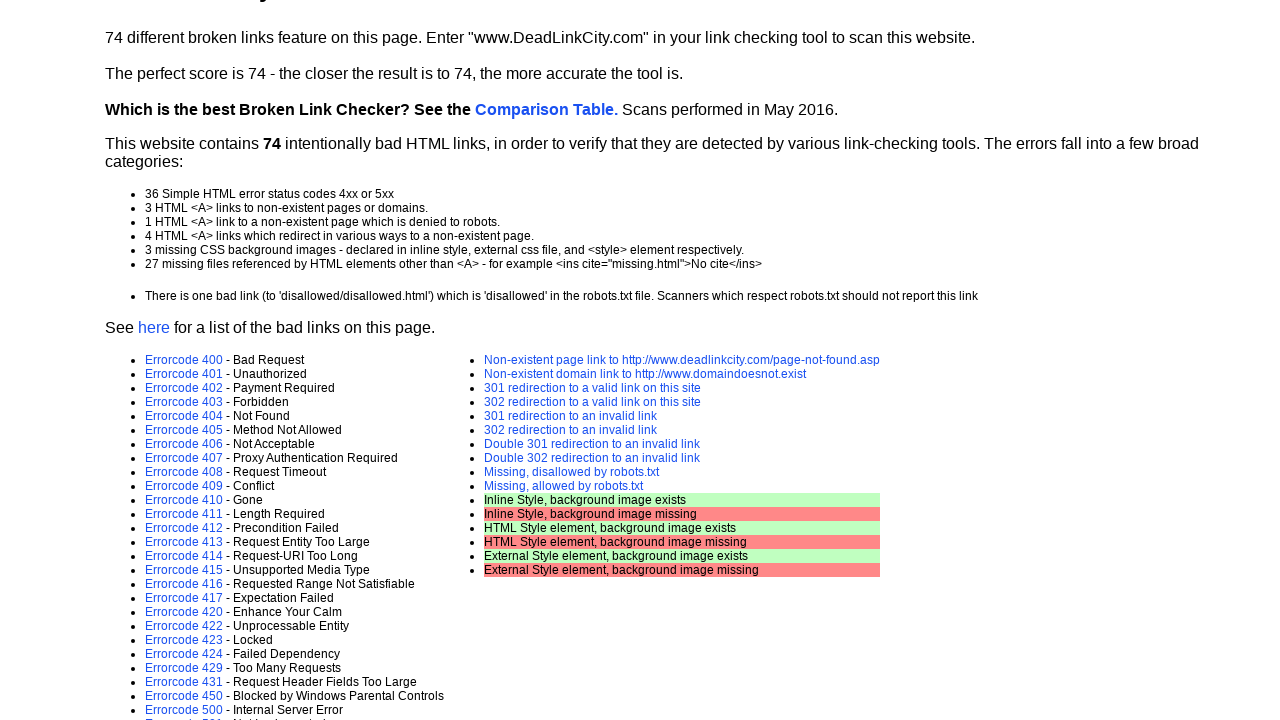

Link is visible: http://www.domaindoesnot.exist
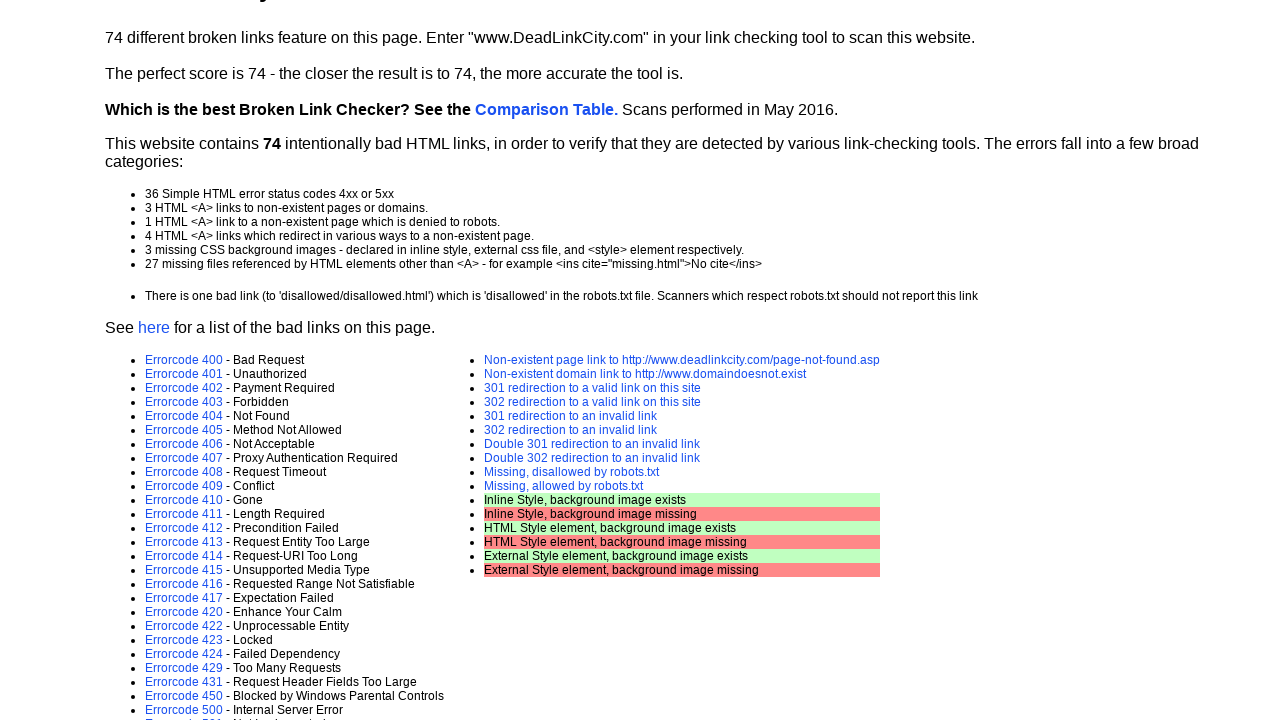

Scrolled link into view: http://www.domaindoesnot.exist
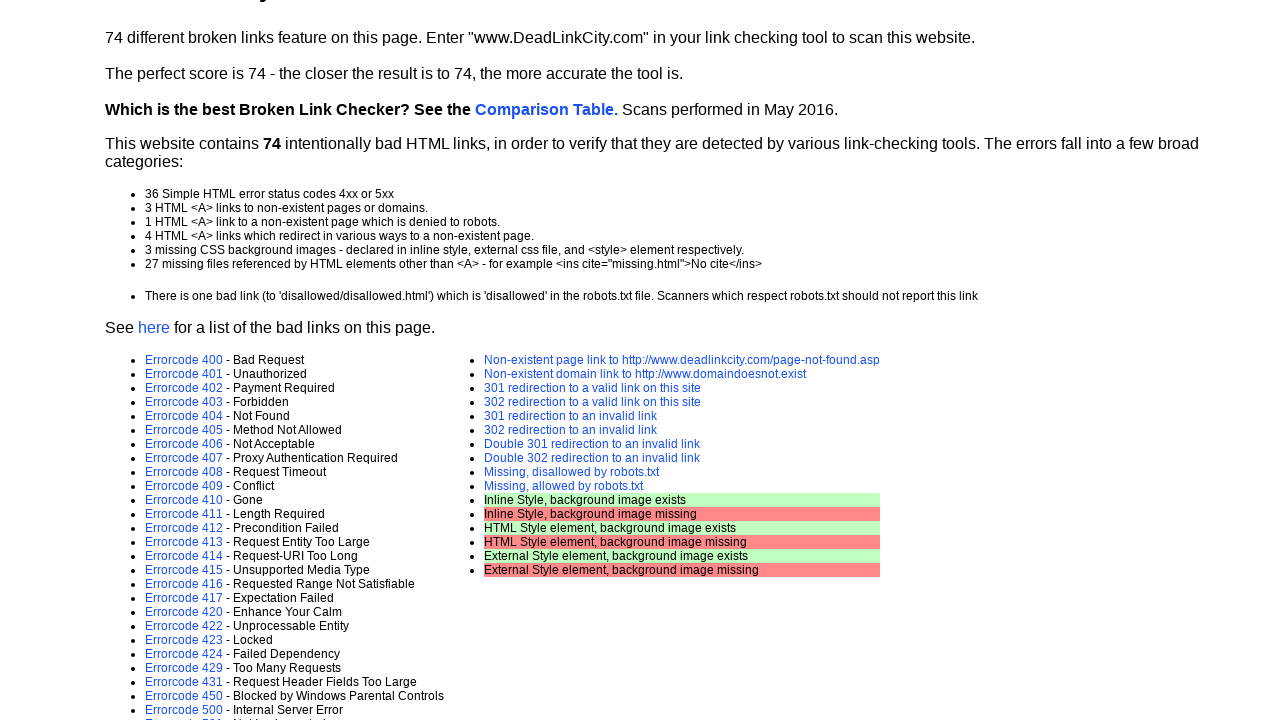

Retrieved href attribute from link: default.asp?r=1
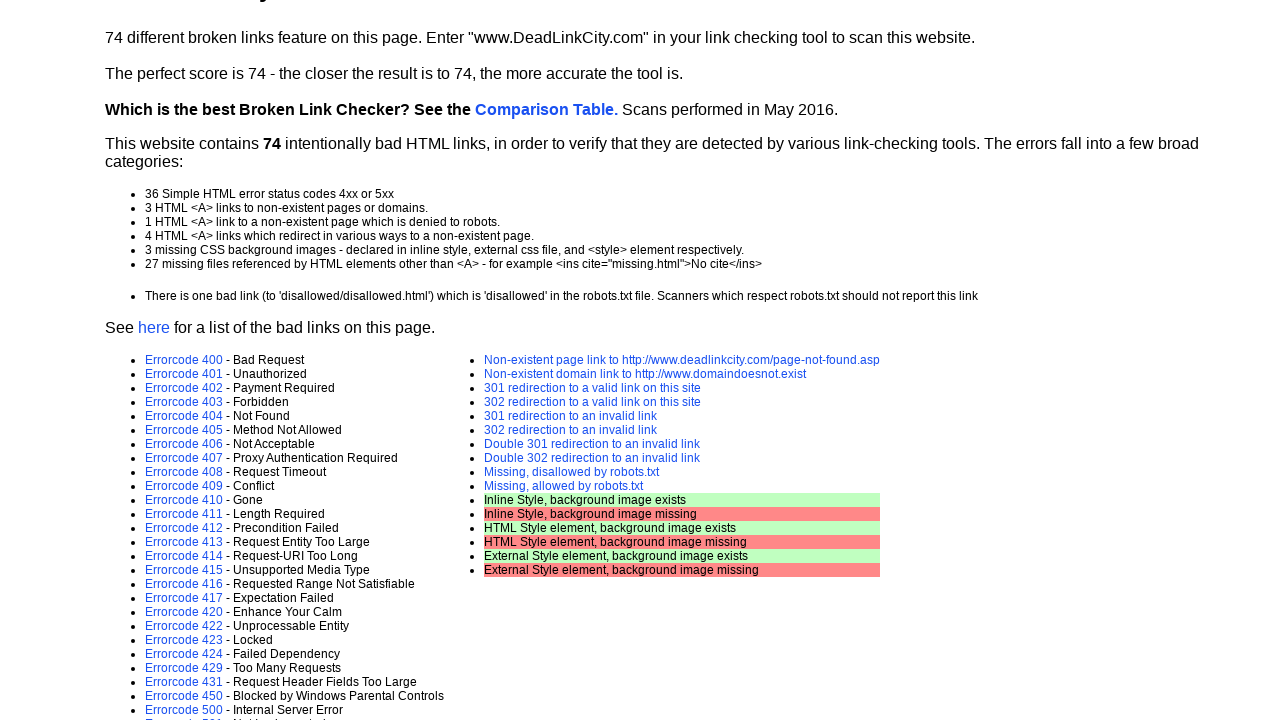

Link is visible: default.asp?r=1
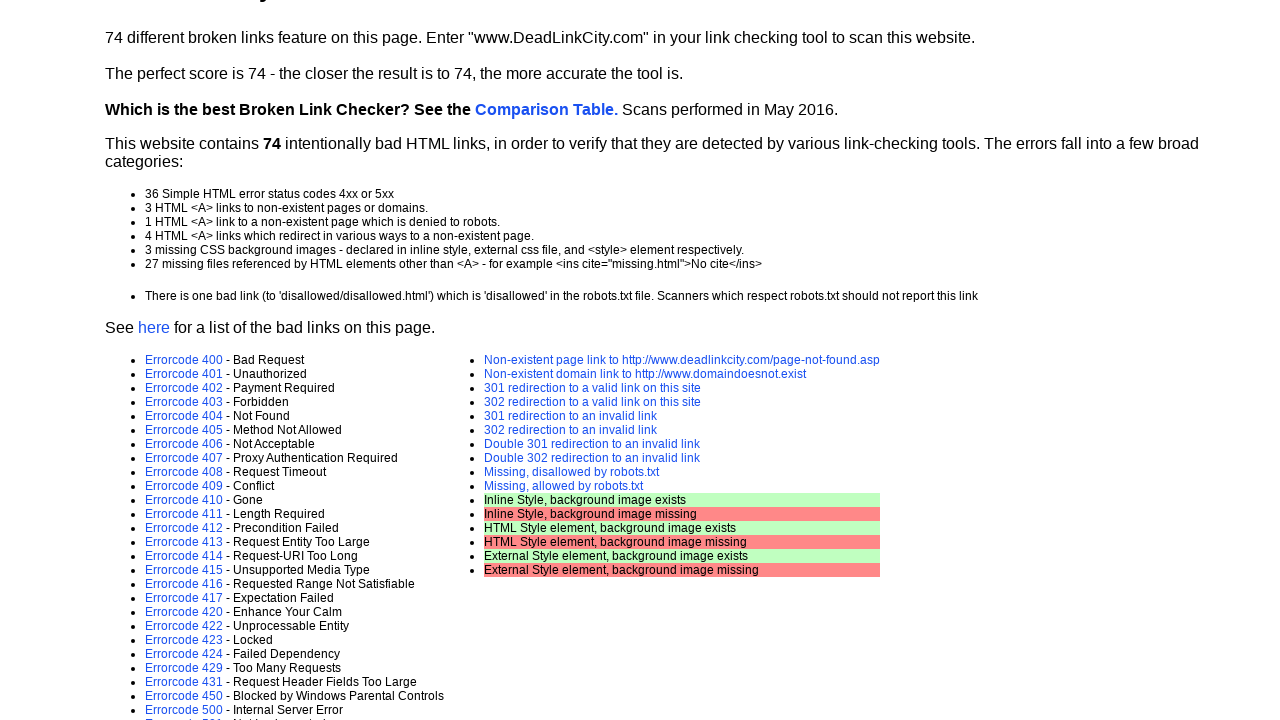

Scrolled link into view: default.asp?r=1
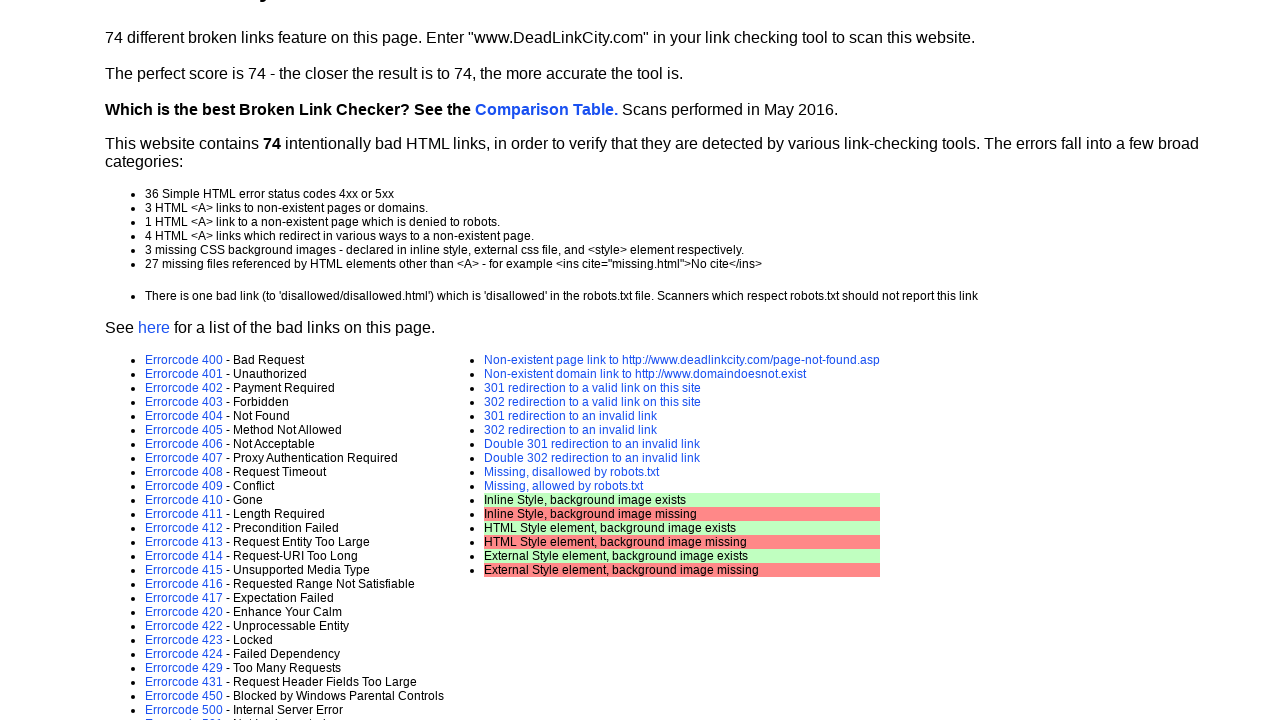

Retrieved href attribute from link: default.asp?r=2
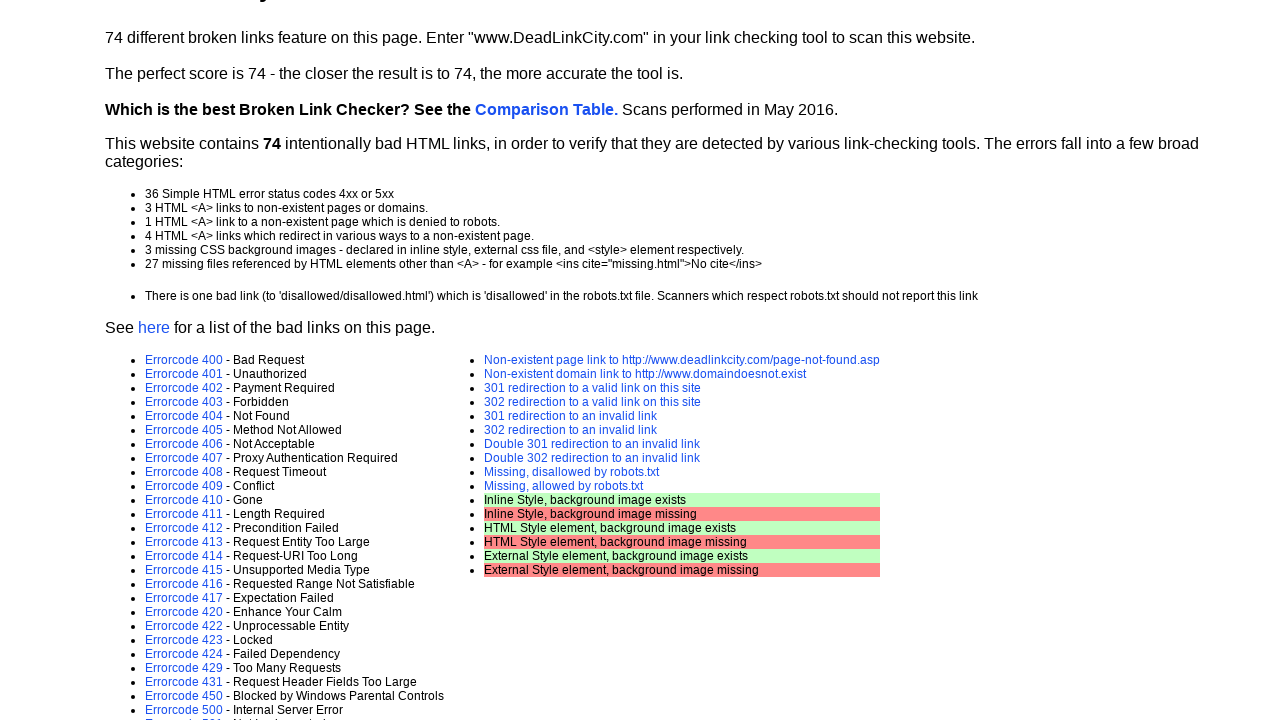

Link is visible: default.asp?r=2
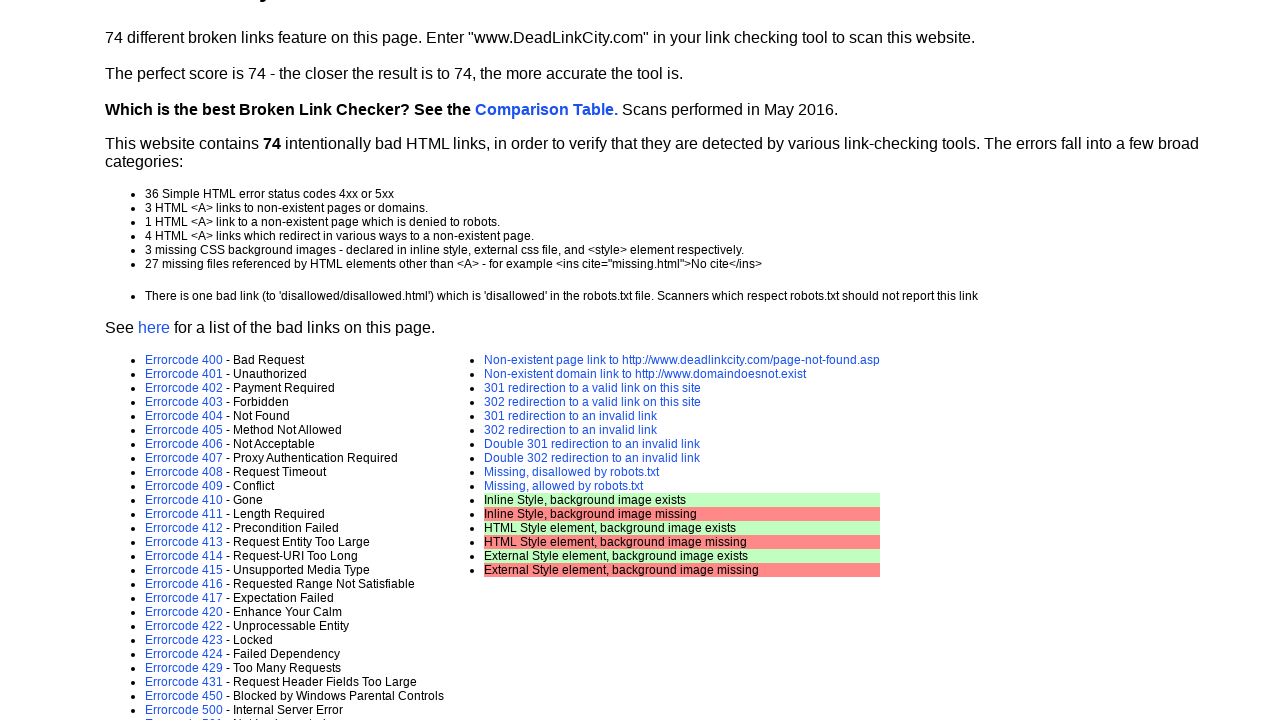

Scrolled link into view: default.asp?r=2
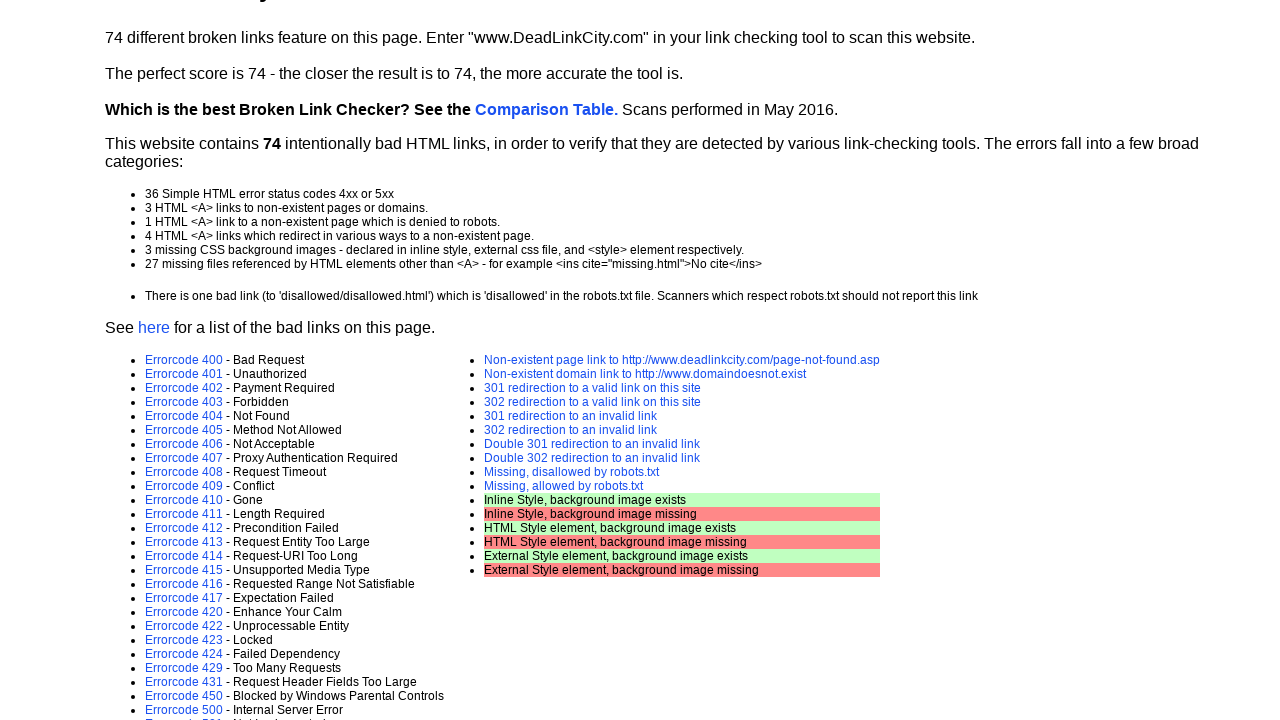

Retrieved href attribute from link: default.asp?r=4
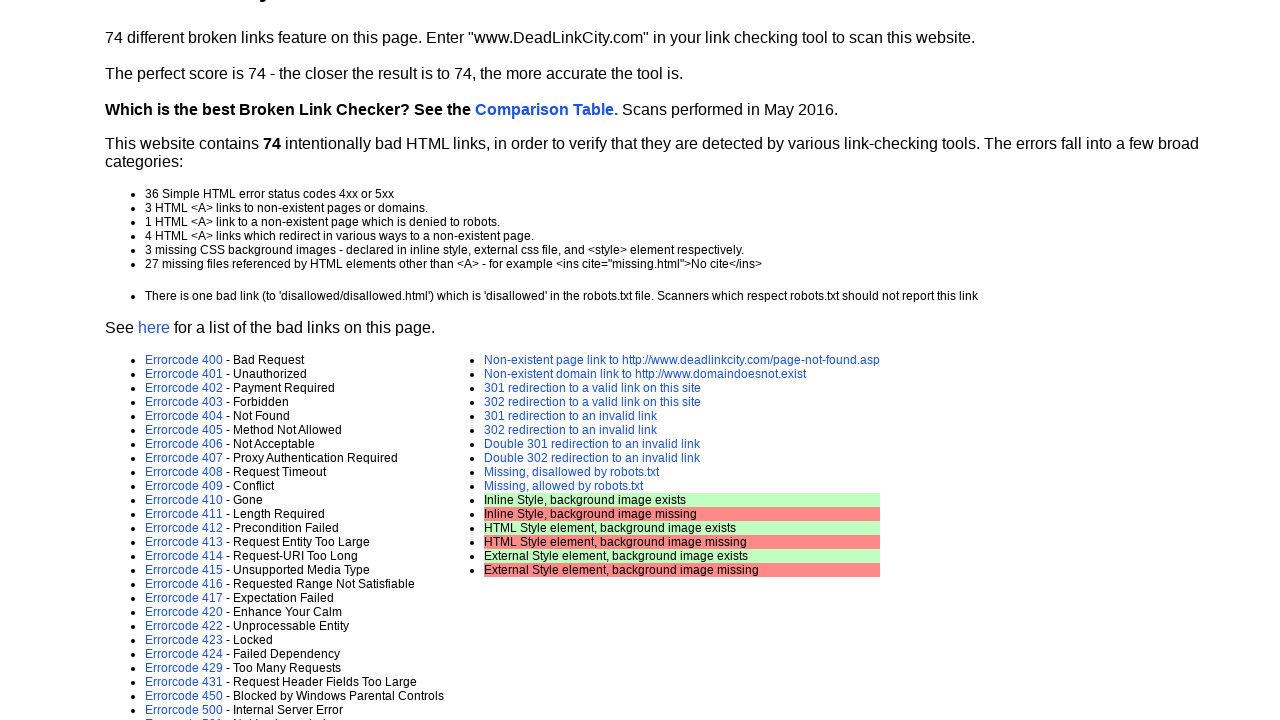

Link is visible: default.asp?r=4
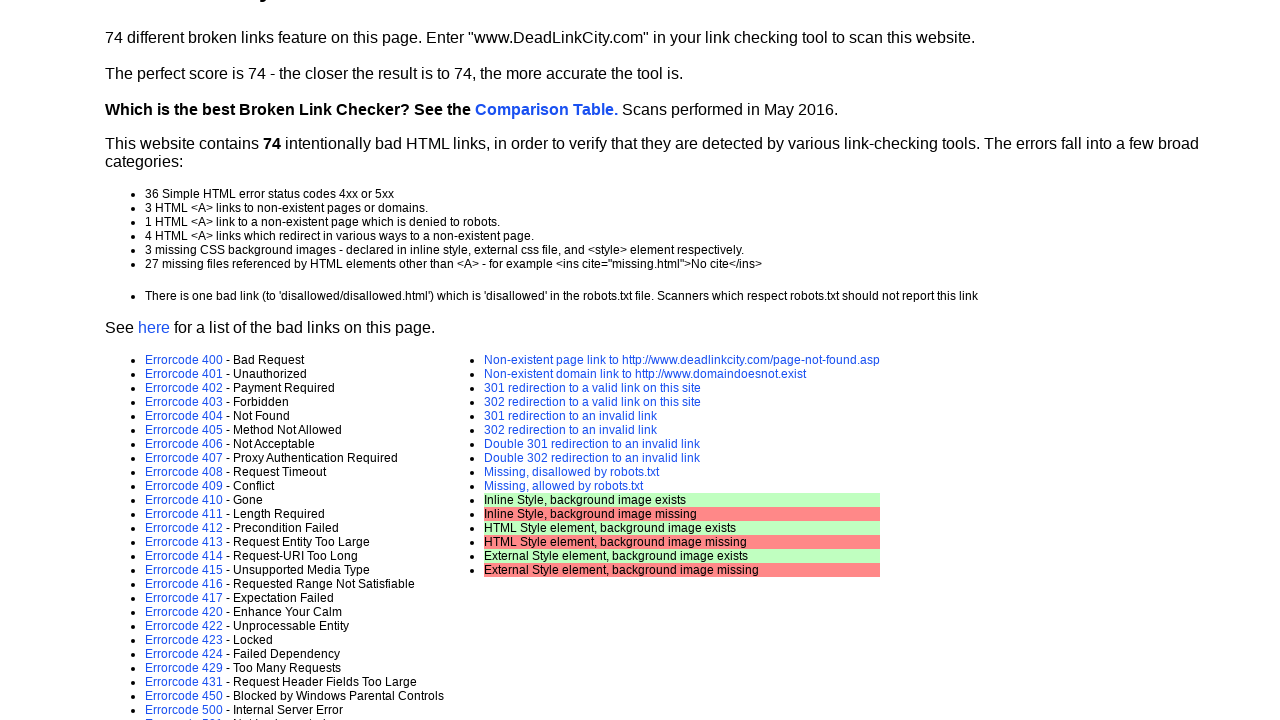

Scrolled link into view: default.asp?r=4
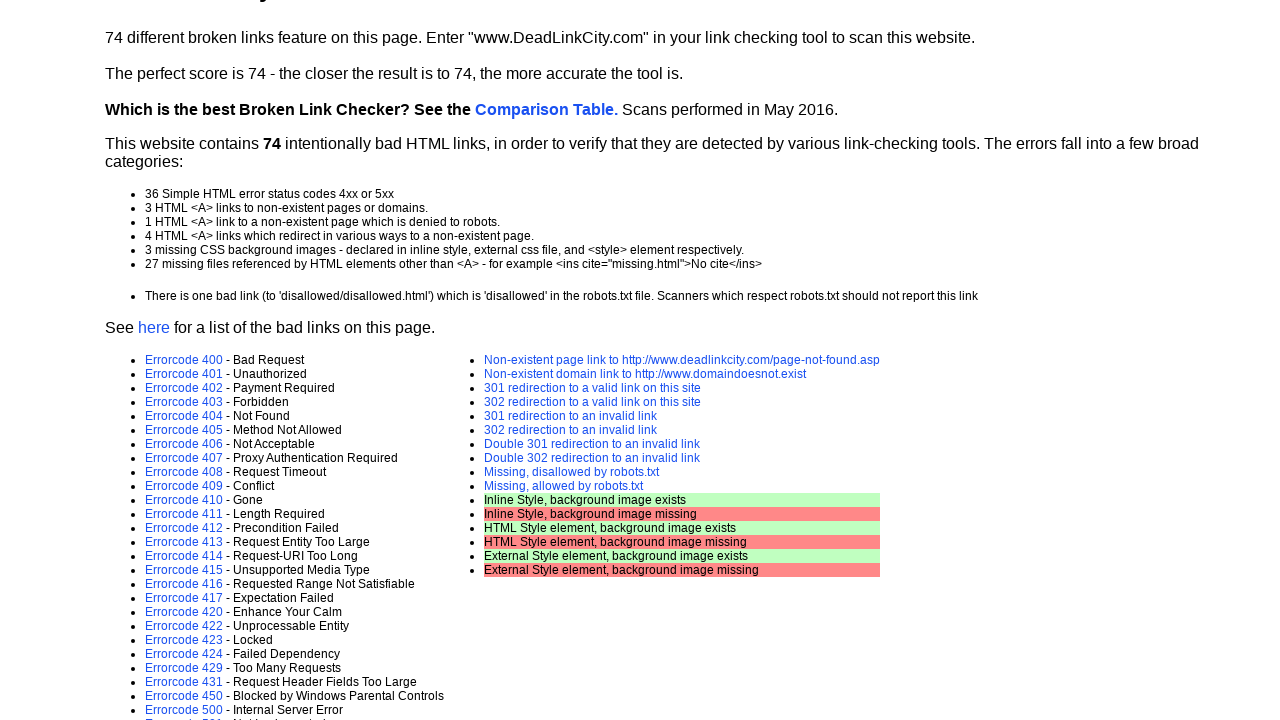

Retrieved href attribute from link: default.asp?r=5
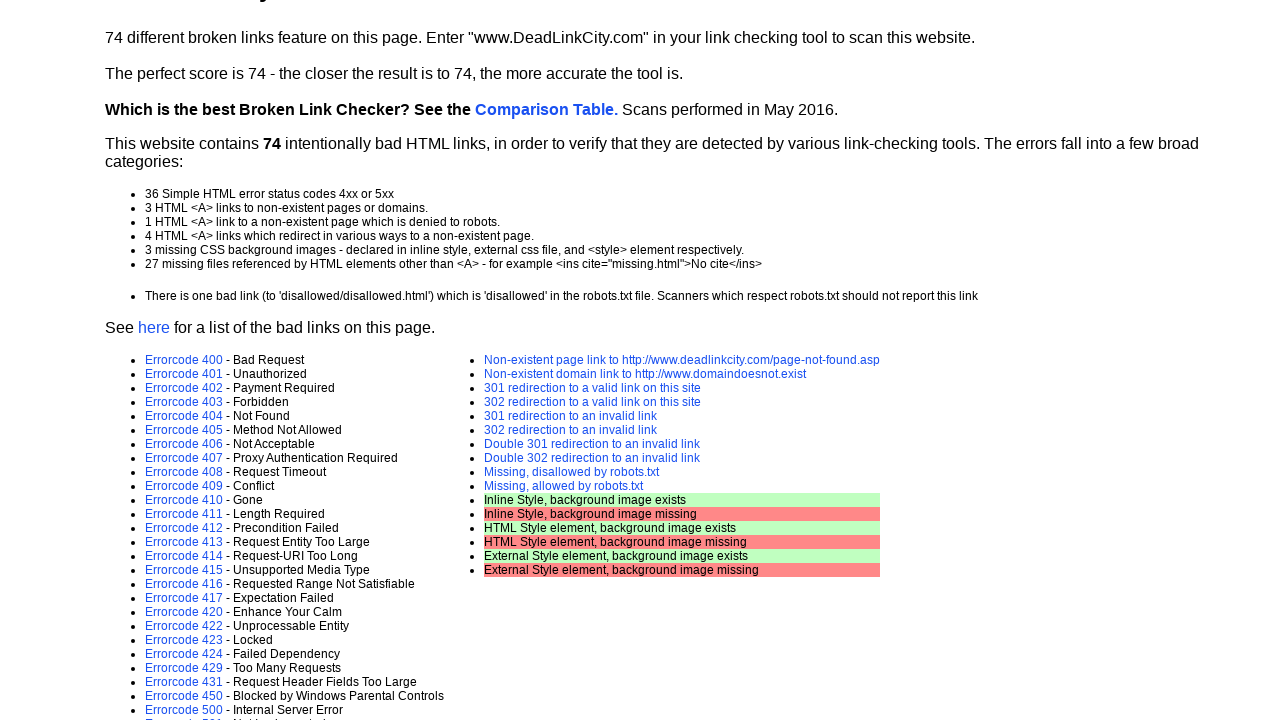

Link is visible: default.asp?r=5
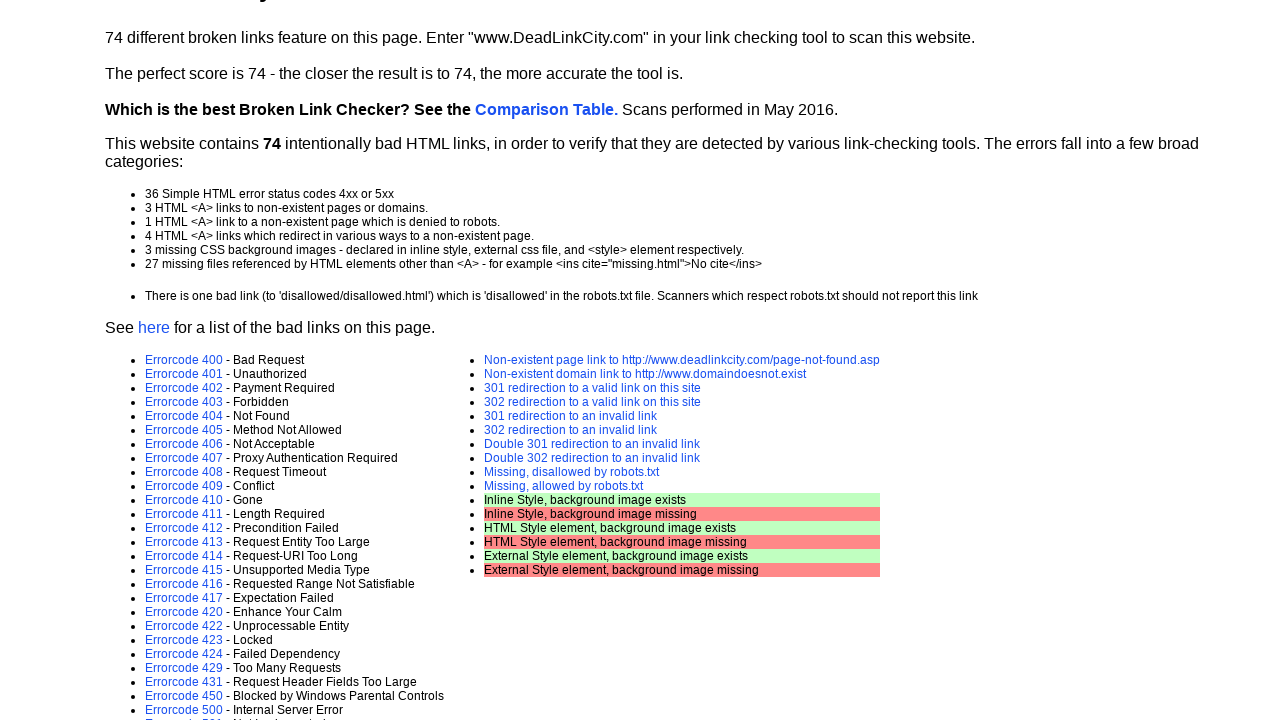

Scrolled link into view: default.asp?r=5
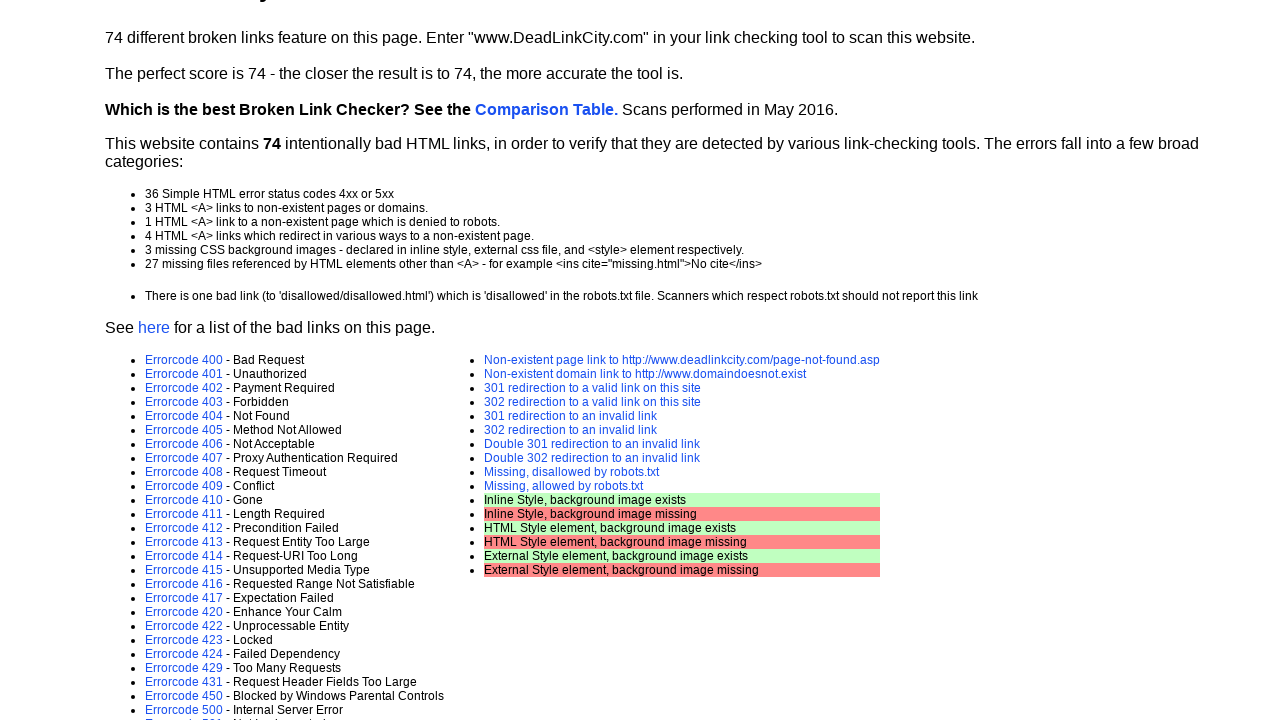

Retrieved href attribute from link: default.asp?r=6
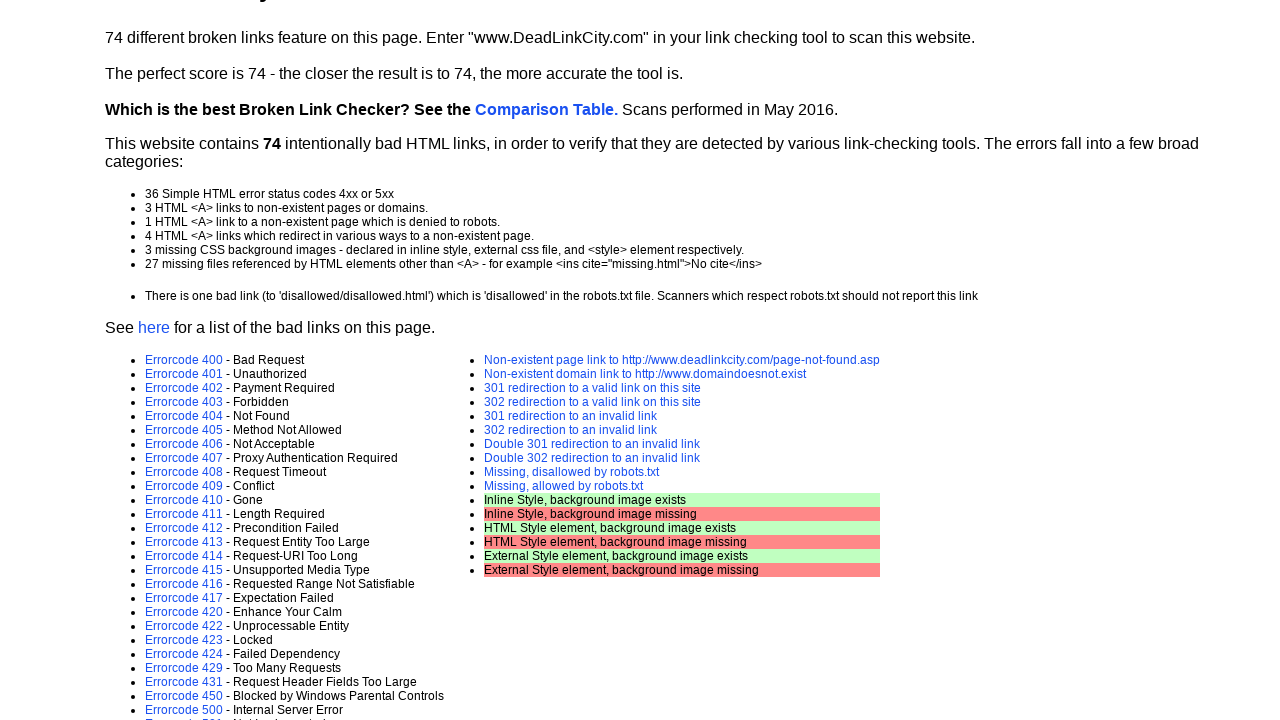

Link is visible: default.asp?r=6
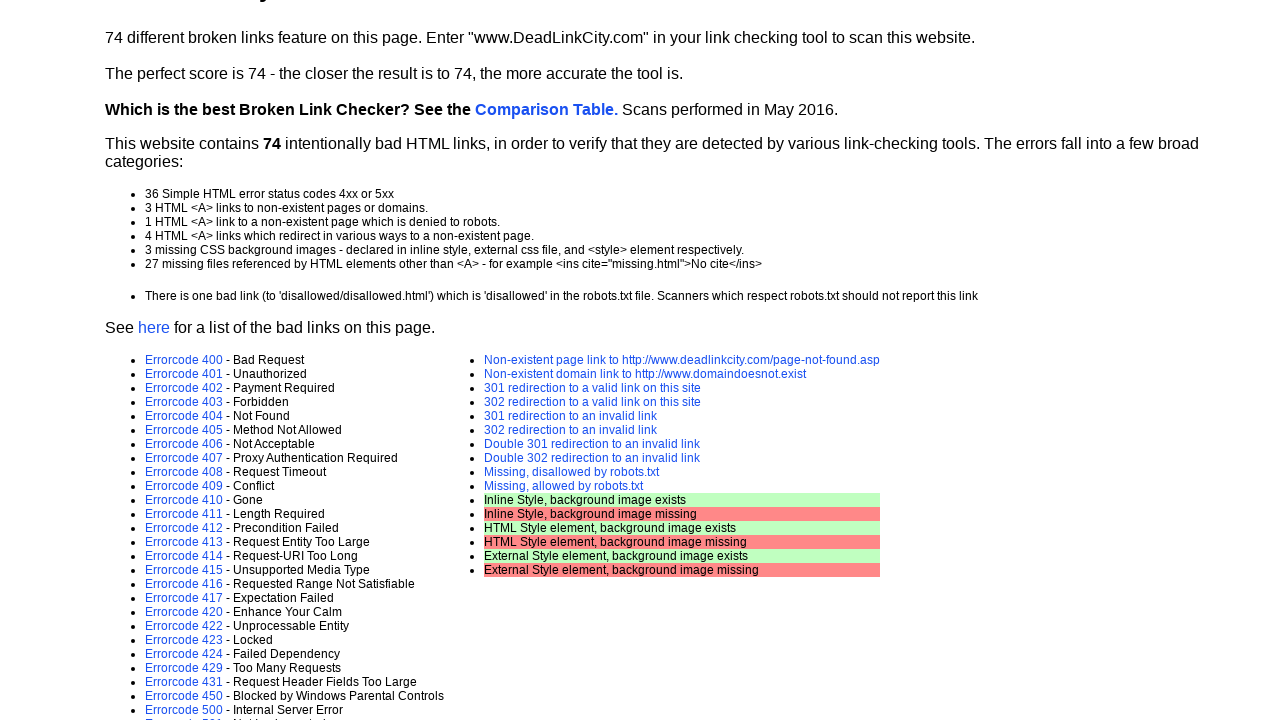

Scrolled link into view: default.asp?r=6
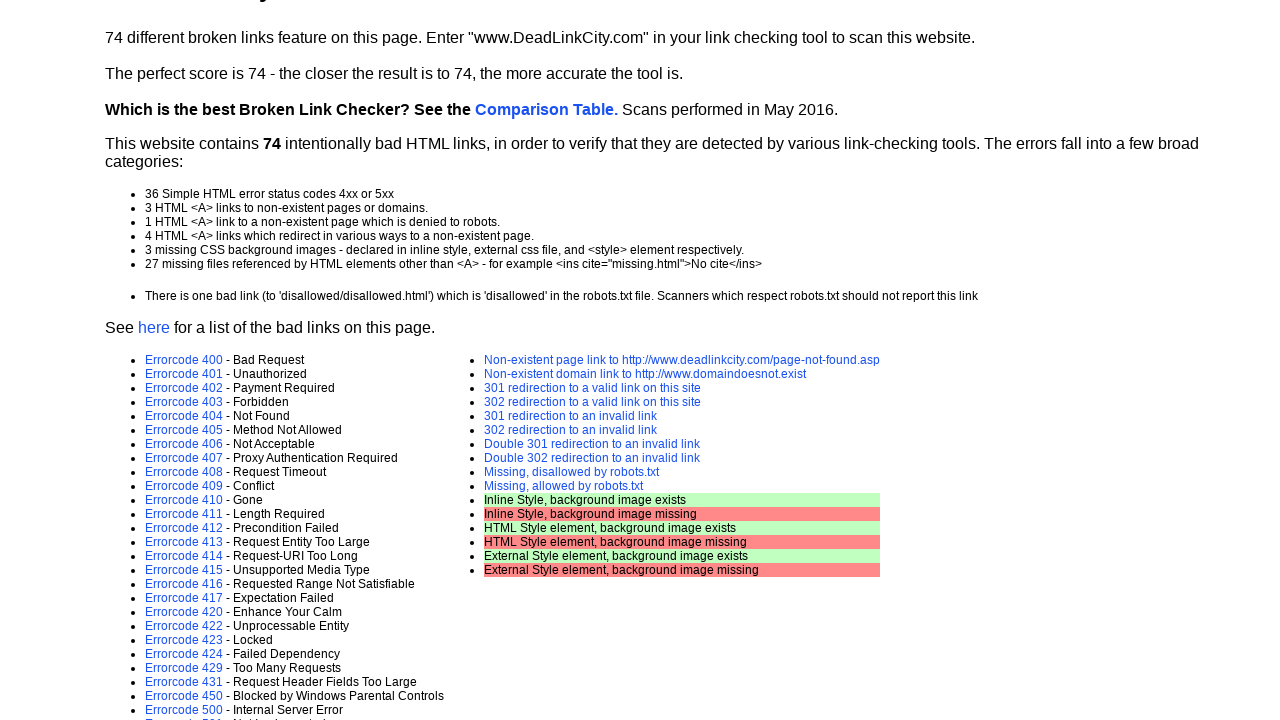

Retrieved href attribute from link: default.asp?r=7
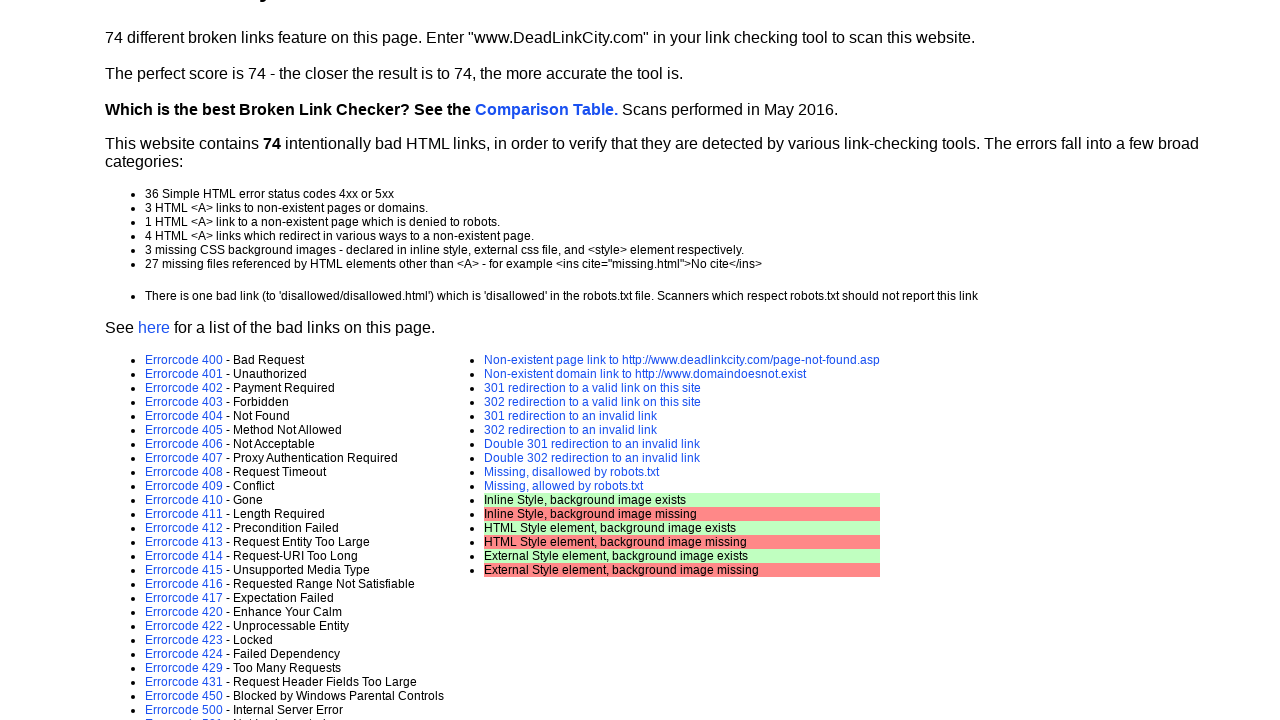

Link is visible: default.asp?r=7
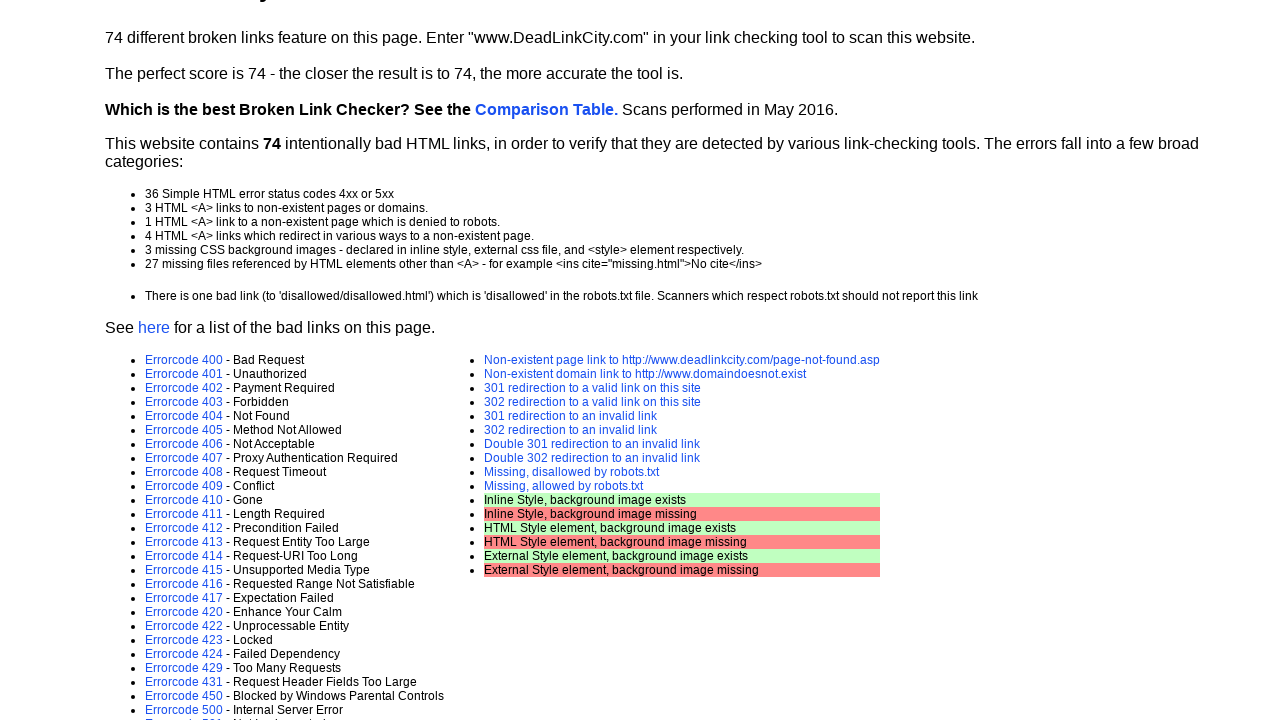

Scrolled link into view: default.asp?r=7
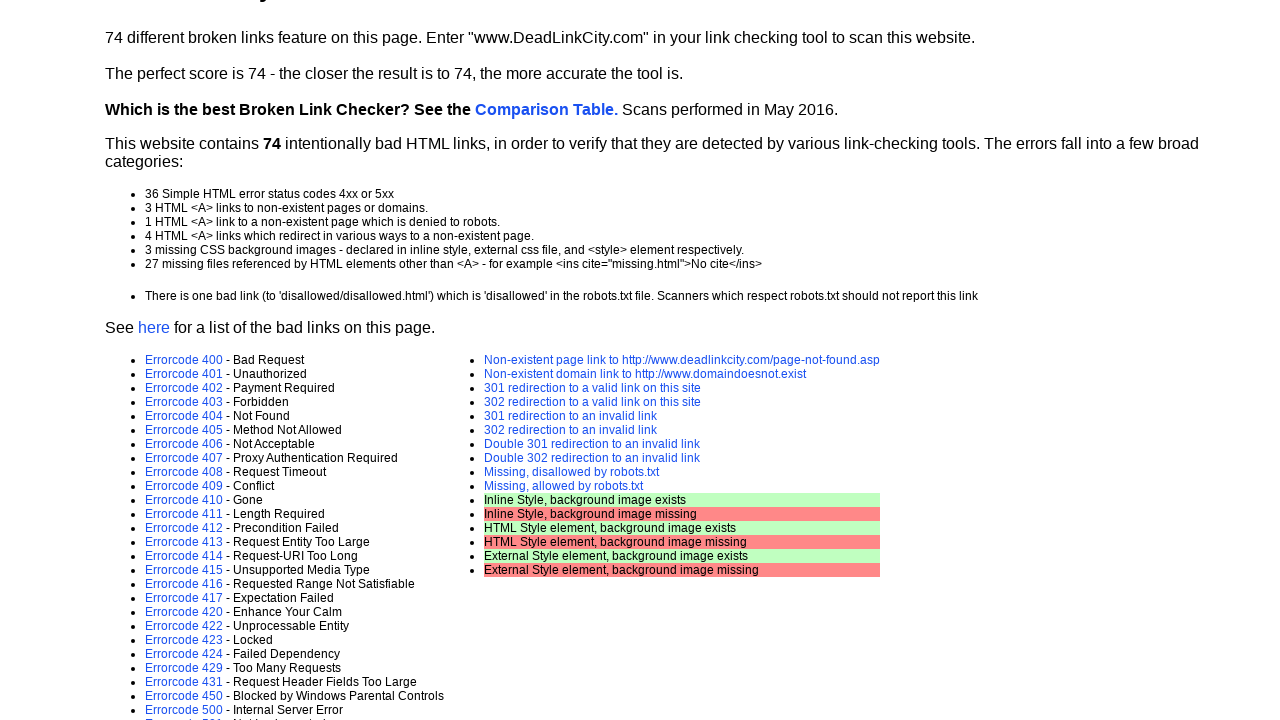

Retrieved href attribute from link: disallowed/disallowed.html
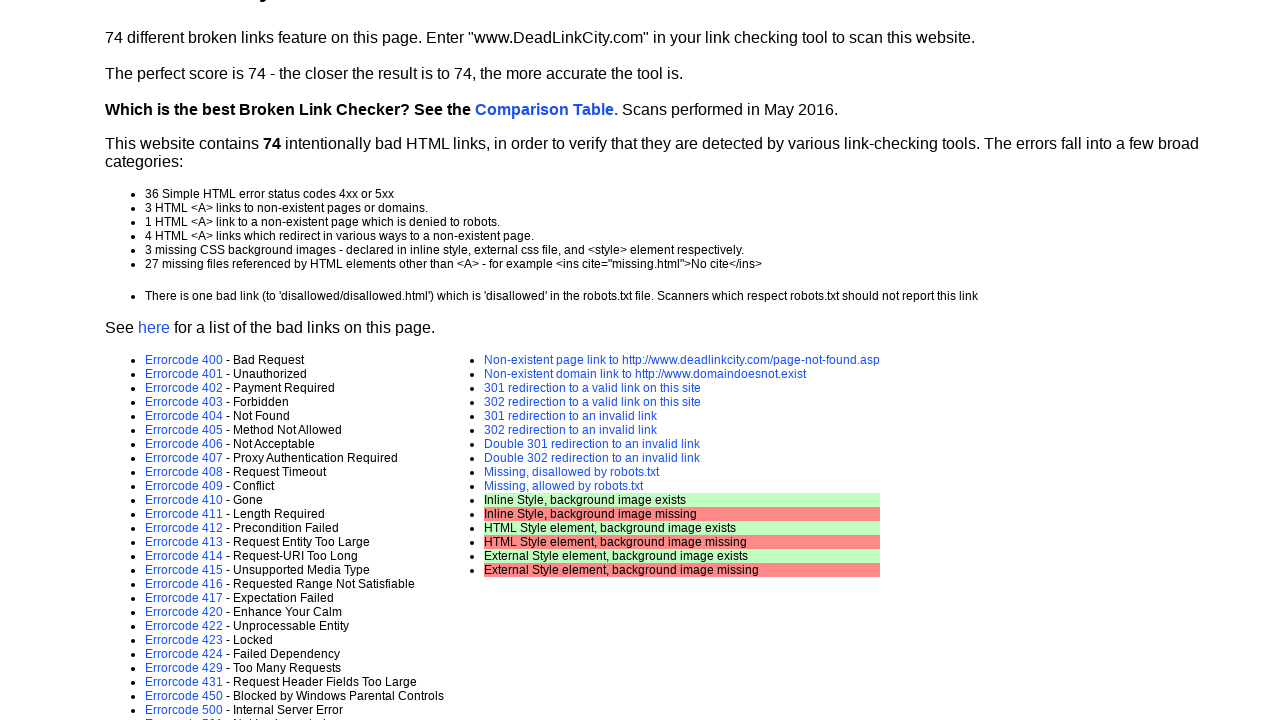

Link is visible: disallowed/disallowed.html
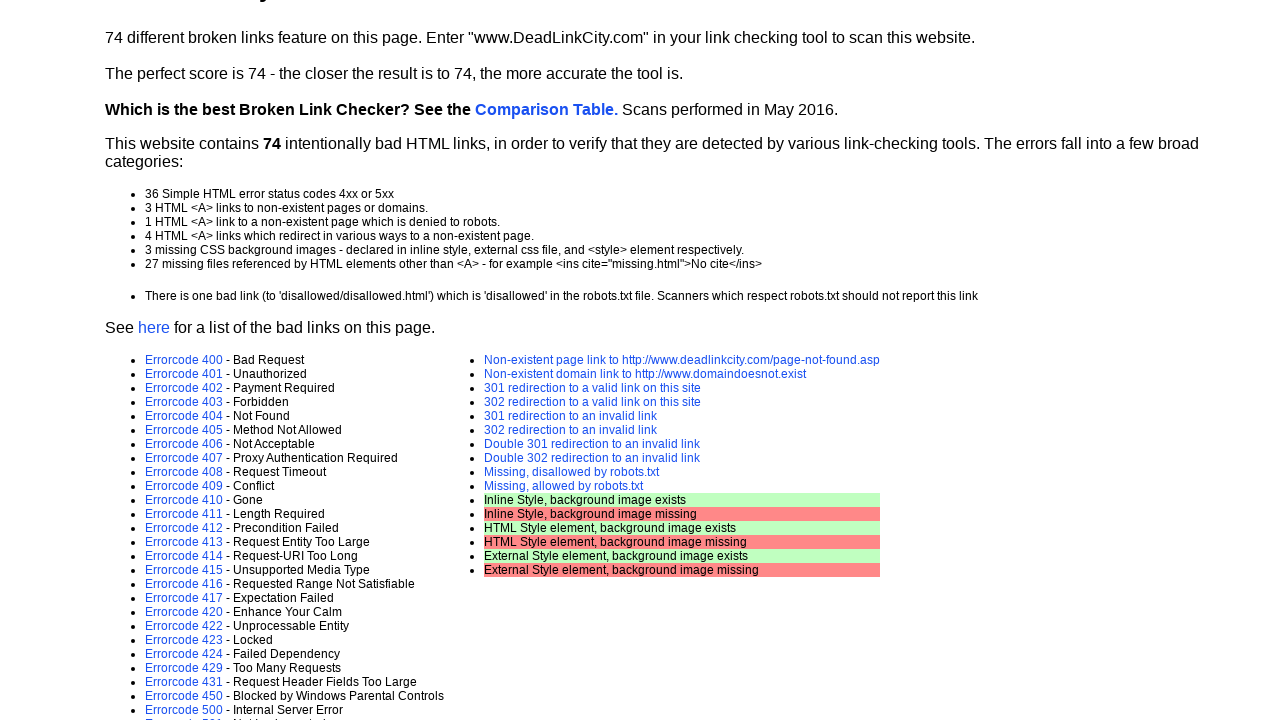

Scrolled link into view: disallowed/disallowed.html
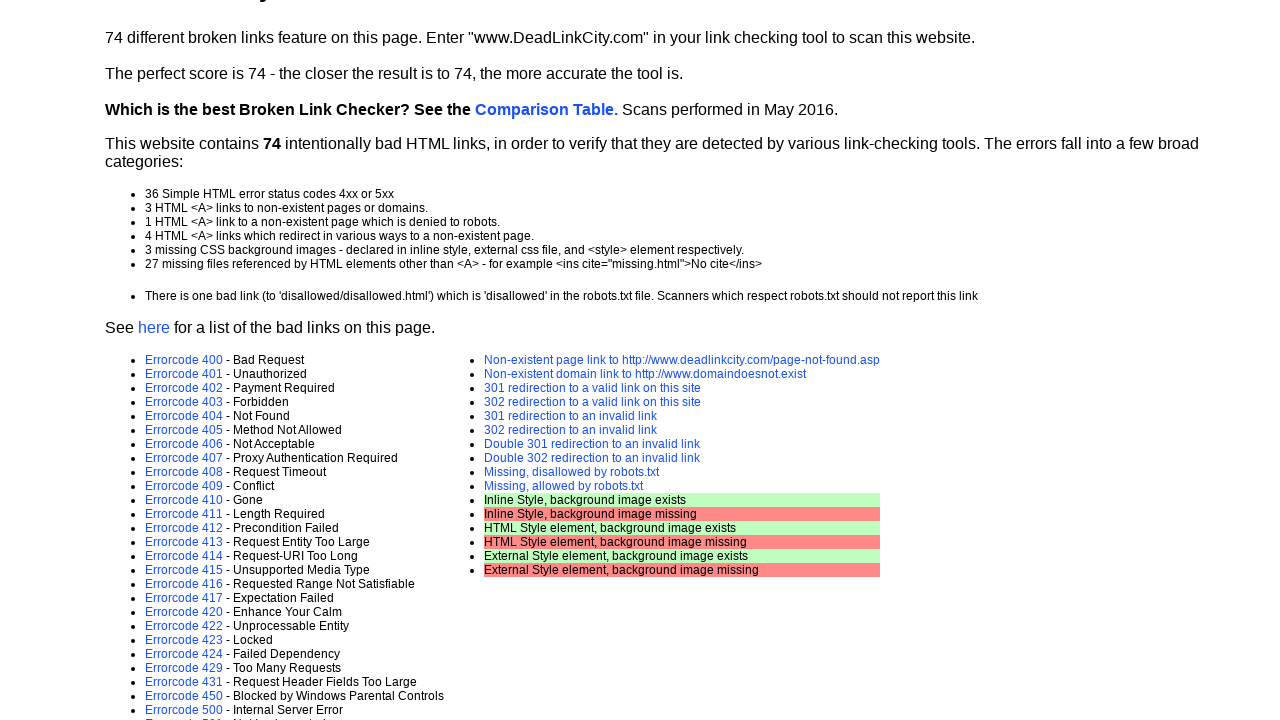

Retrieved href attribute from link: disallowed/nonexistent.html
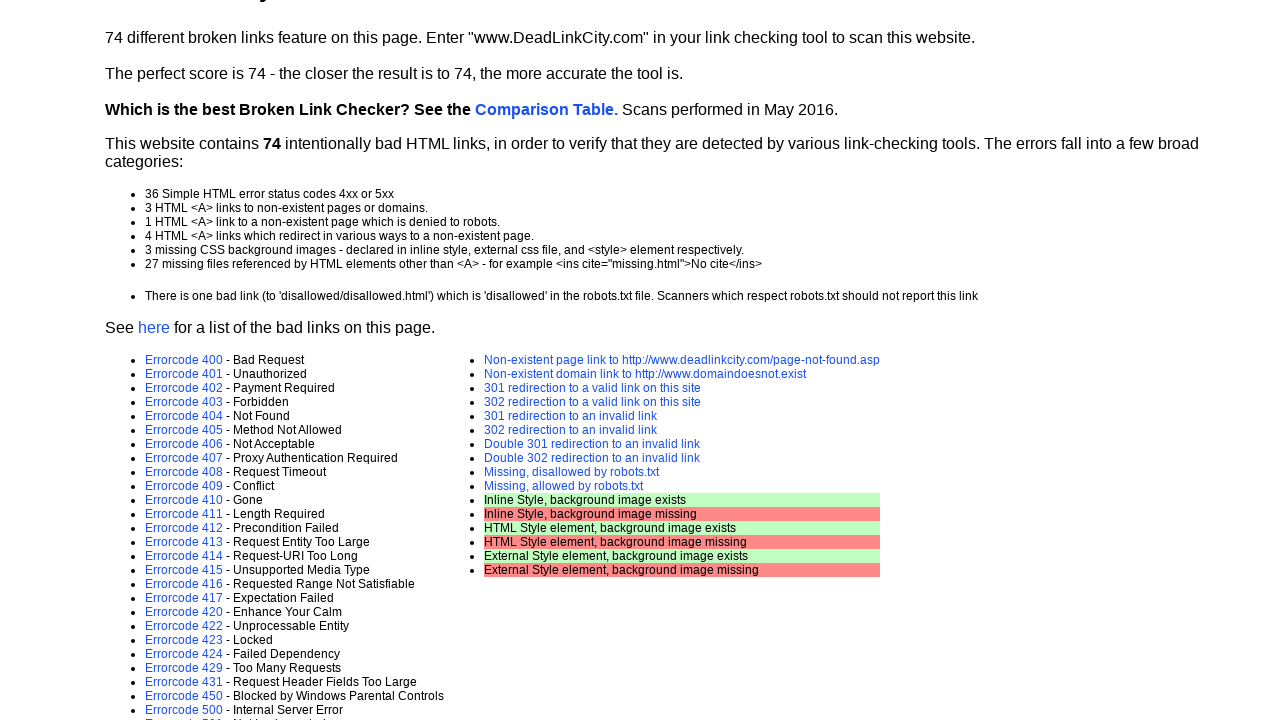

Link is visible: disallowed/nonexistent.html
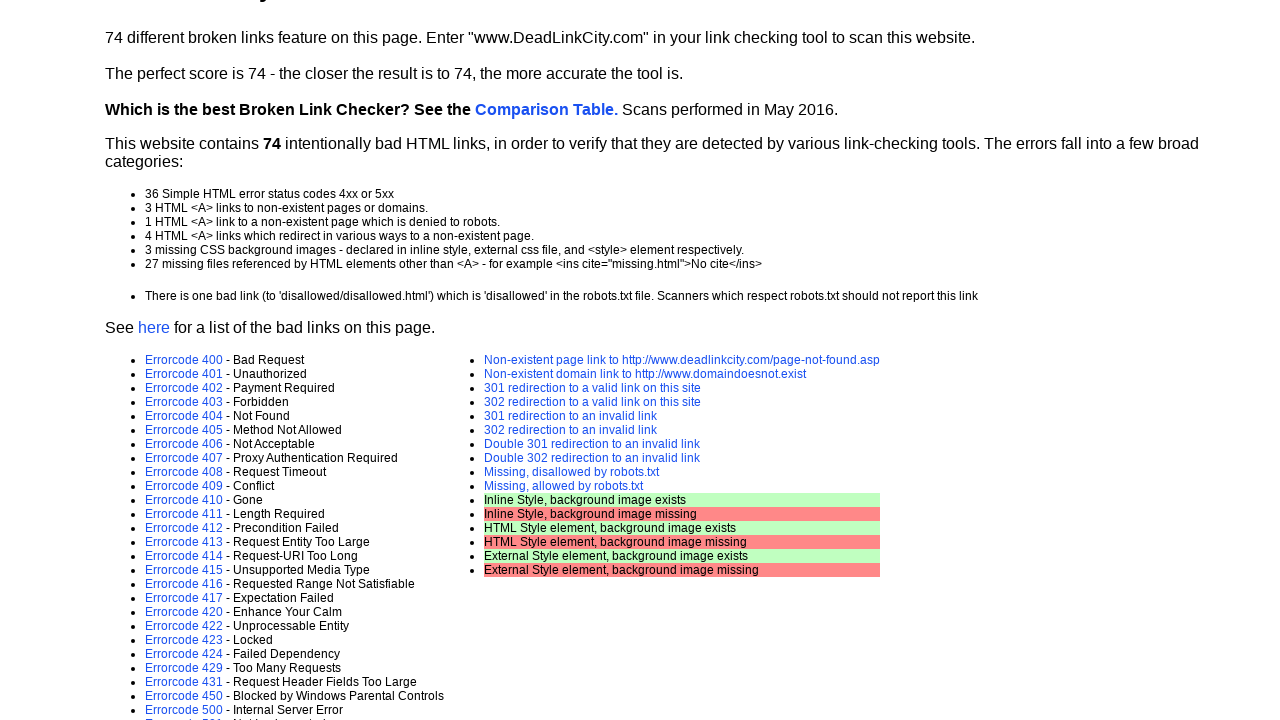

Scrolled link into view: disallowed/nonexistent.html
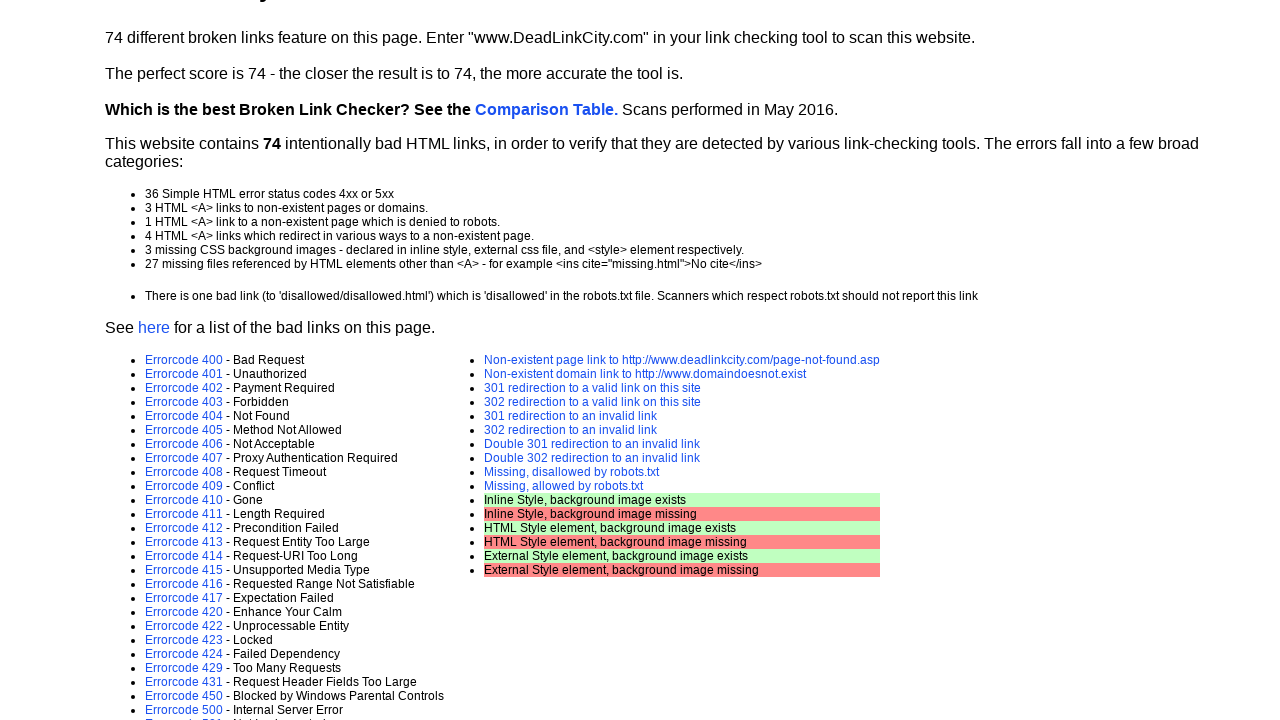

Retrieved href attribute from link: mailto:info@deadlinkchecker.com?subject=DeadLinkCity.com - feedback
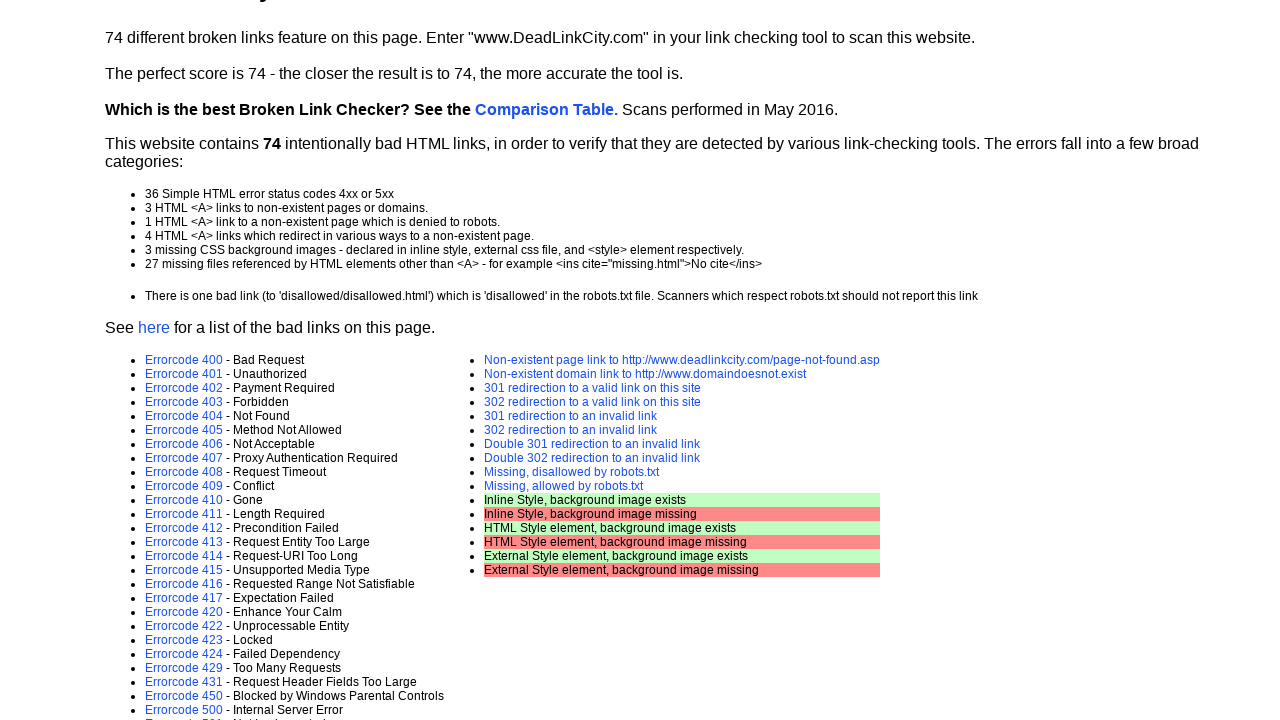

Link is visible: mailto:info@deadlinkchecker.com?subject=DeadLinkCity.com - feedback
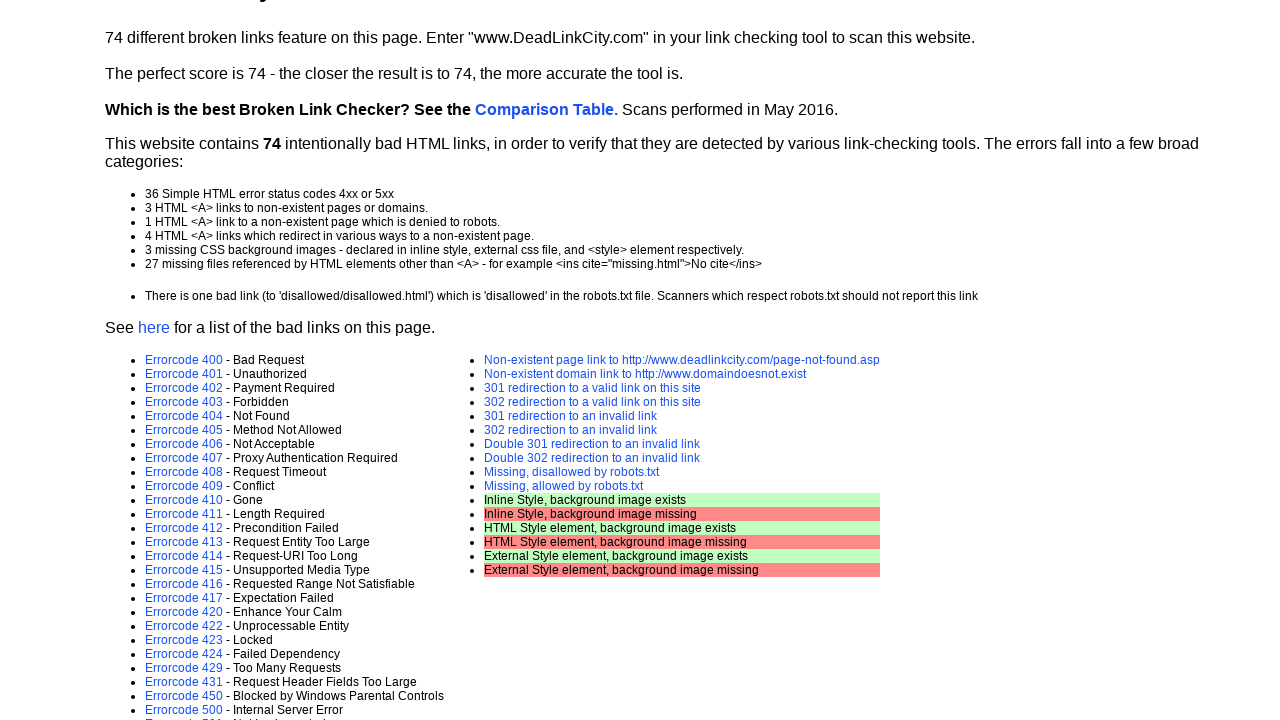

Scrolled link into view: mailto:info@deadlinkchecker.com?subject=DeadLinkCity.com - feedback
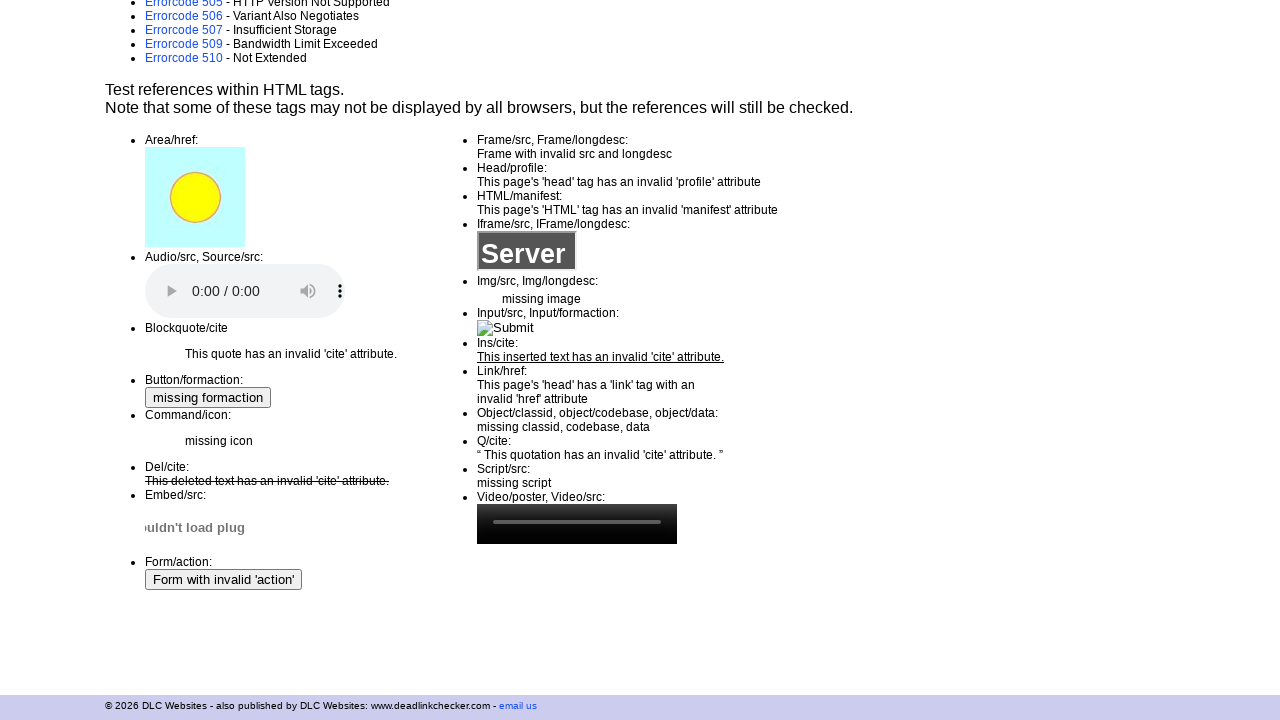

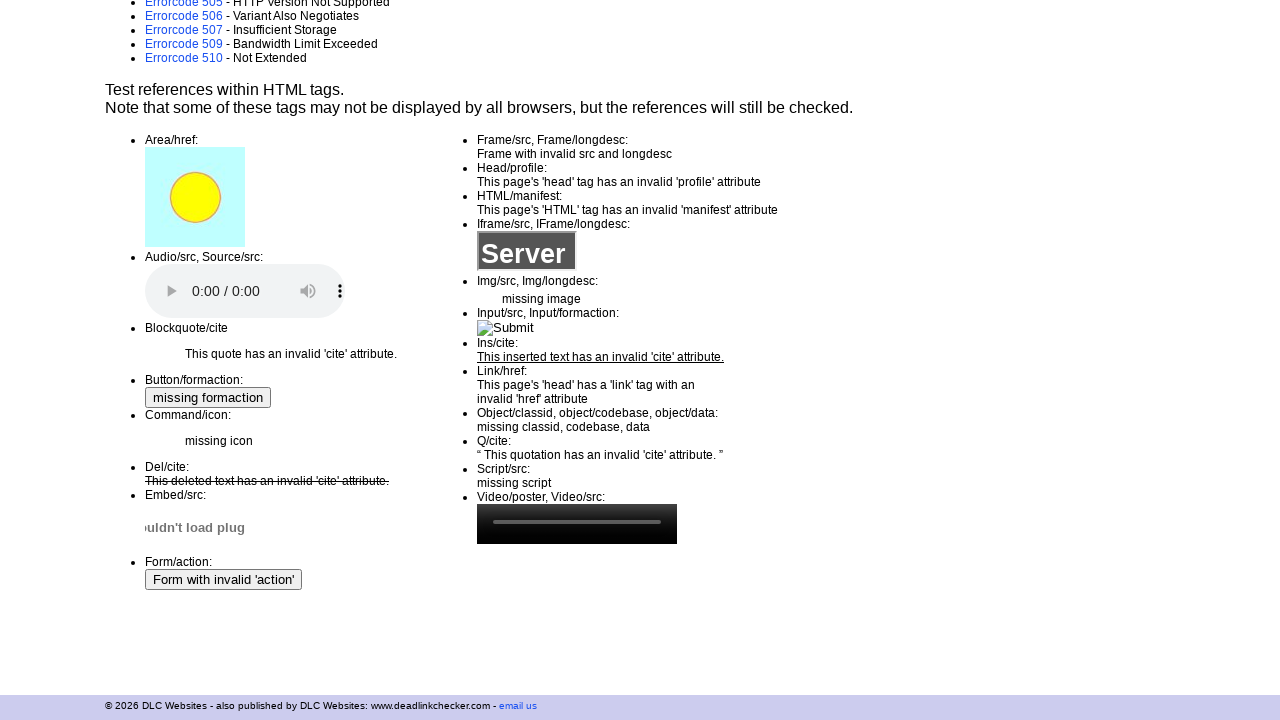